Tests a large form submission by filling all input fields with a sample answer and clicking the submit button

Starting URL: http://suninjuly.github.io/huge_form.html

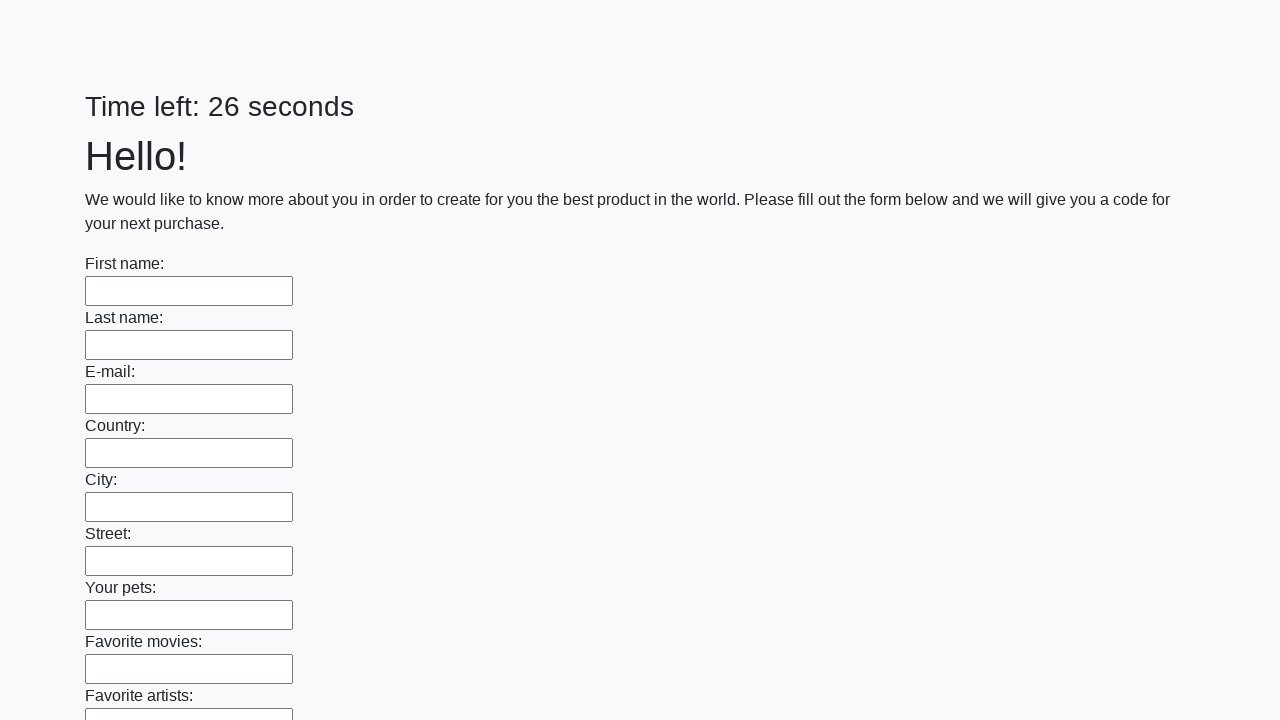

Navigated to huge form page
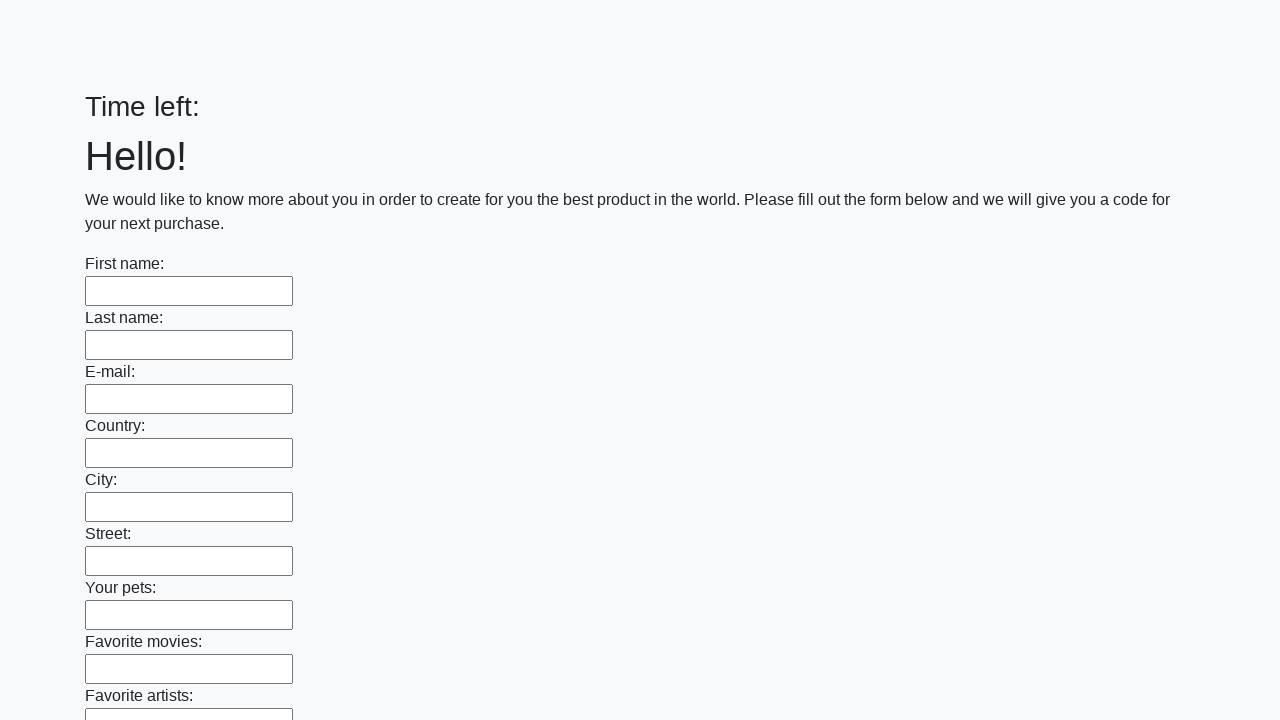

Filled input field with 'Sample Answer 123' on input >> nth=0
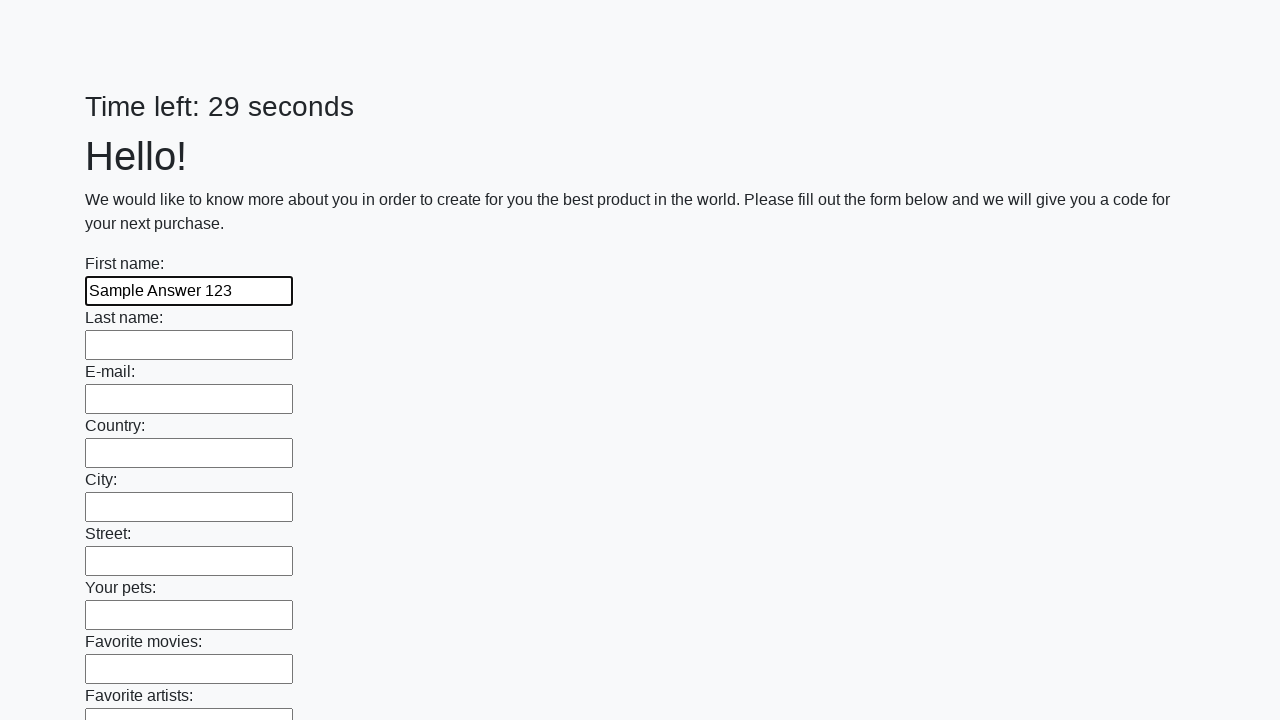

Filled input field with 'Sample Answer 123' on input >> nth=1
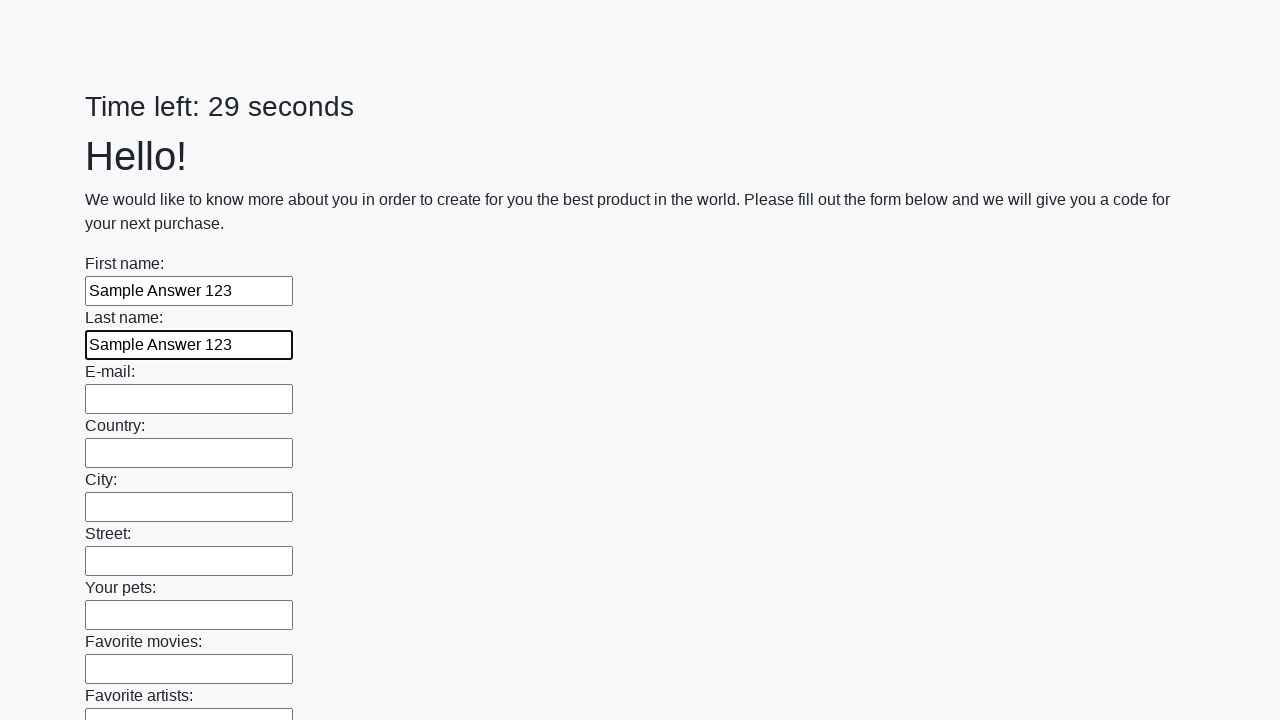

Filled input field with 'Sample Answer 123' on input >> nth=2
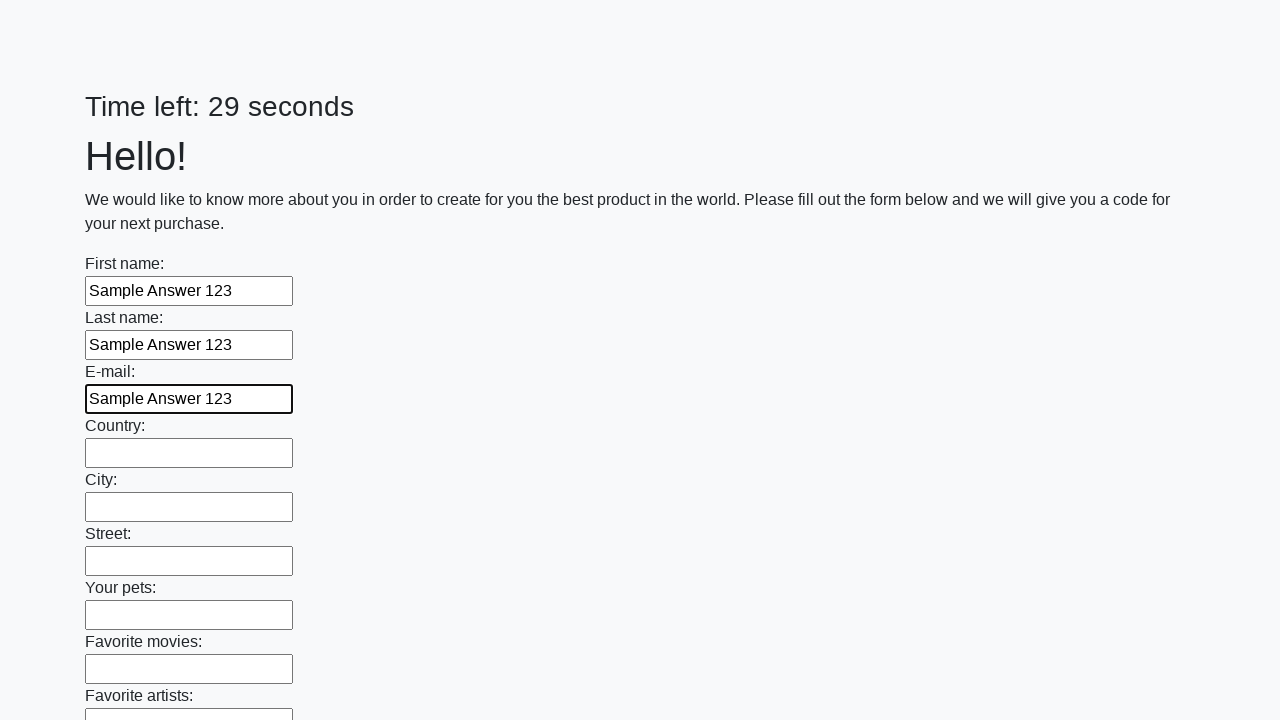

Filled input field with 'Sample Answer 123' on input >> nth=3
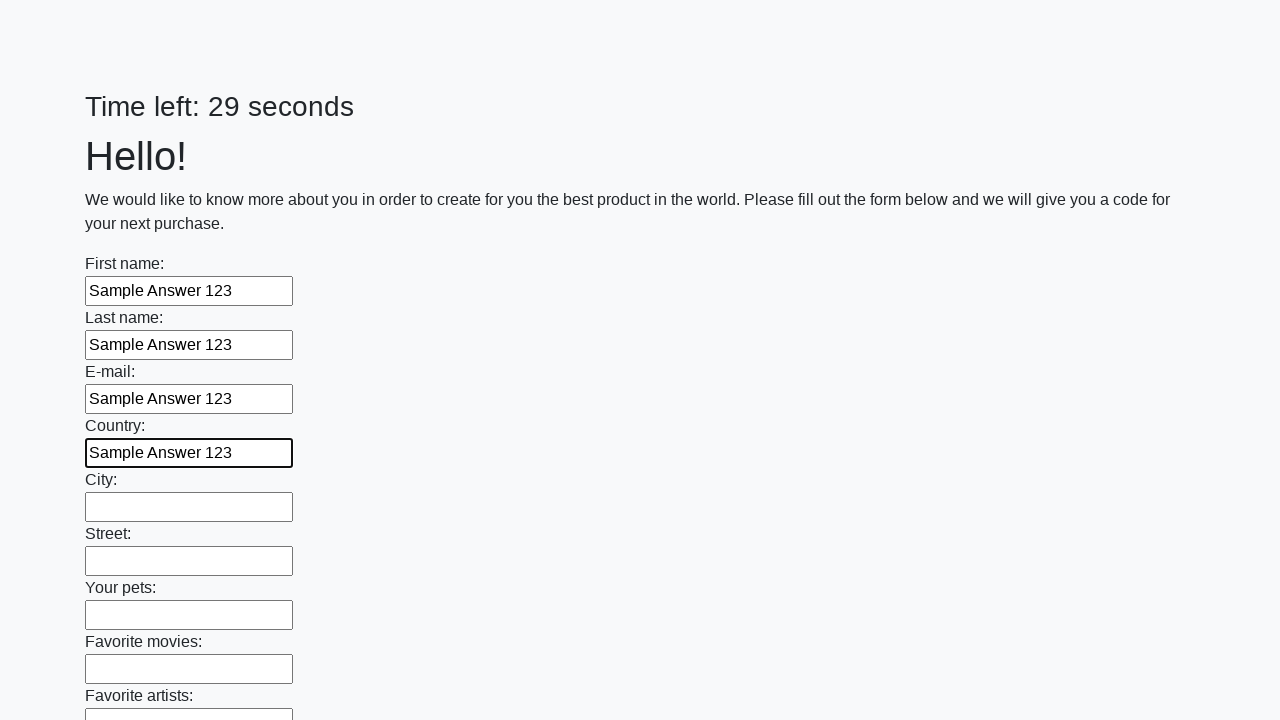

Filled input field with 'Sample Answer 123' on input >> nth=4
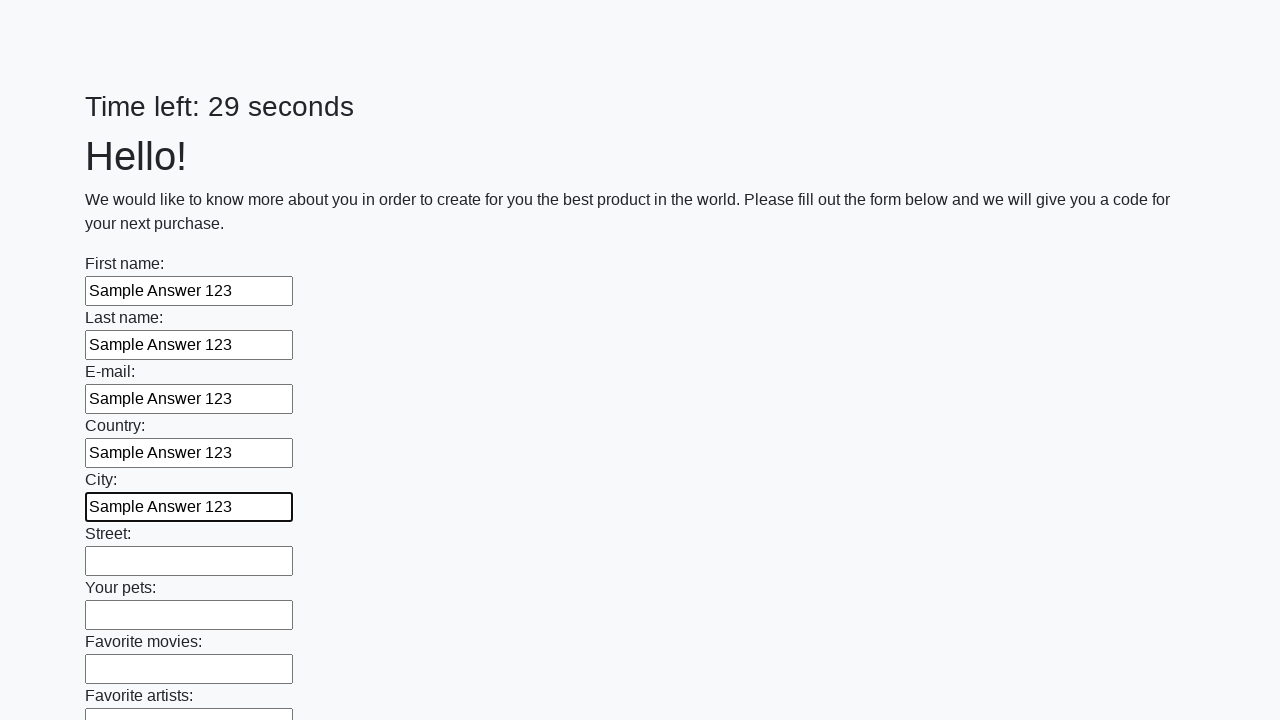

Filled input field with 'Sample Answer 123' on input >> nth=5
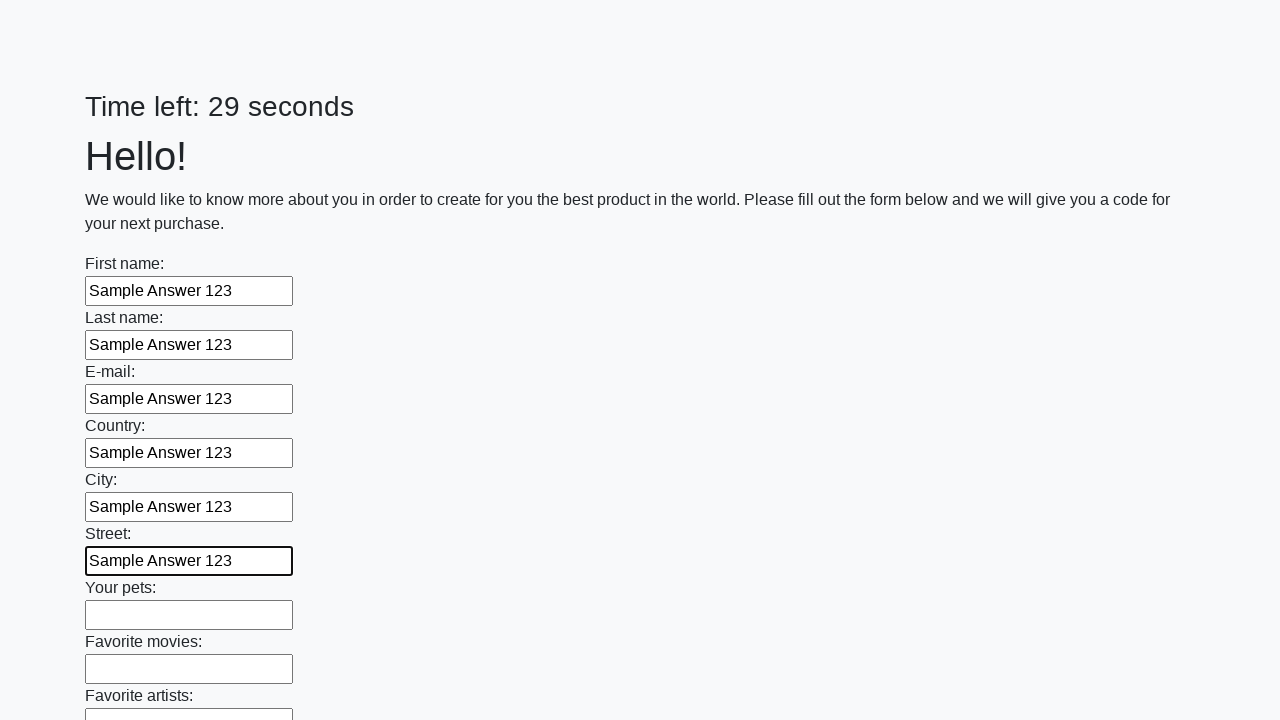

Filled input field with 'Sample Answer 123' on input >> nth=6
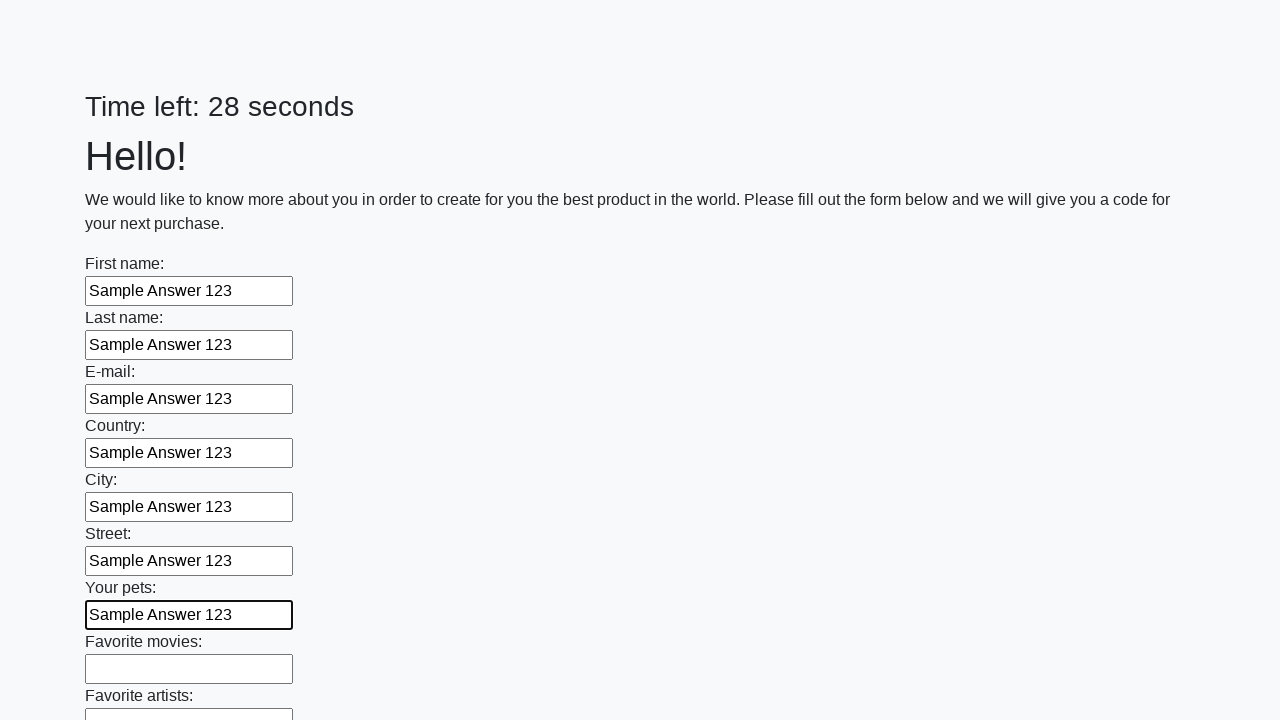

Filled input field with 'Sample Answer 123' on input >> nth=7
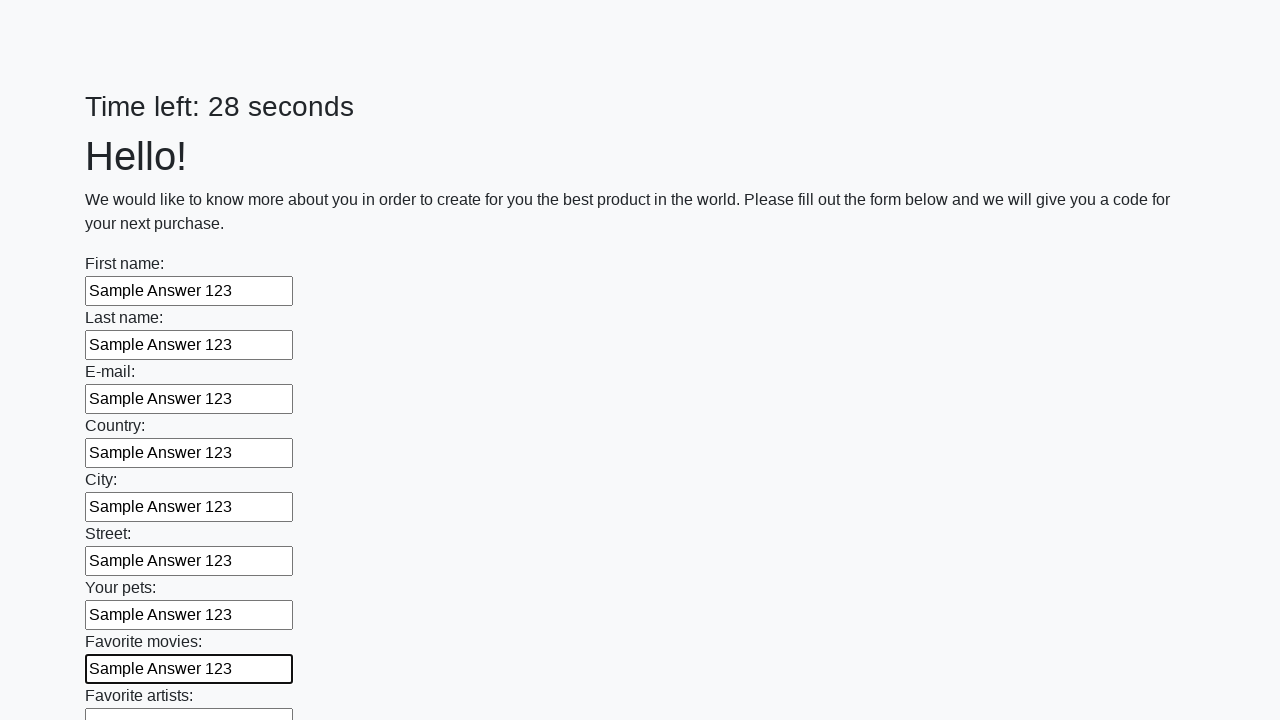

Filled input field with 'Sample Answer 123' on input >> nth=8
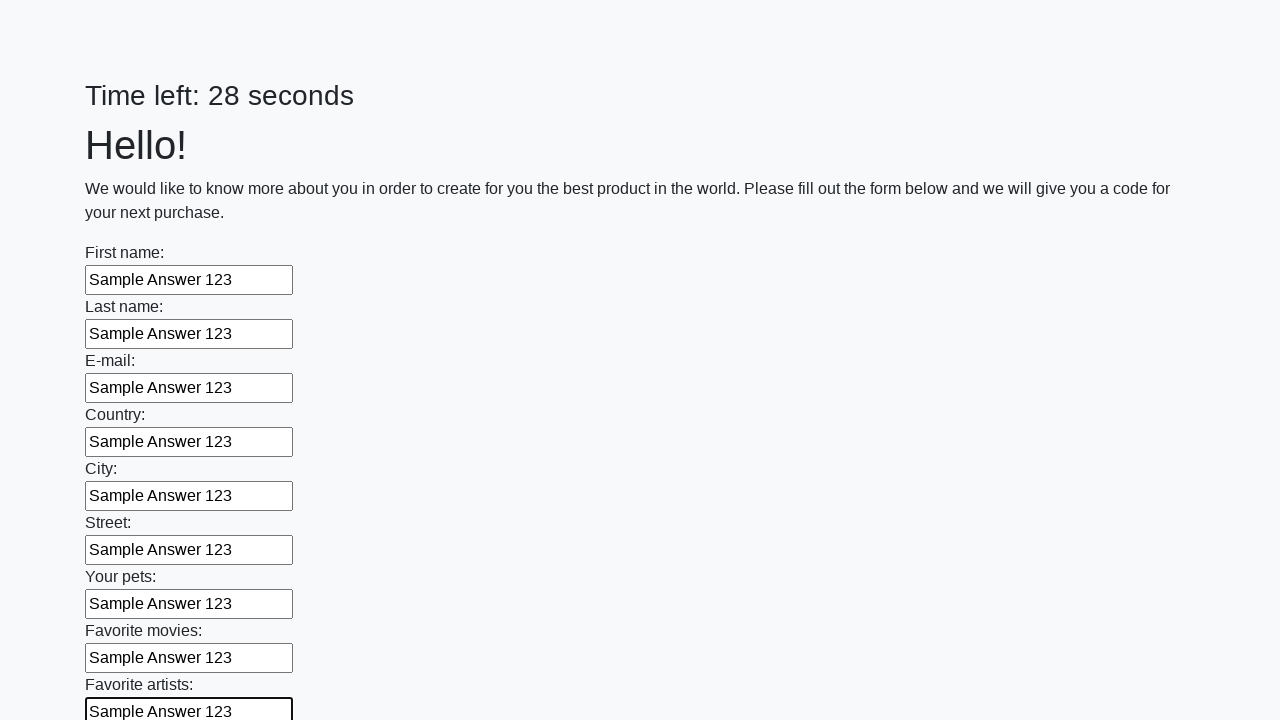

Filled input field with 'Sample Answer 123' on input >> nth=9
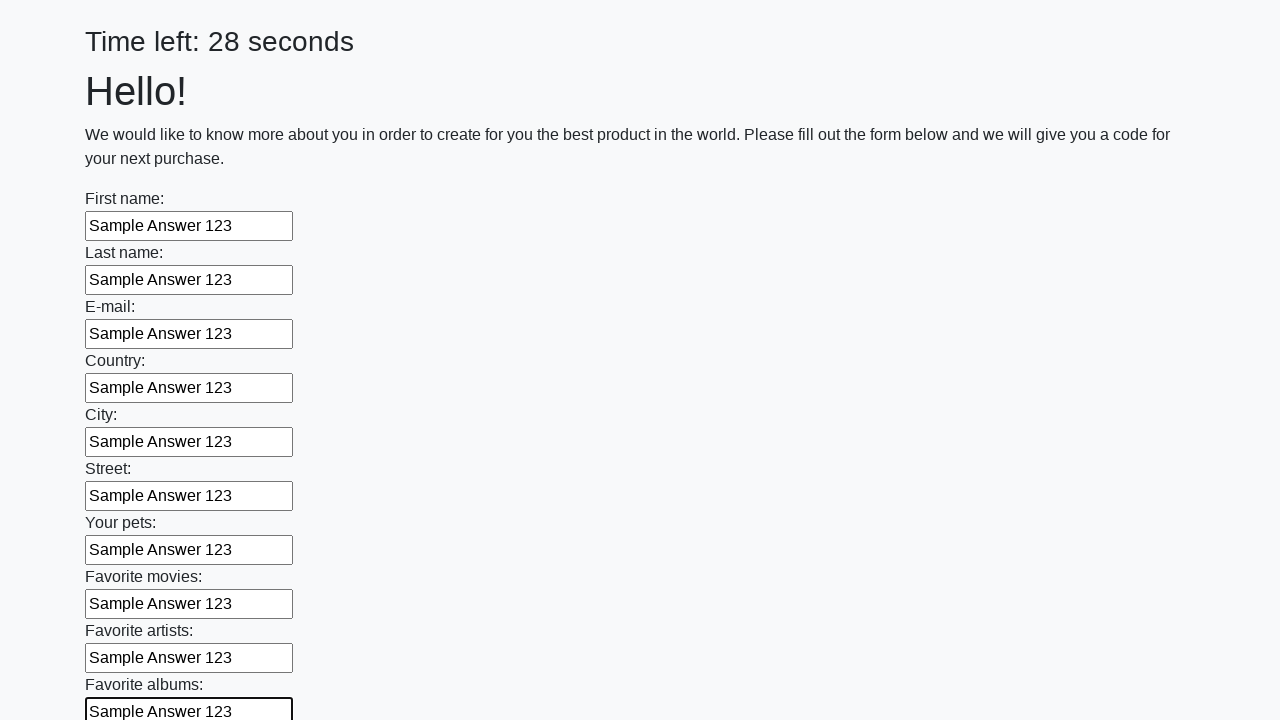

Filled input field with 'Sample Answer 123' on input >> nth=10
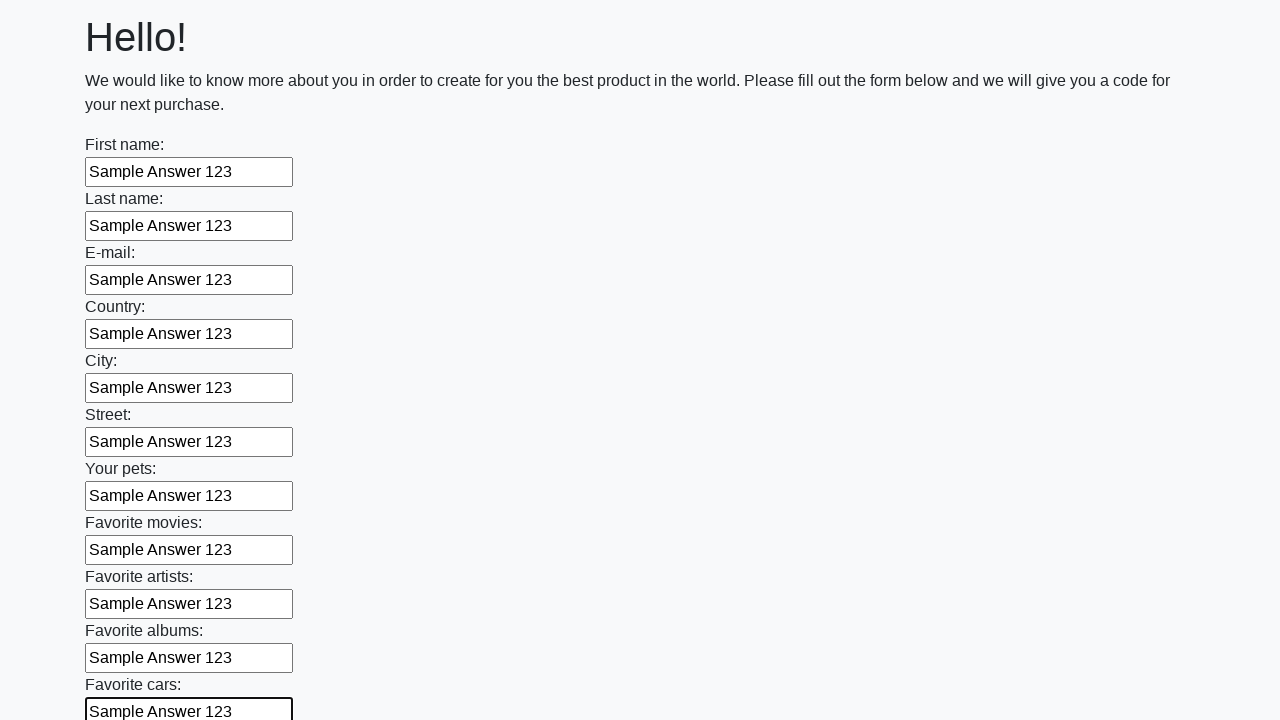

Filled input field with 'Sample Answer 123' on input >> nth=11
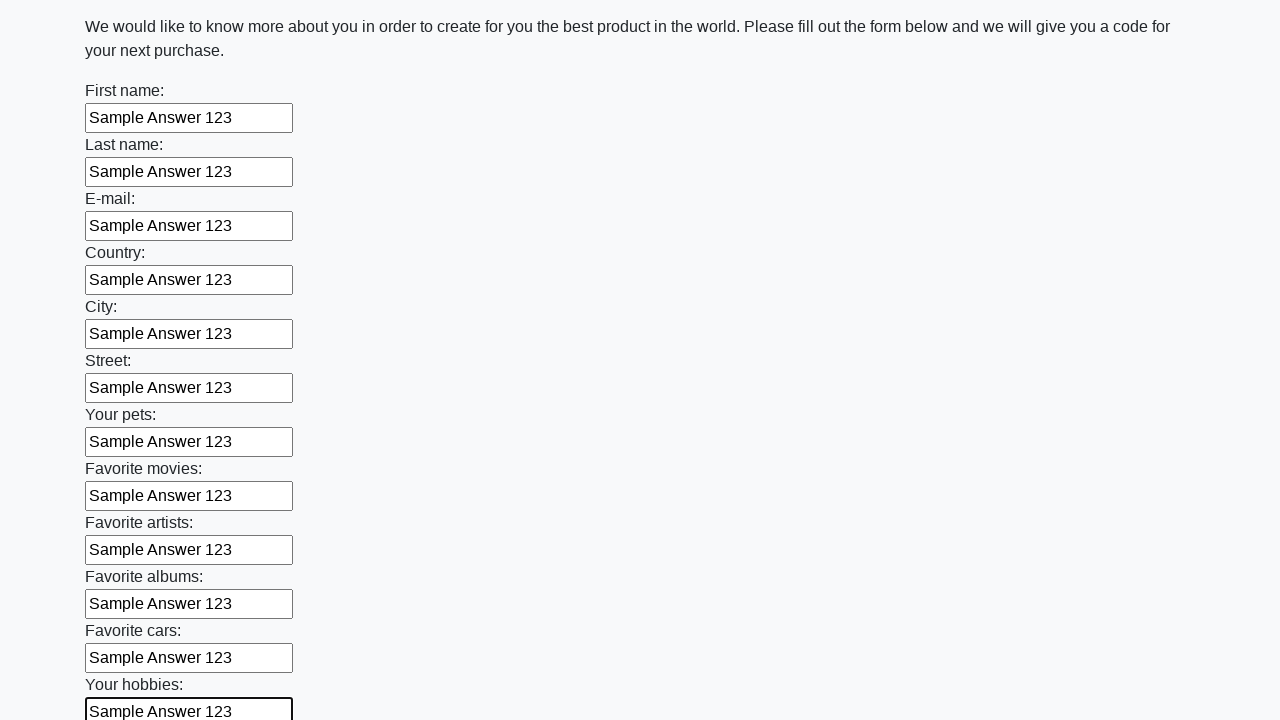

Filled input field with 'Sample Answer 123' on input >> nth=12
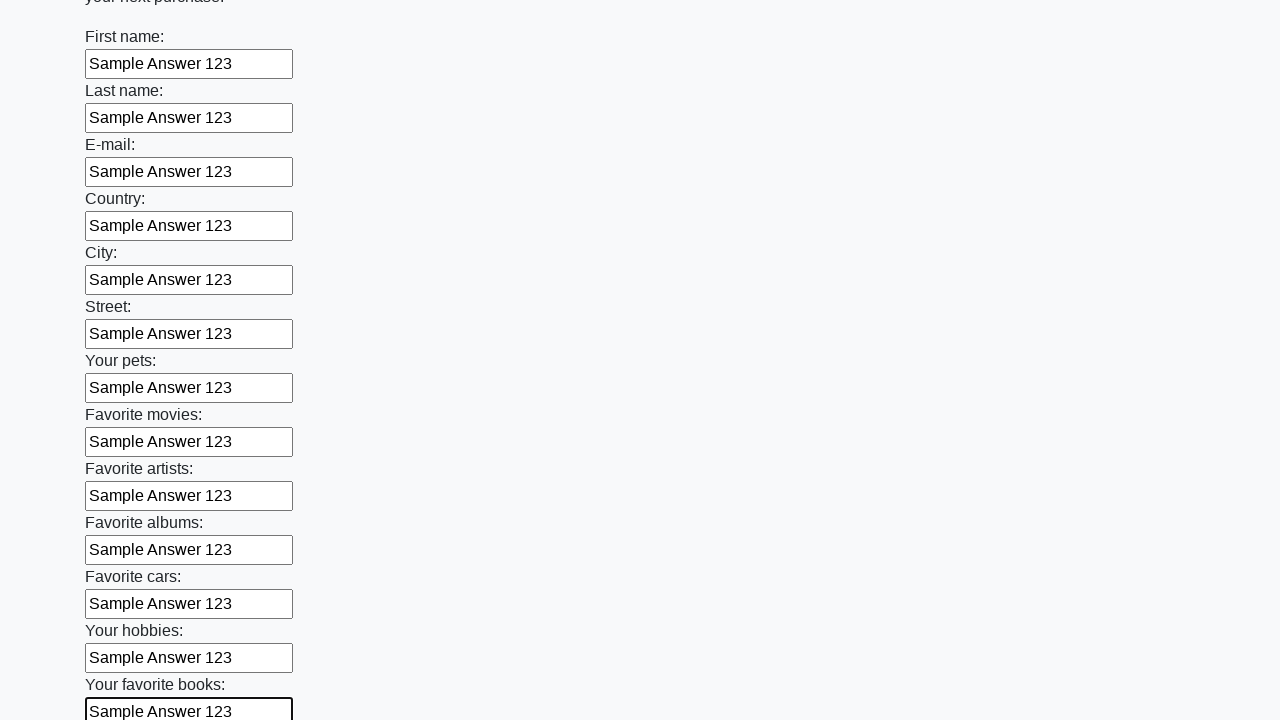

Filled input field with 'Sample Answer 123' on input >> nth=13
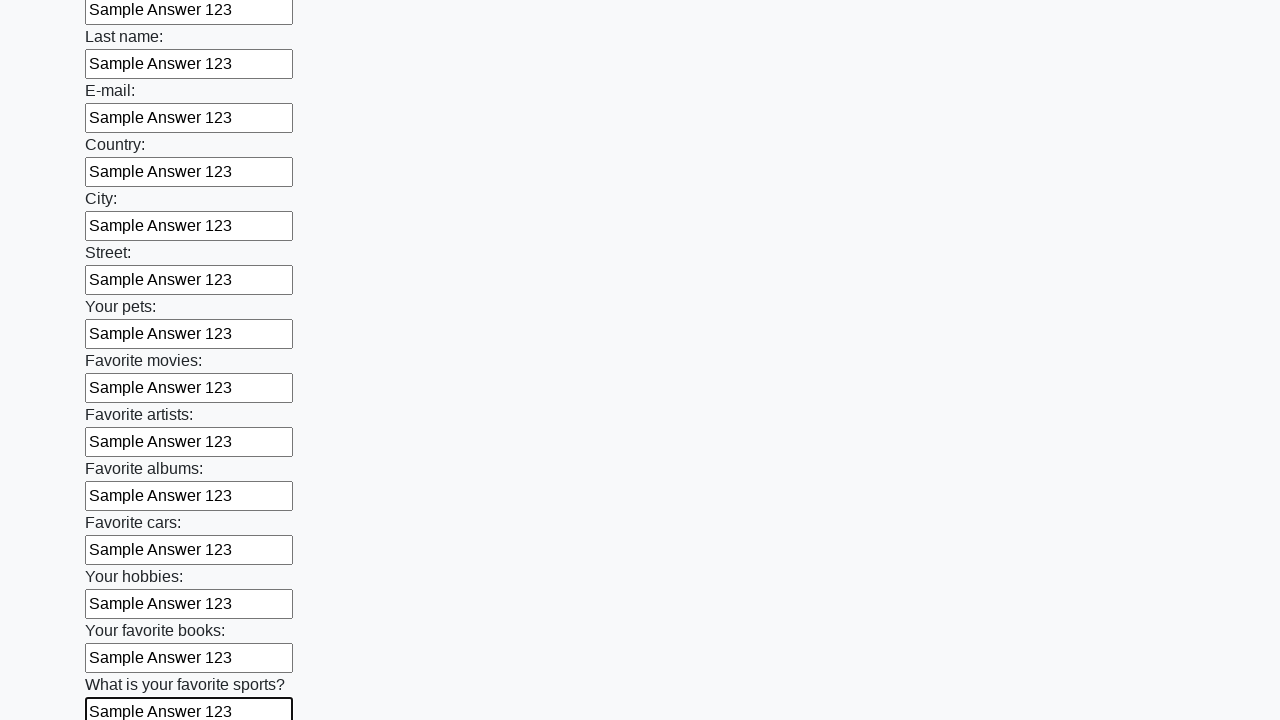

Filled input field with 'Sample Answer 123' on input >> nth=14
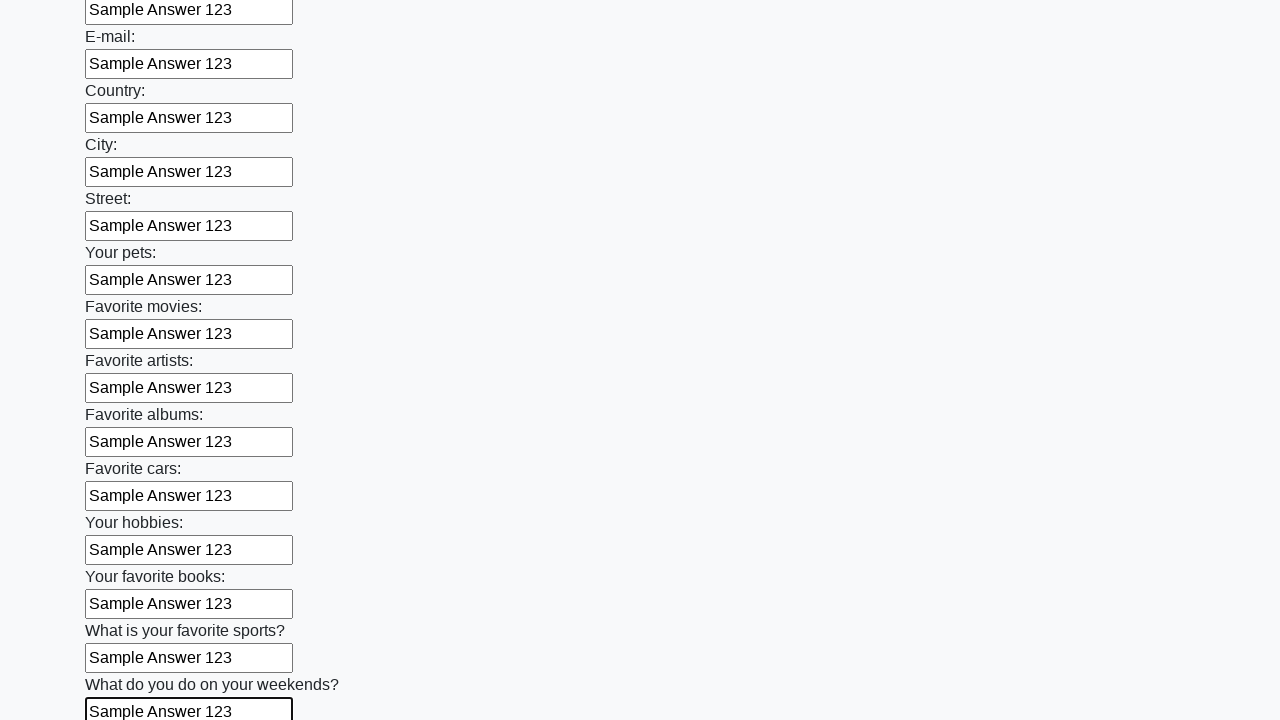

Filled input field with 'Sample Answer 123' on input >> nth=15
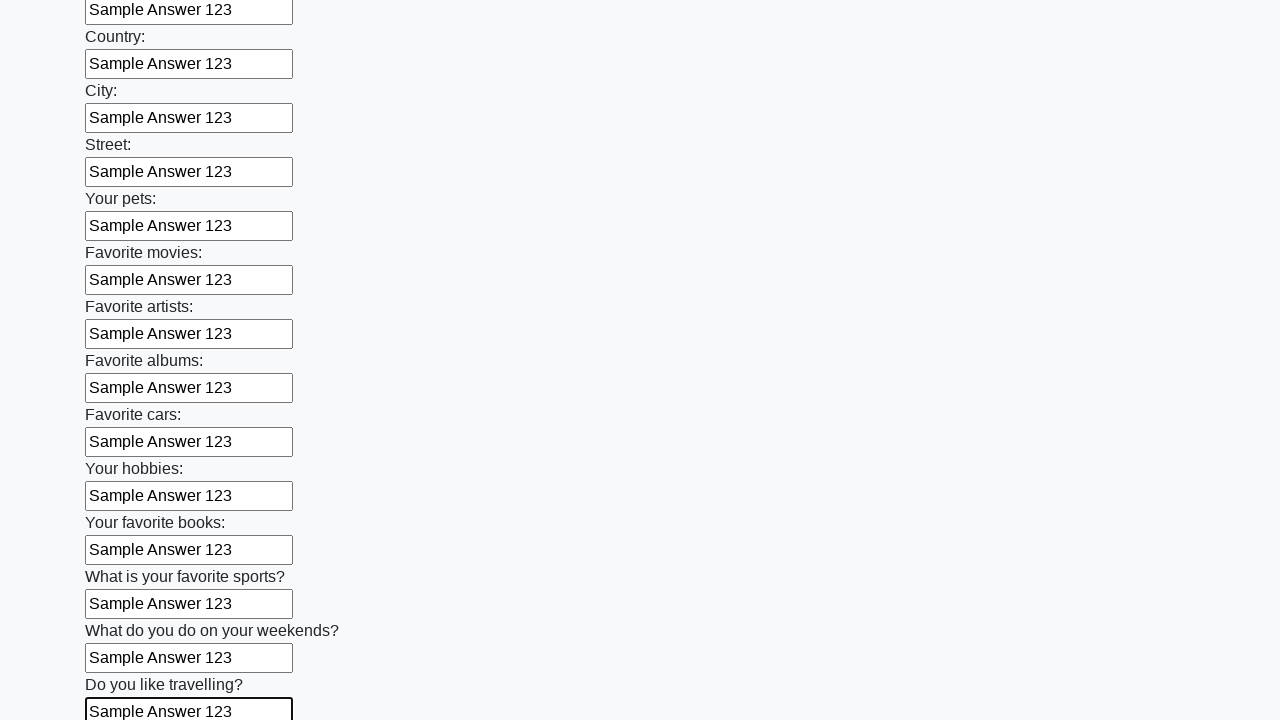

Filled input field with 'Sample Answer 123' on input >> nth=16
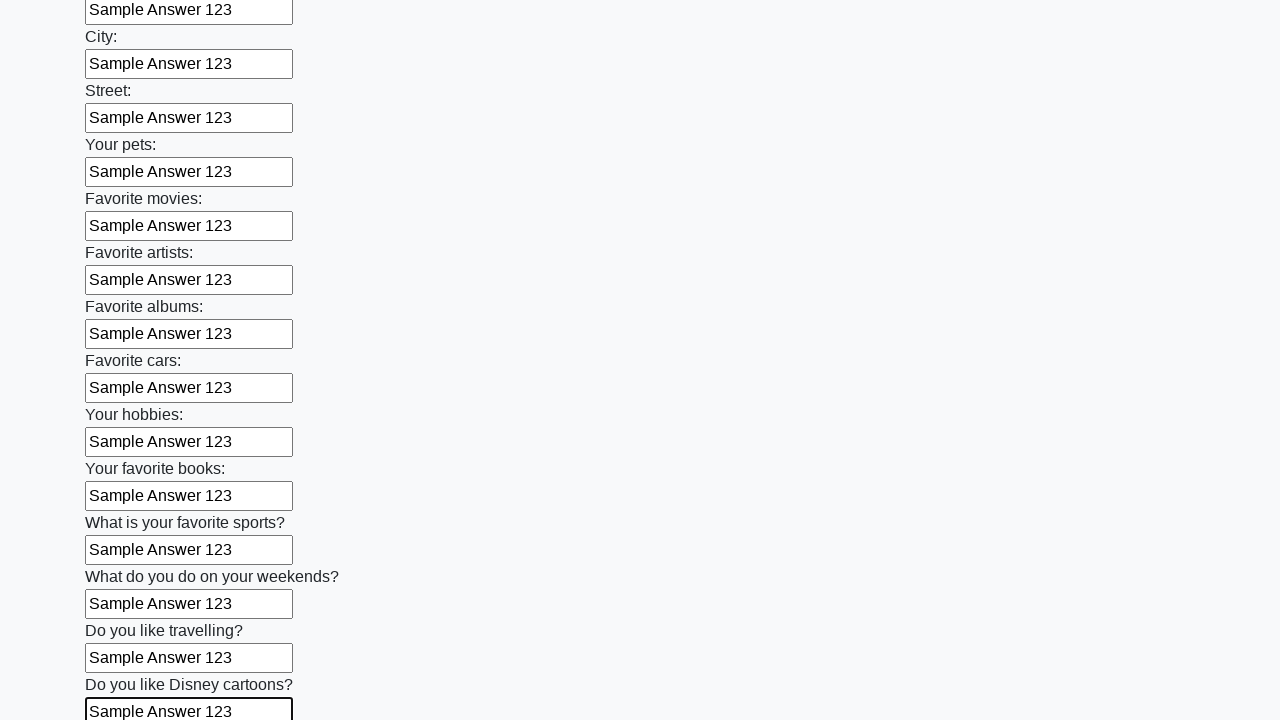

Filled input field with 'Sample Answer 123' on input >> nth=17
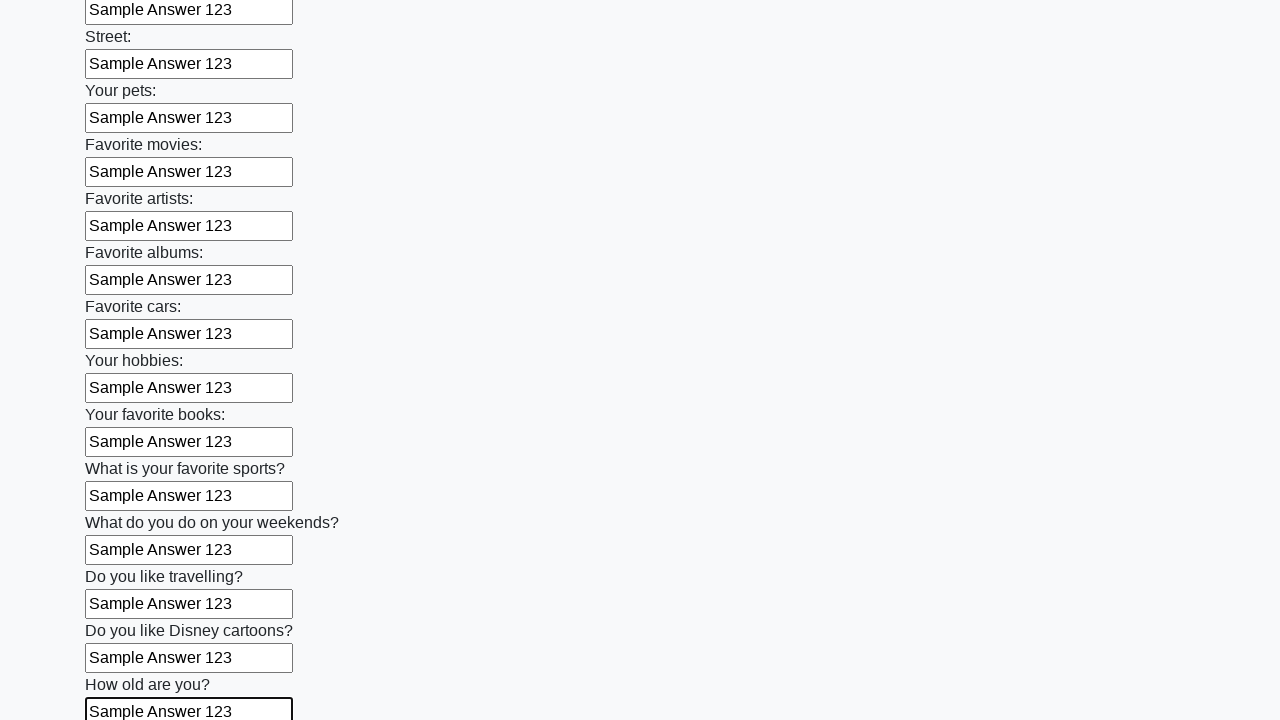

Filled input field with 'Sample Answer 123' on input >> nth=18
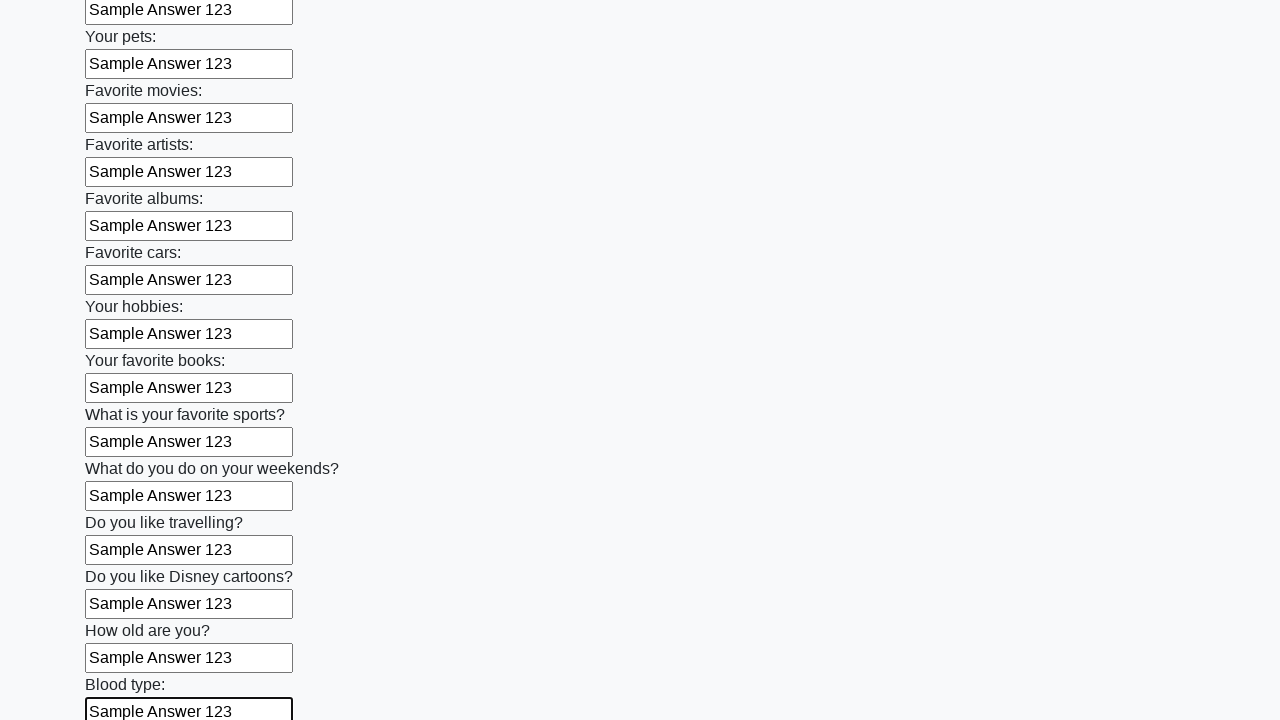

Filled input field with 'Sample Answer 123' on input >> nth=19
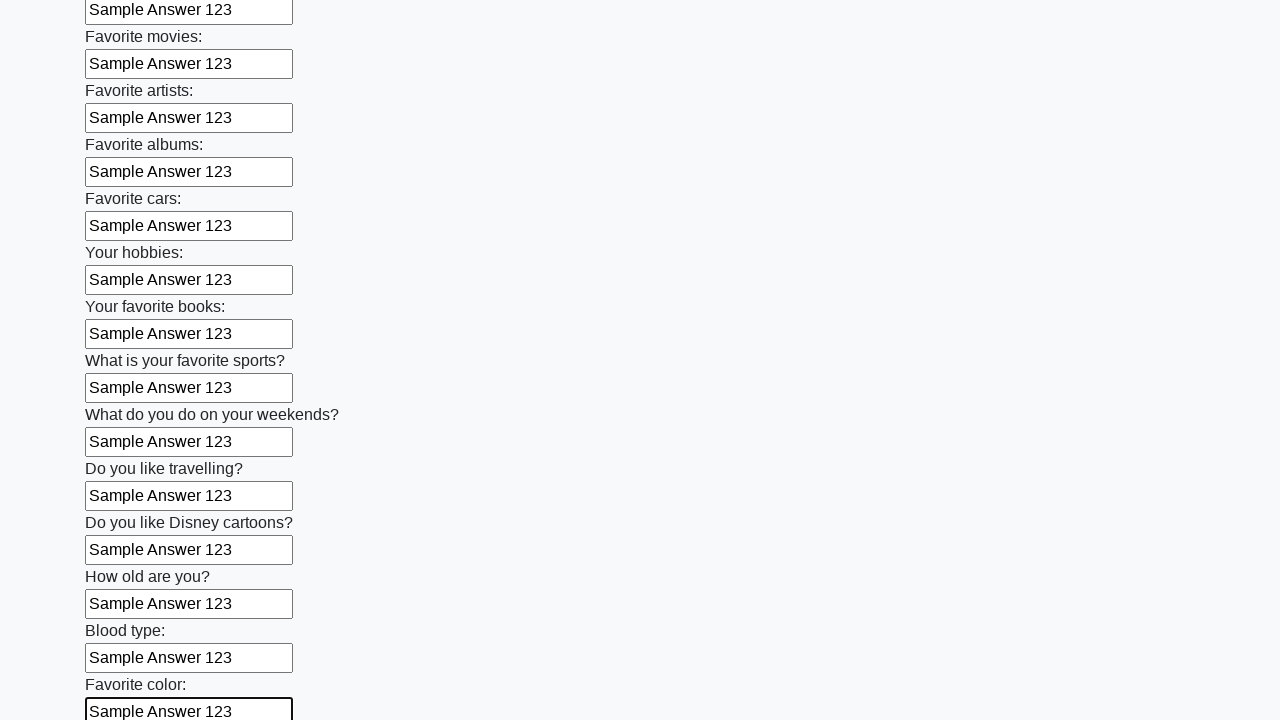

Filled input field with 'Sample Answer 123' on input >> nth=20
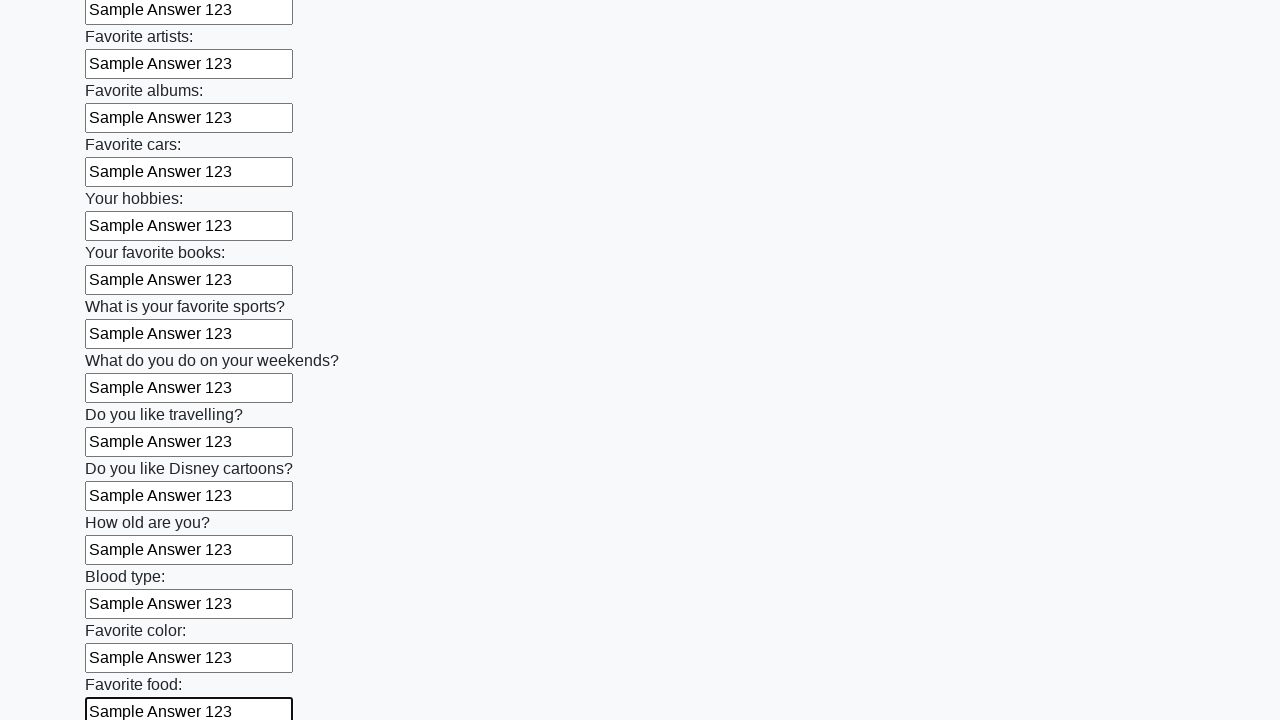

Filled input field with 'Sample Answer 123' on input >> nth=21
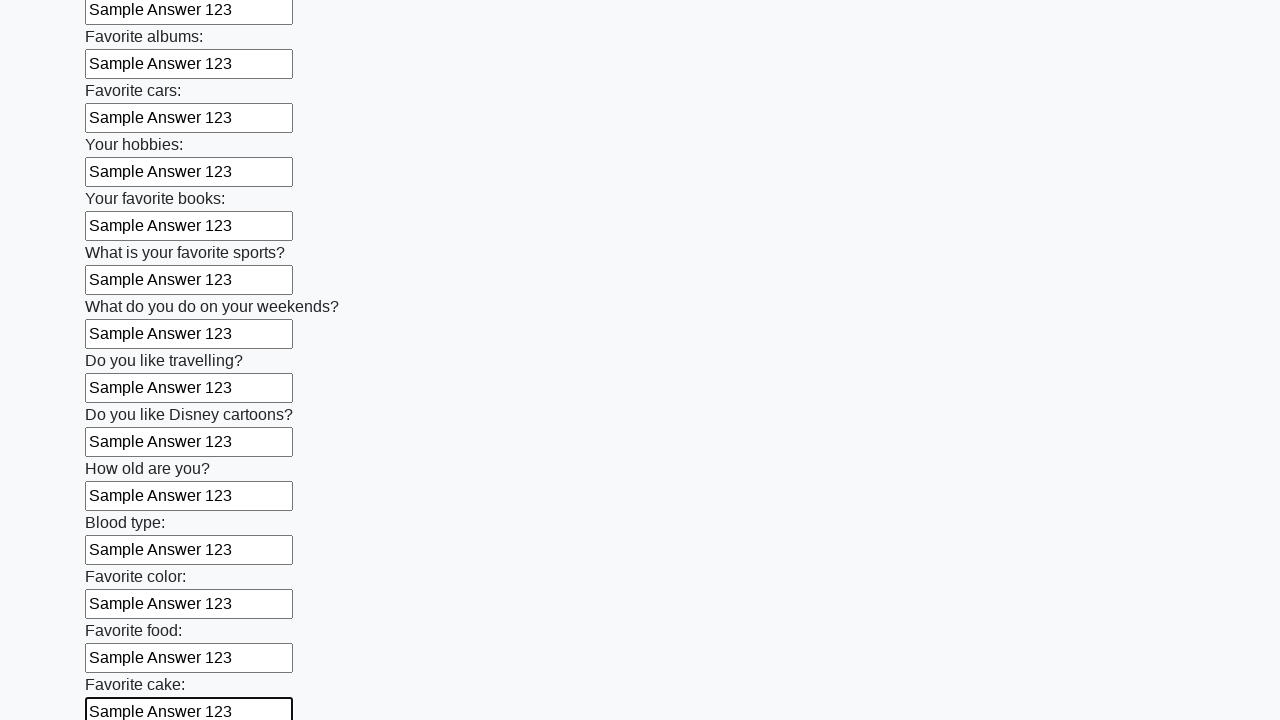

Filled input field with 'Sample Answer 123' on input >> nth=22
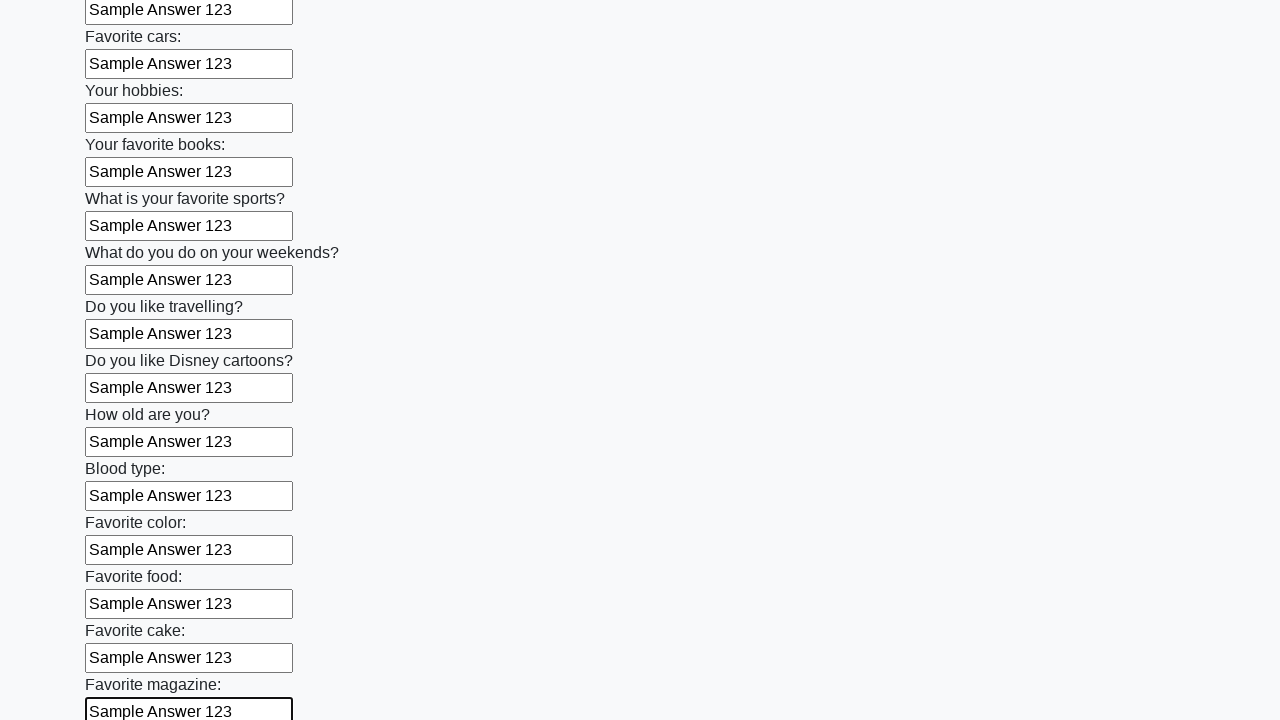

Filled input field with 'Sample Answer 123' on input >> nth=23
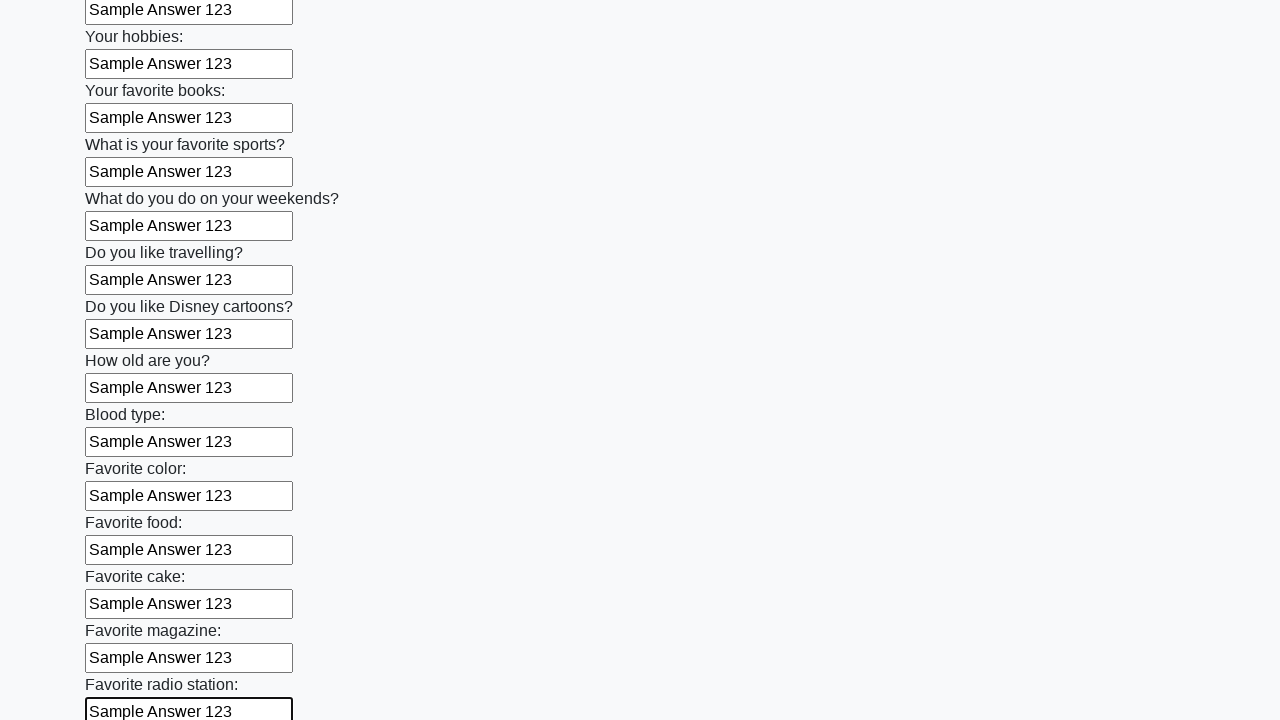

Filled input field with 'Sample Answer 123' on input >> nth=24
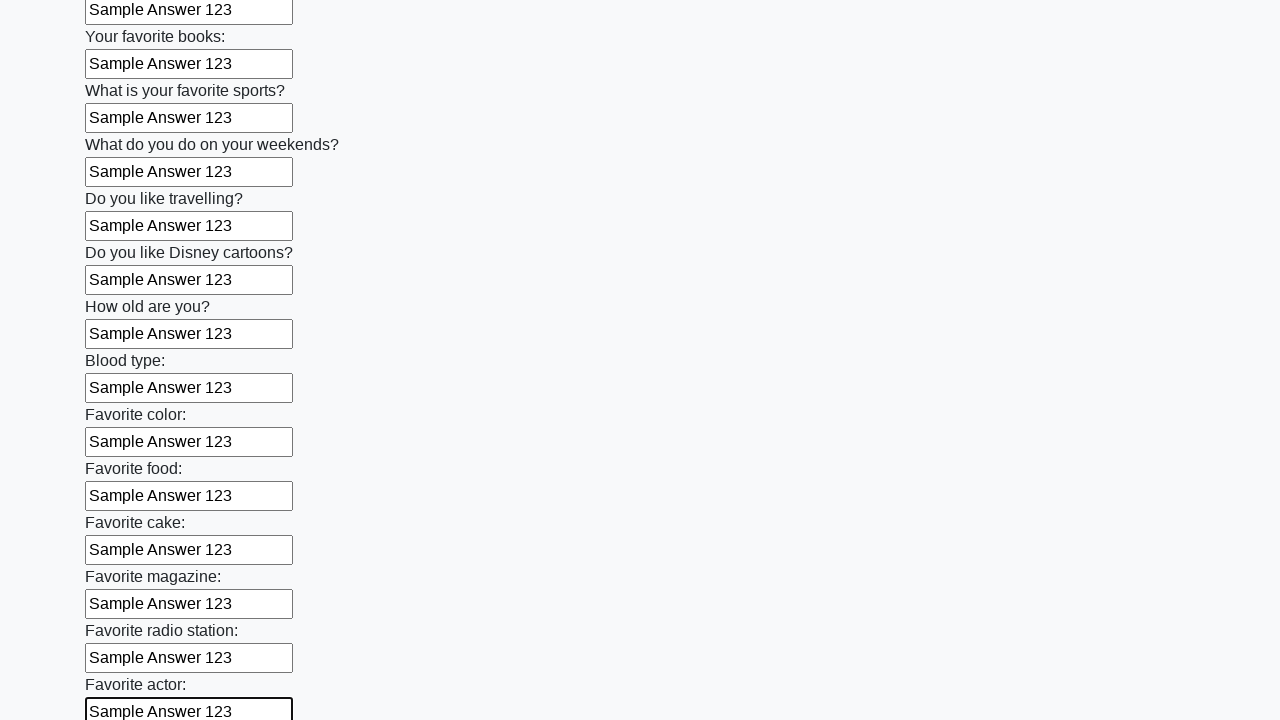

Filled input field with 'Sample Answer 123' on input >> nth=25
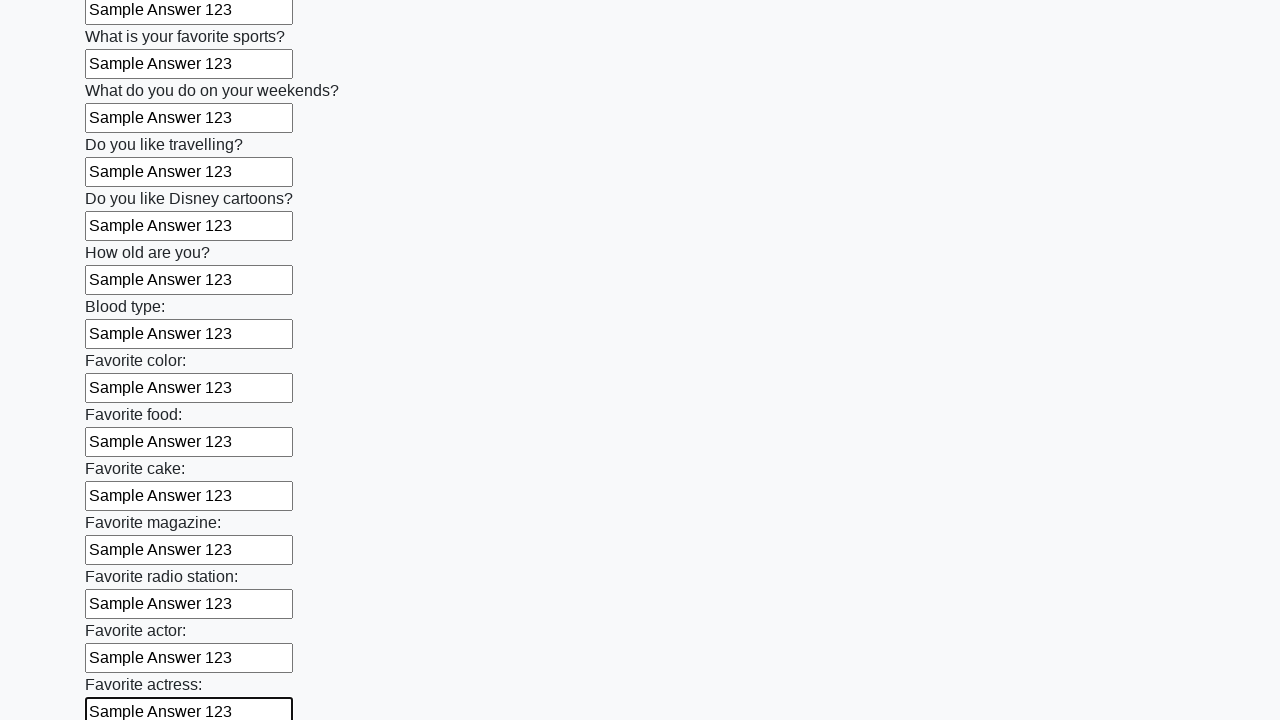

Filled input field with 'Sample Answer 123' on input >> nth=26
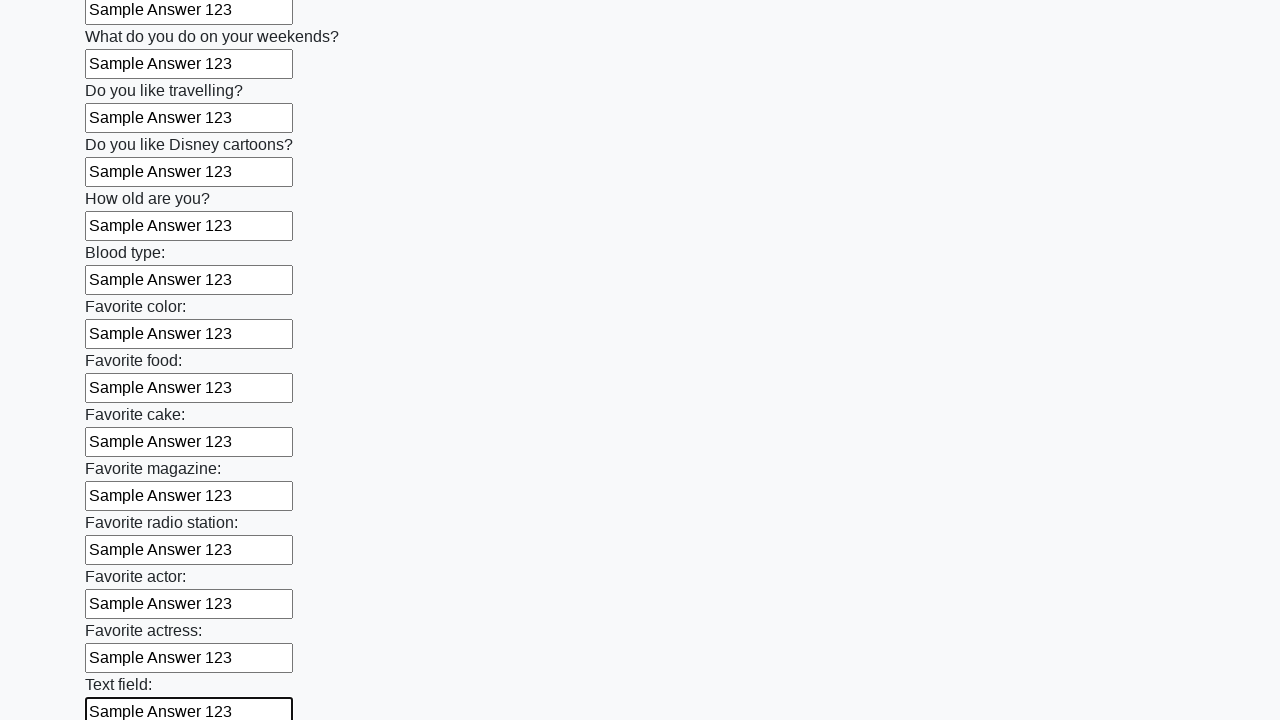

Filled input field with 'Sample Answer 123' on input >> nth=27
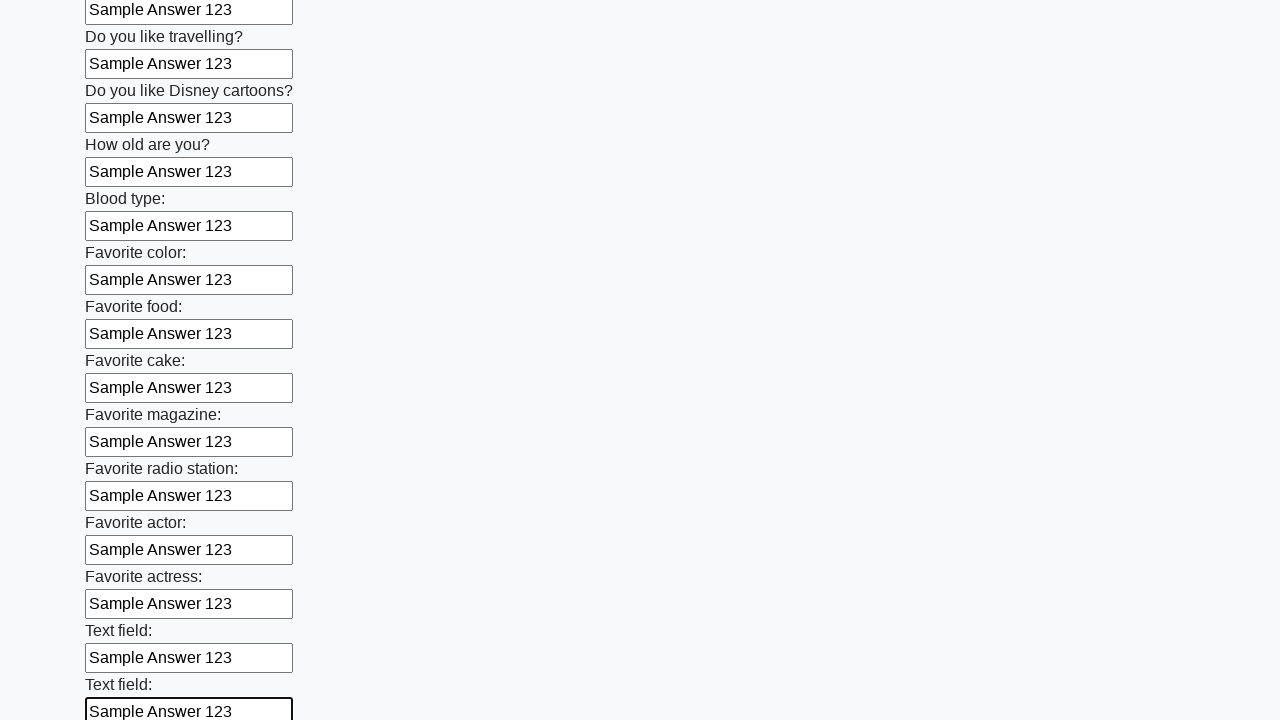

Filled input field with 'Sample Answer 123' on input >> nth=28
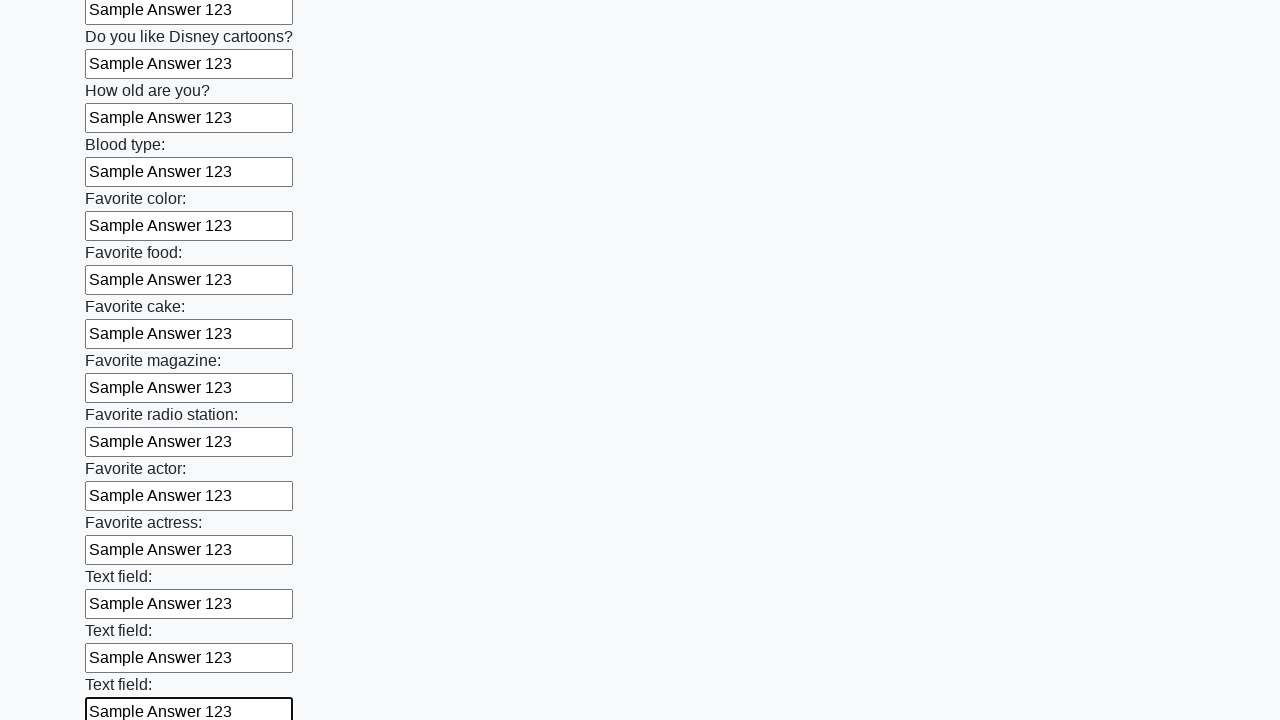

Filled input field with 'Sample Answer 123' on input >> nth=29
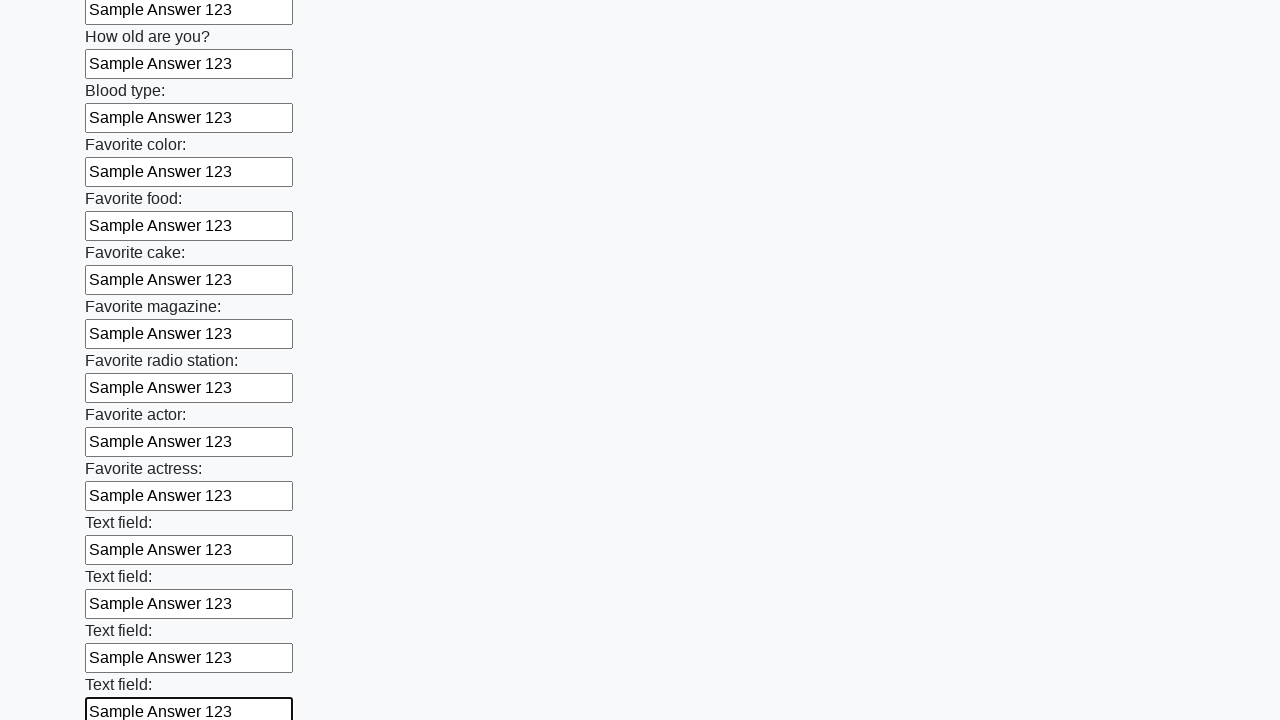

Filled input field with 'Sample Answer 123' on input >> nth=30
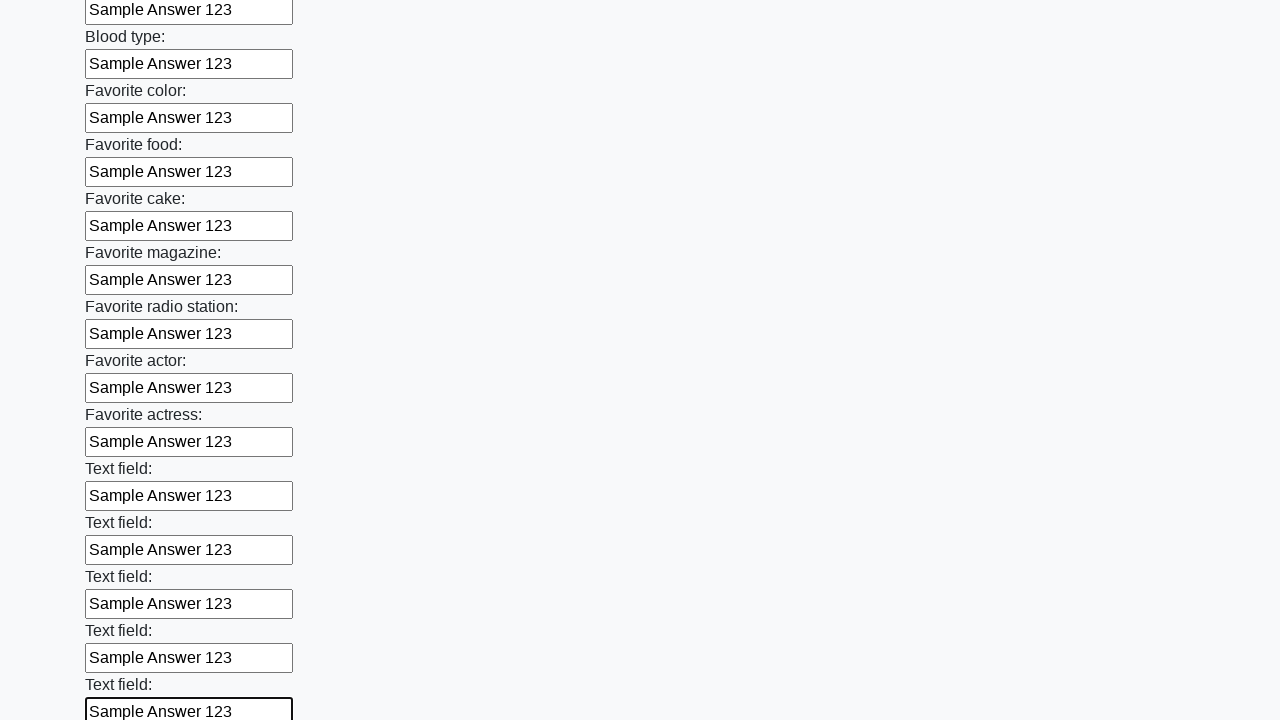

Filled input field with 'Sample Answer 123' on input >> nth=31
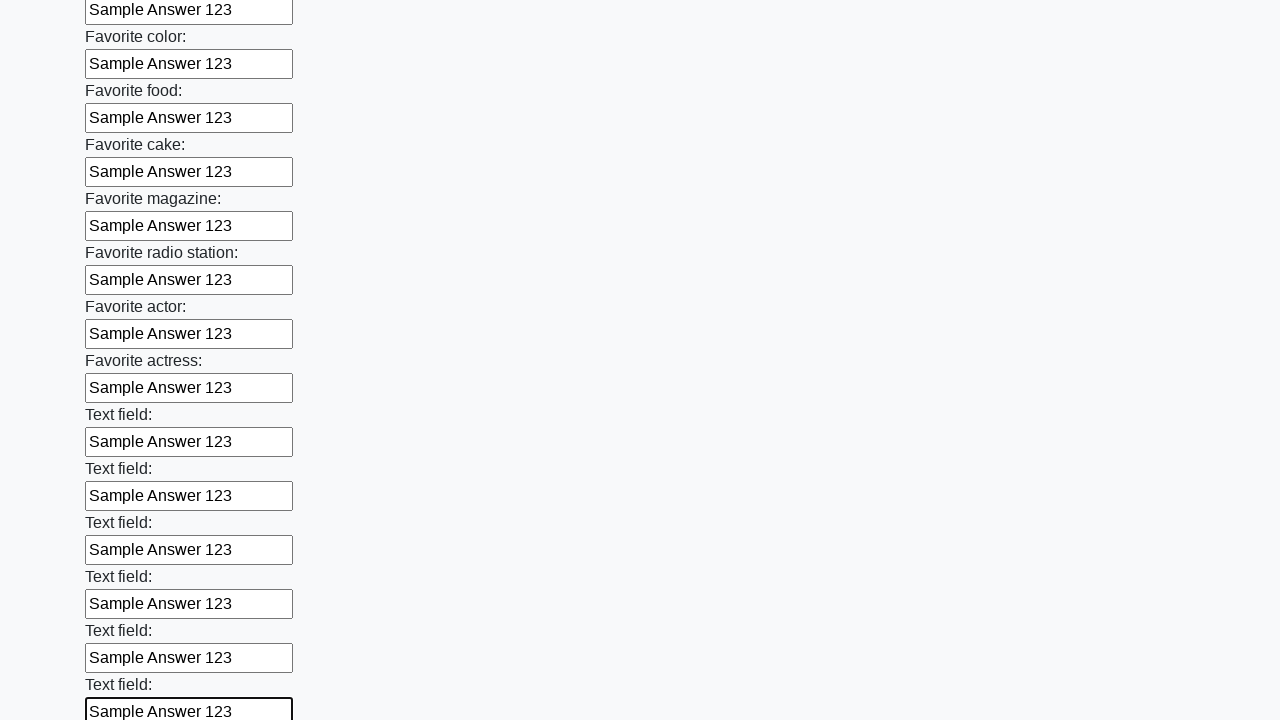

Filled input field with 'Sample Answer 123' on input >> nth=32
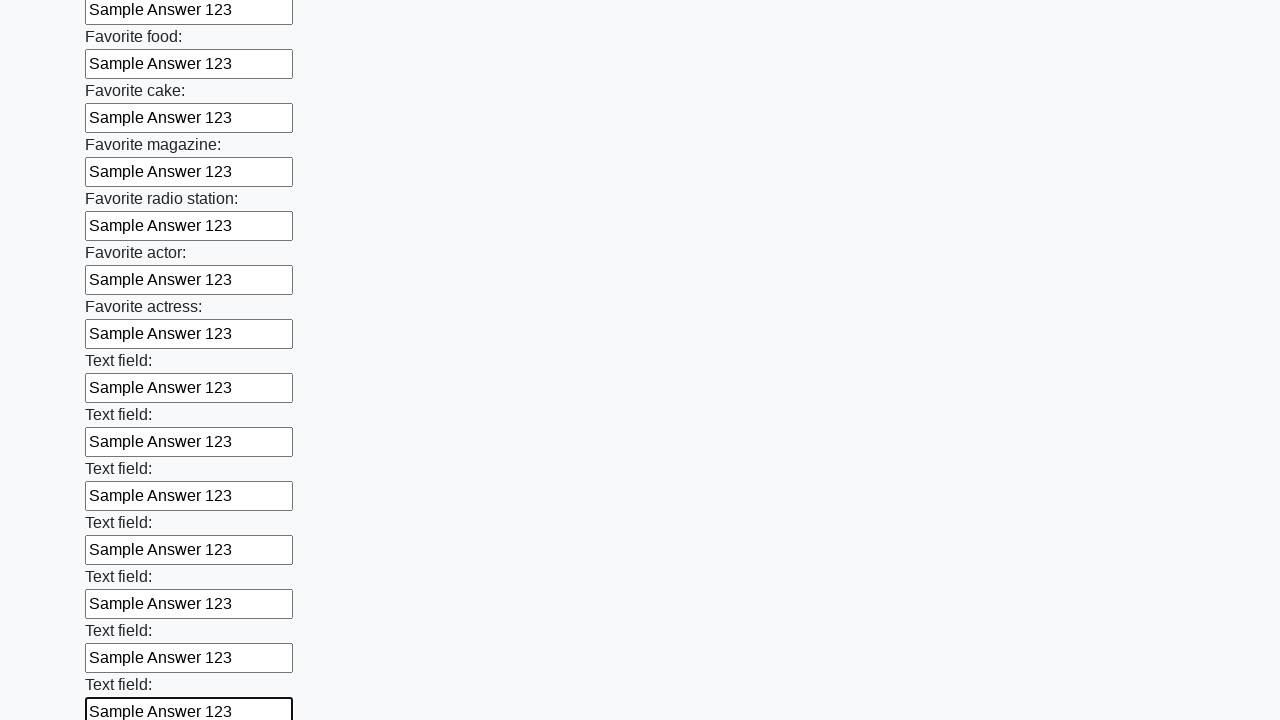

Filled input field with 'Sample Answer 123' on input >> nth=33
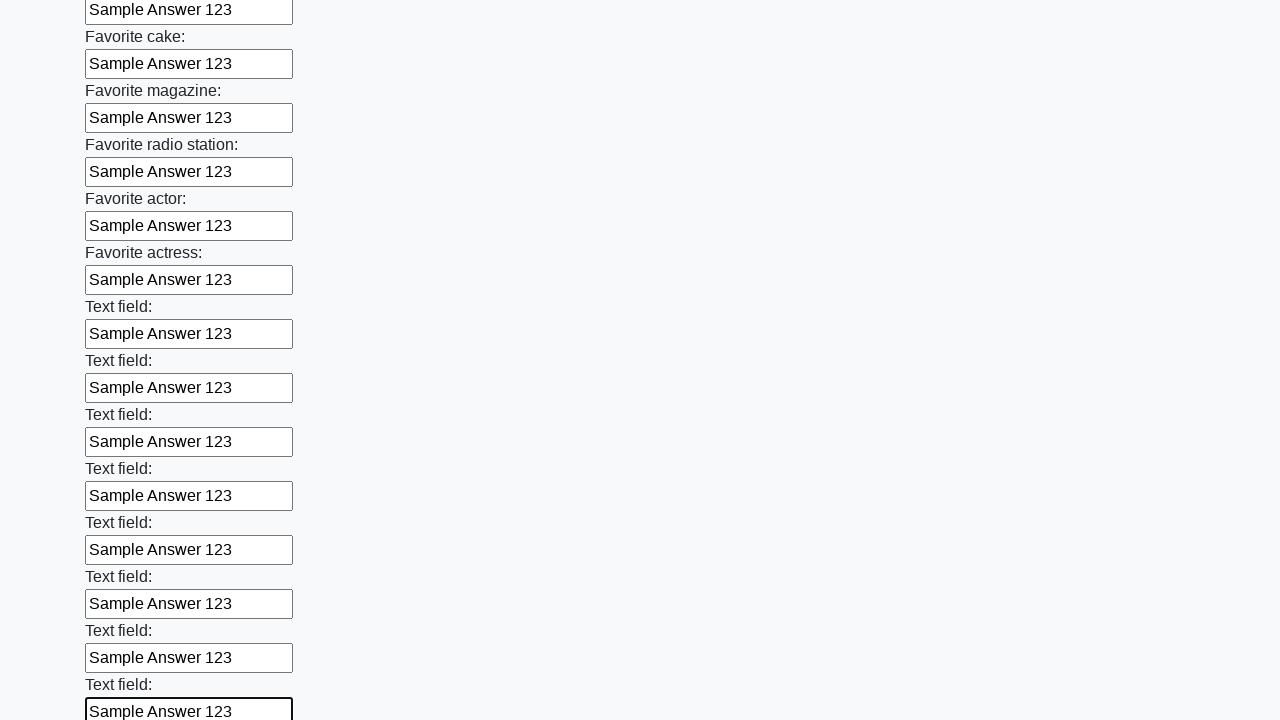

Filled input field with 'Sample Answer 123' on input >> nth=34
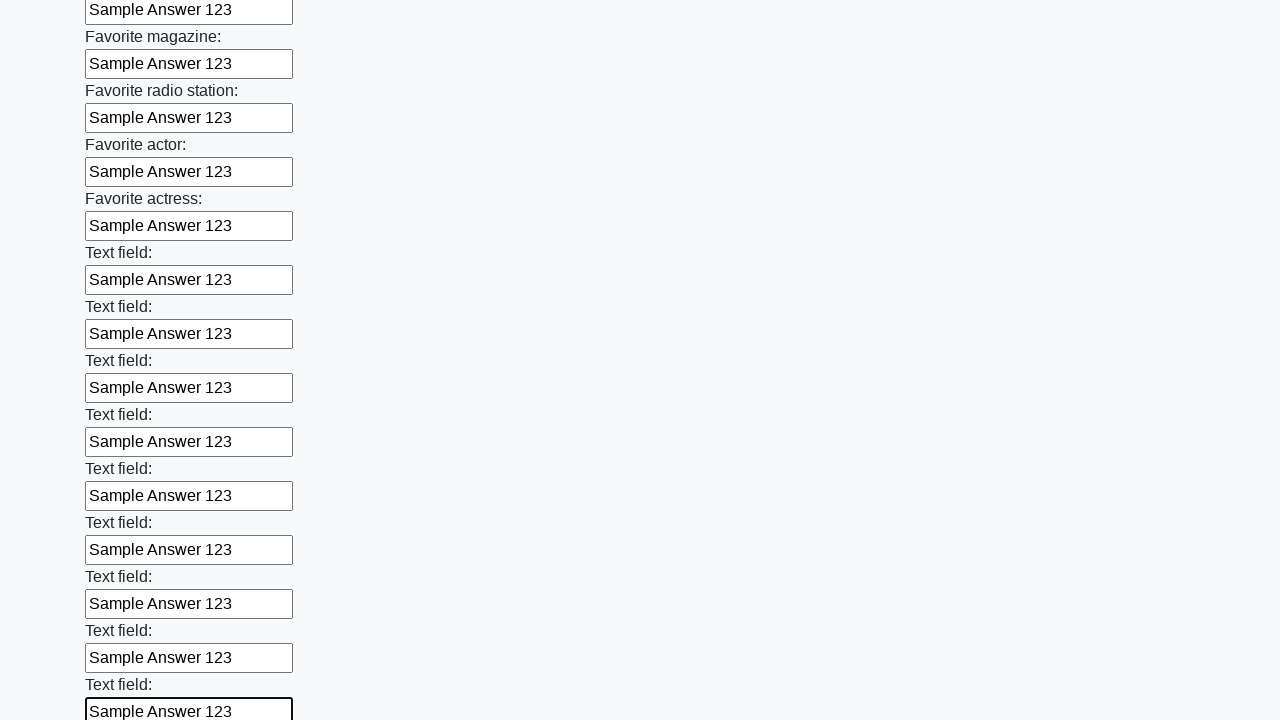

Filled input field with 'Sample Answer 123' on input >> nth=35
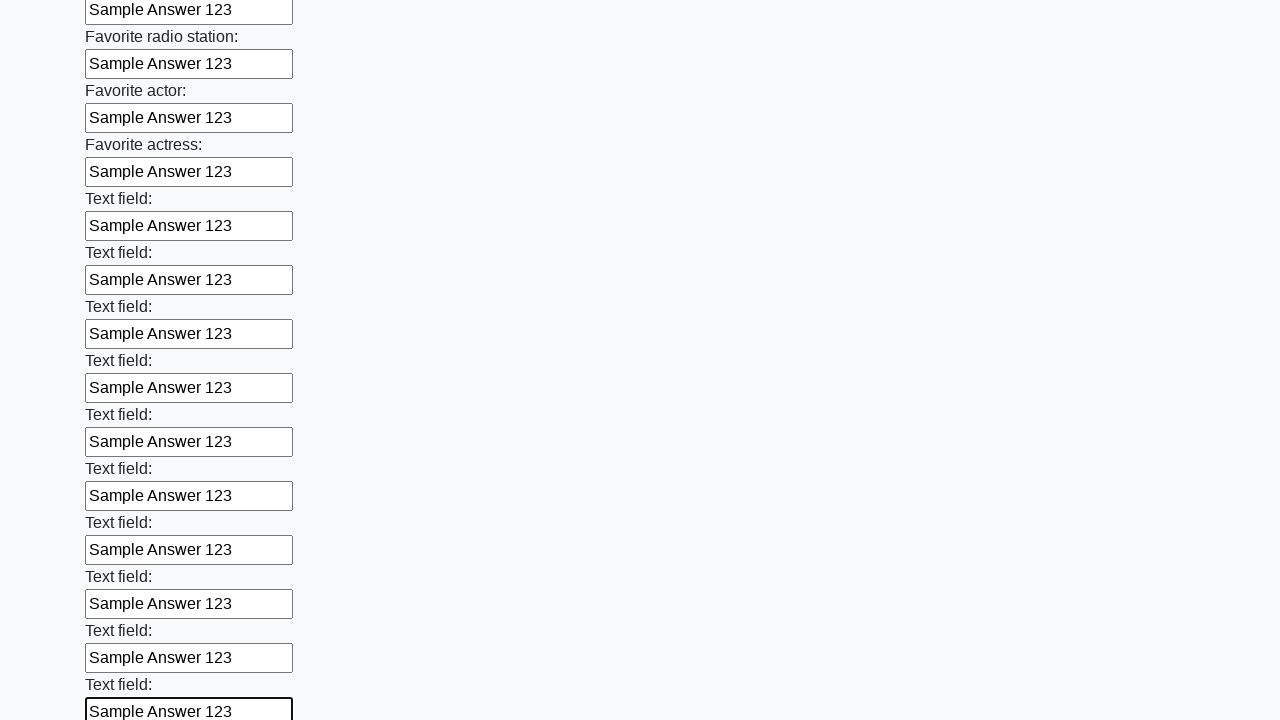

Filled input field with 'Sample Answer 123' on input >> nth=36
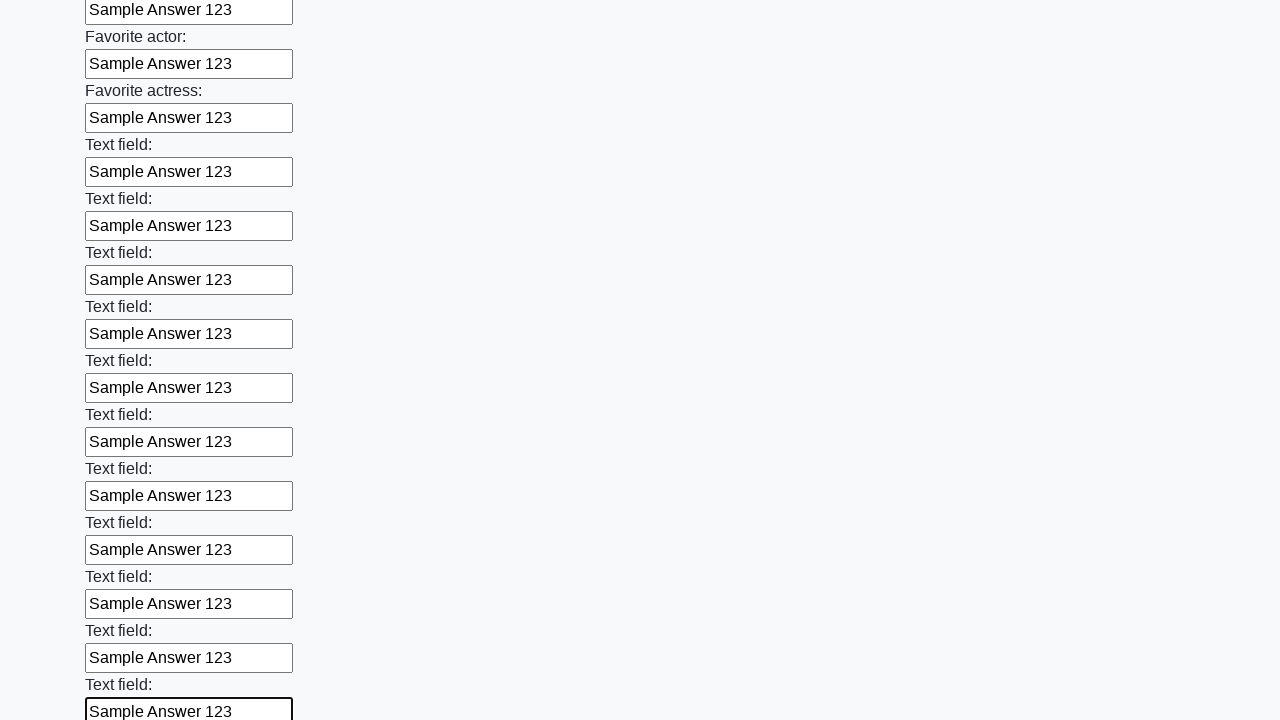

Filled input field with 'Sample Answer 123' on input >> nth=37
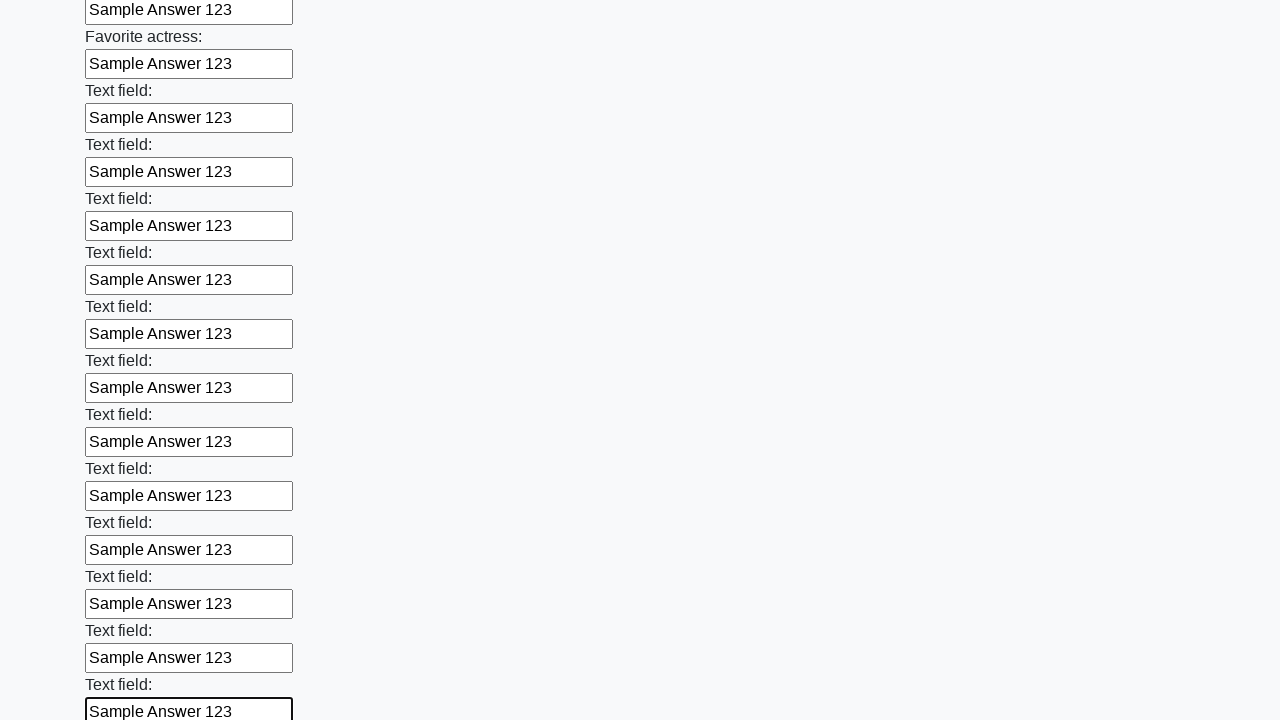

Filled input field with 'Sample Answer 123' on input >> nth=38
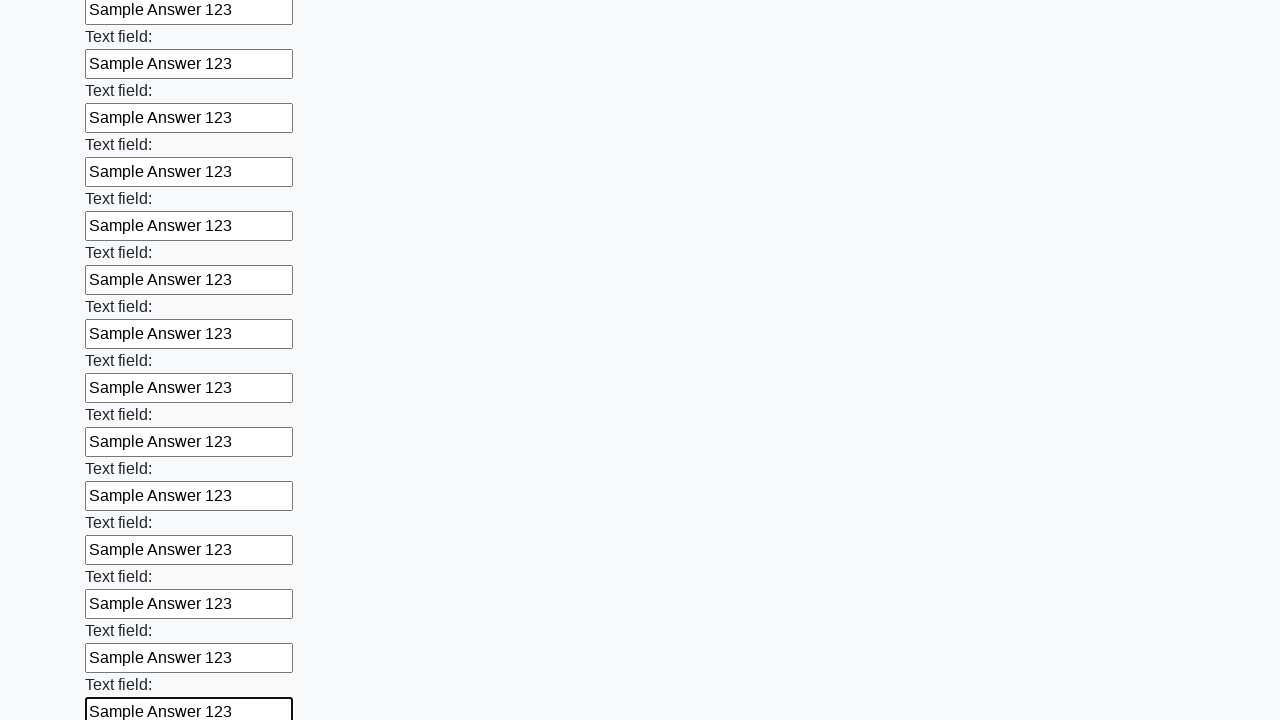

Filled input field with 'Sample Answer 123' on input >> nth=39
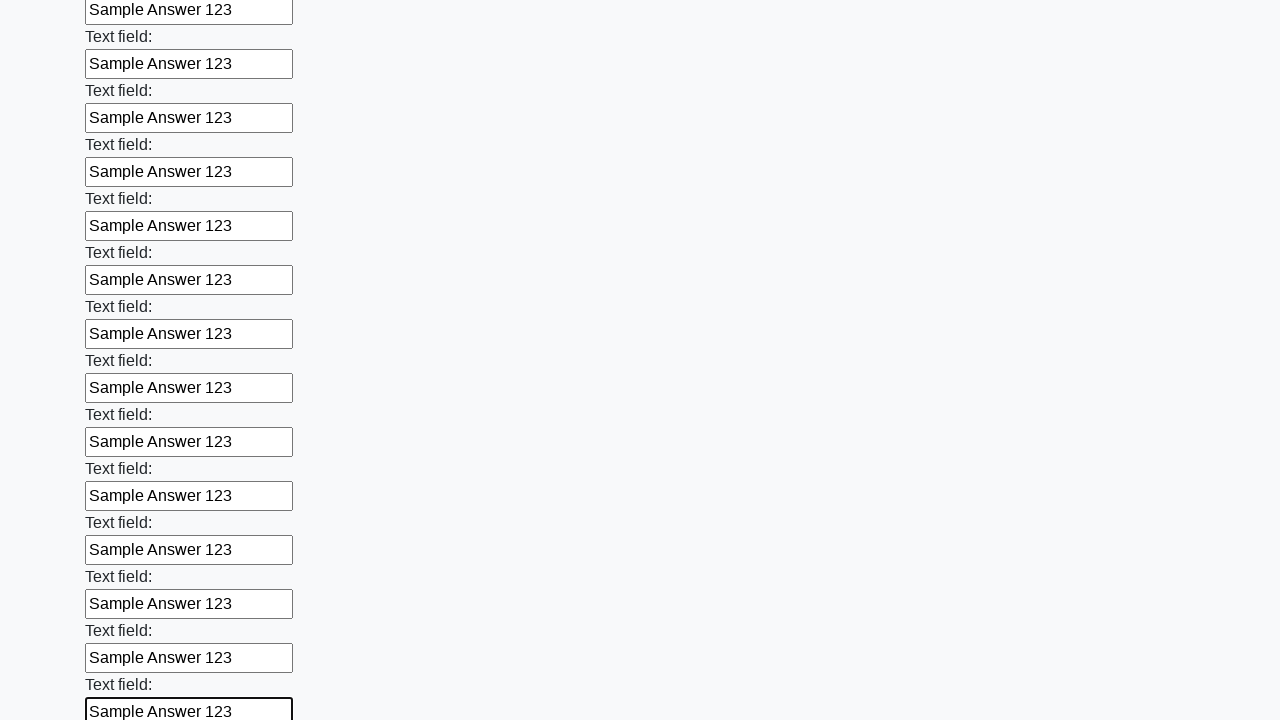

Filled input field with 'Sample Answer 123' on input >> nth=40
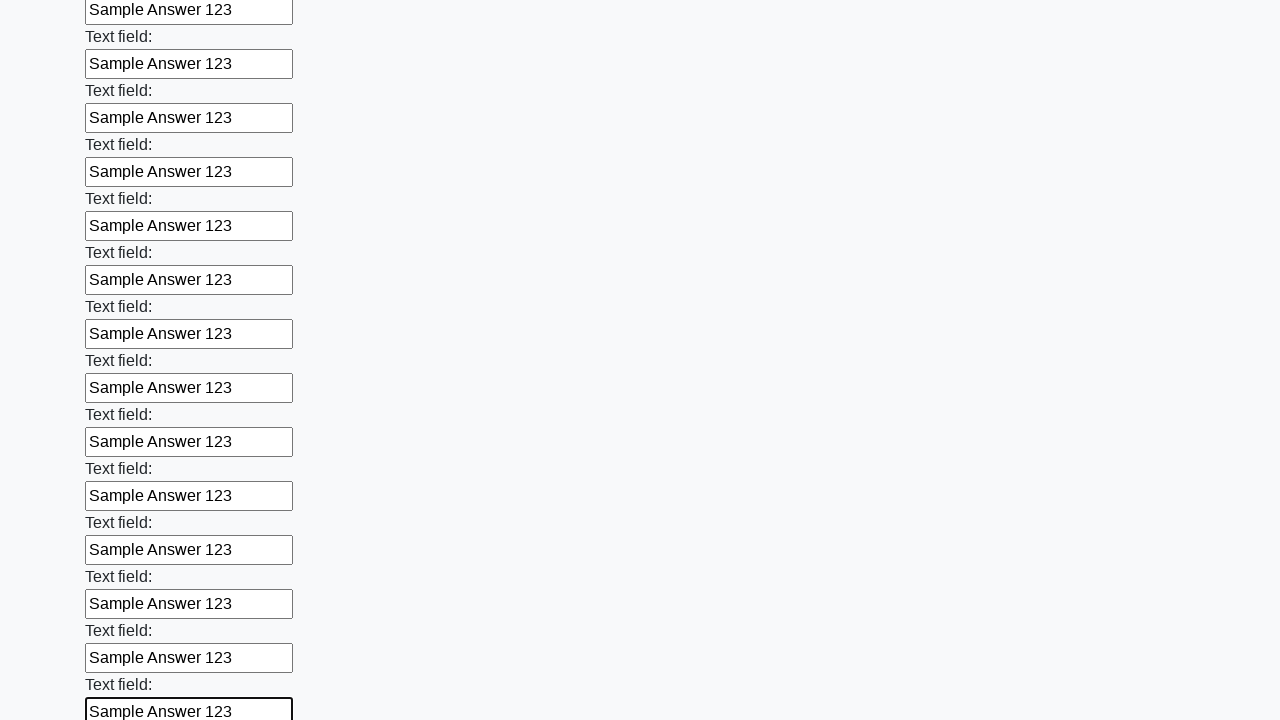

Filled input field with 'Sample Answer 123' on input >> nth=41
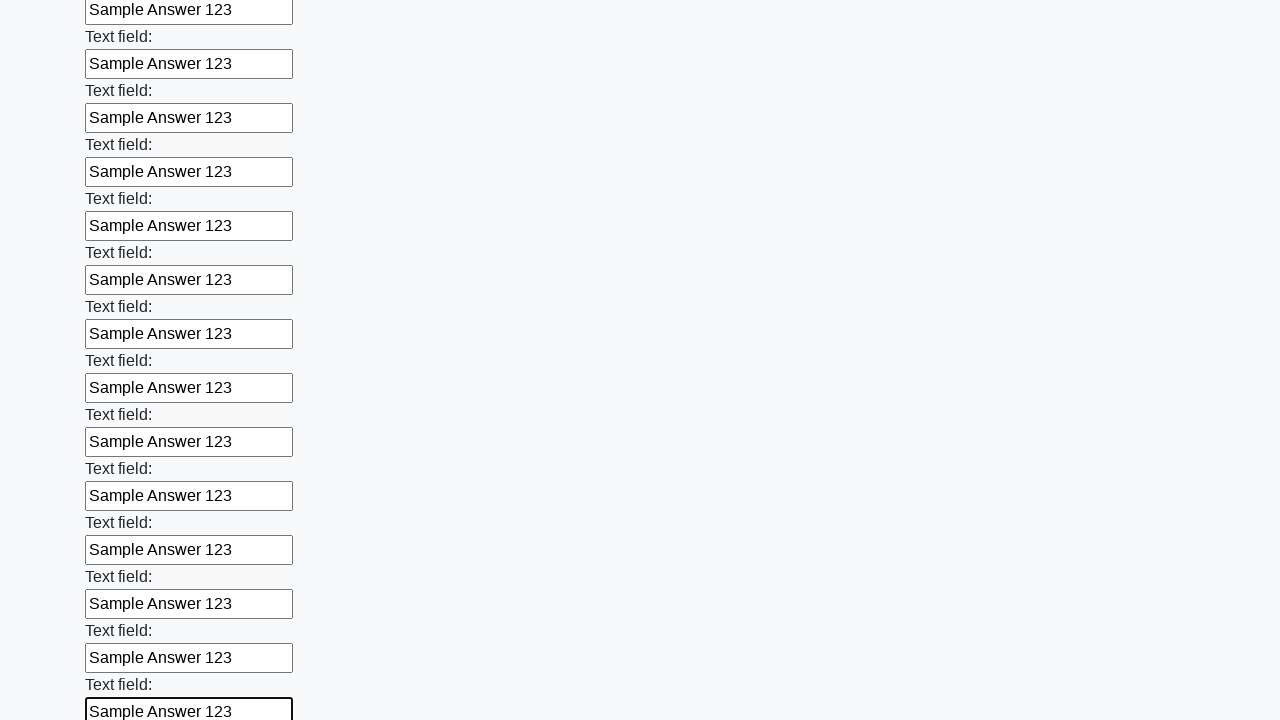

Filled input field with 'Sample Answer 123' on input >> nth=42
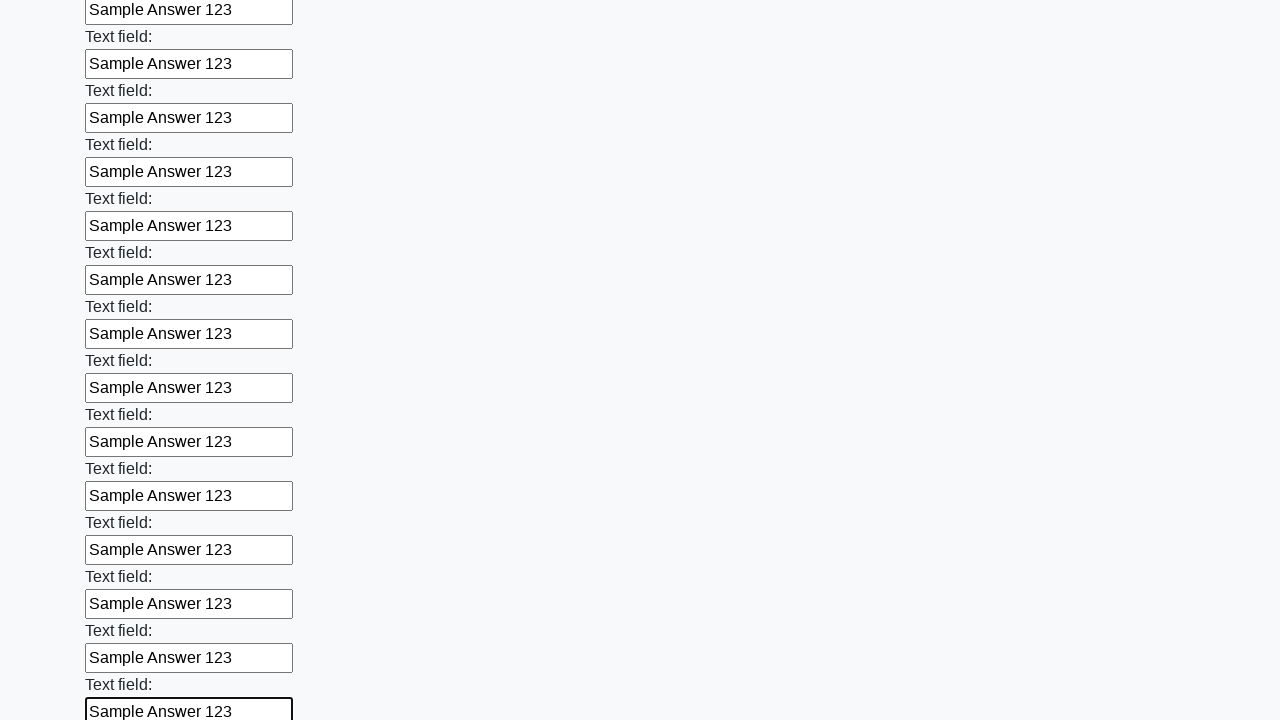

Filled input field with 'Sample Answer 123' on input >> nth=43
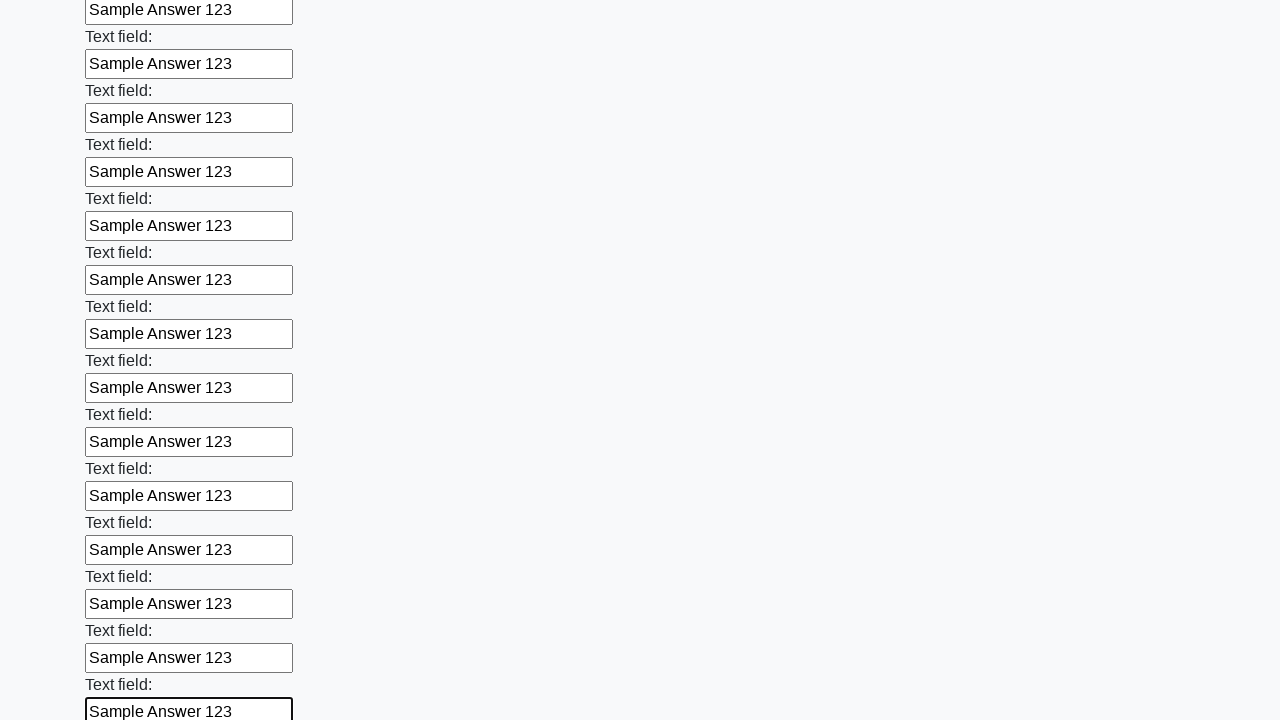

Filled input field with 'Sample Answer 123' on input >> nth=44
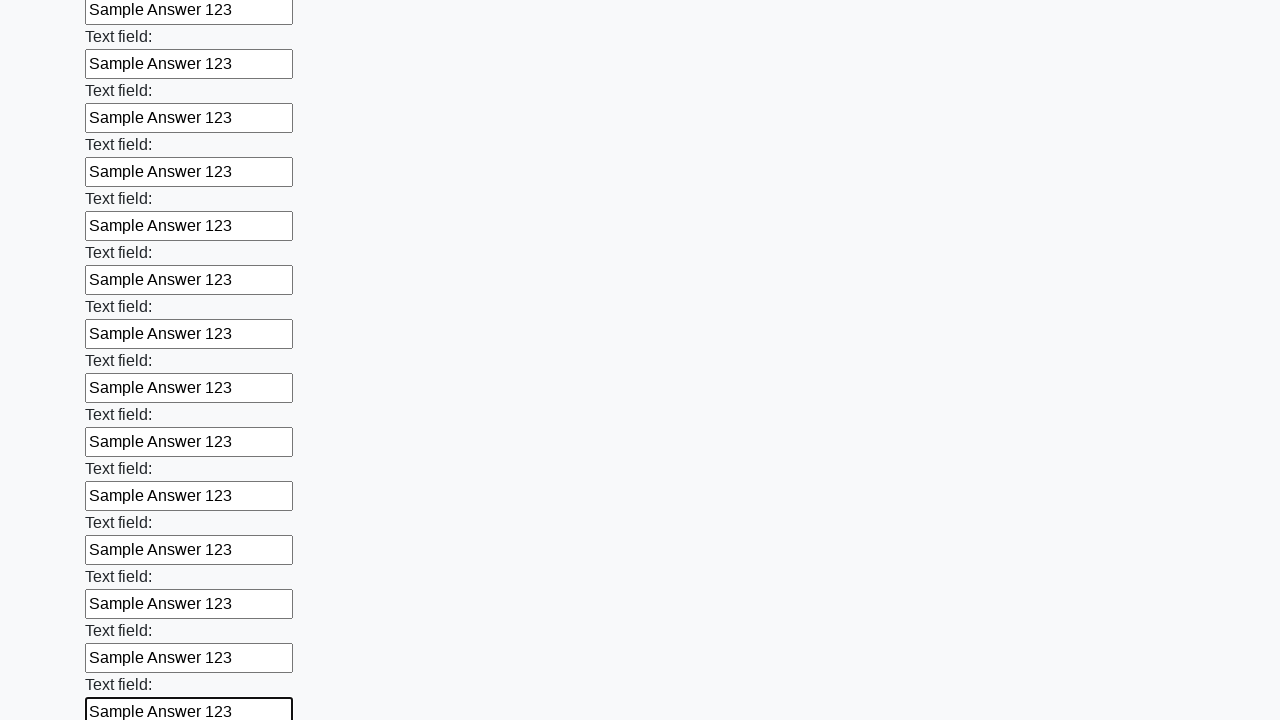

Filled input field with 'Sample Answer 123' on input >> nth=45
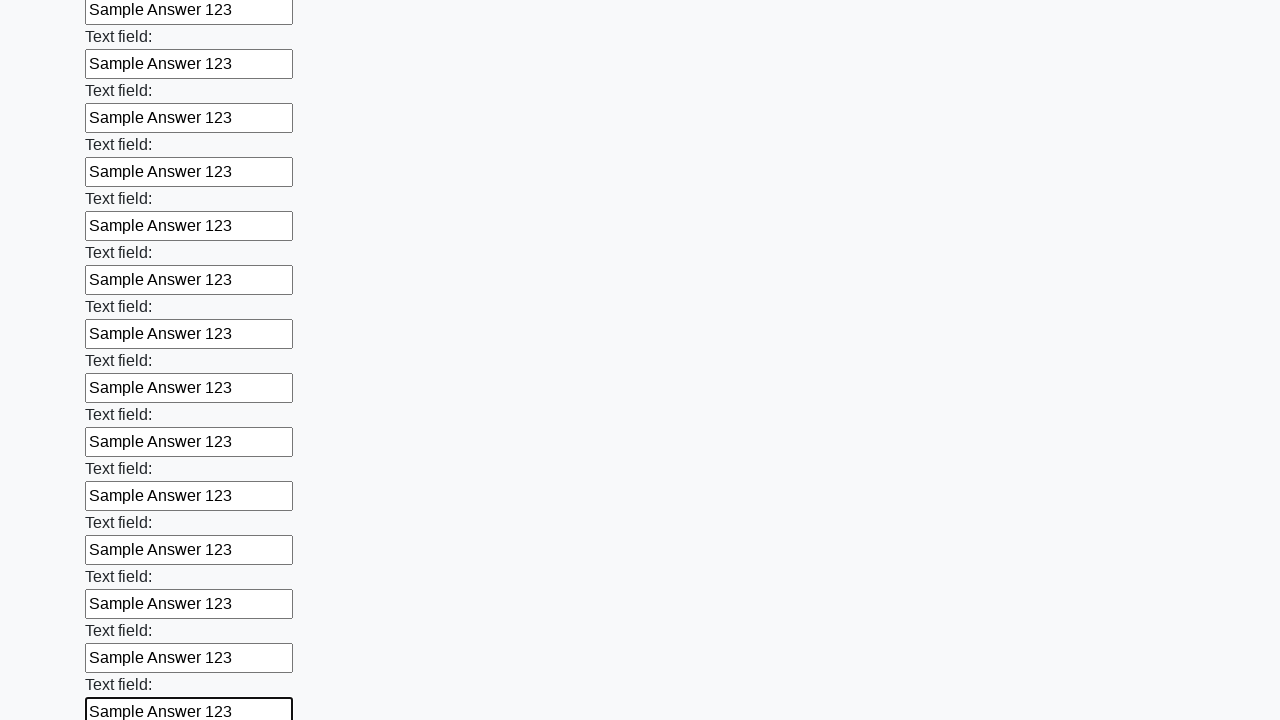

Filled input field with 'Sample Answer 123' on input >> nth=46
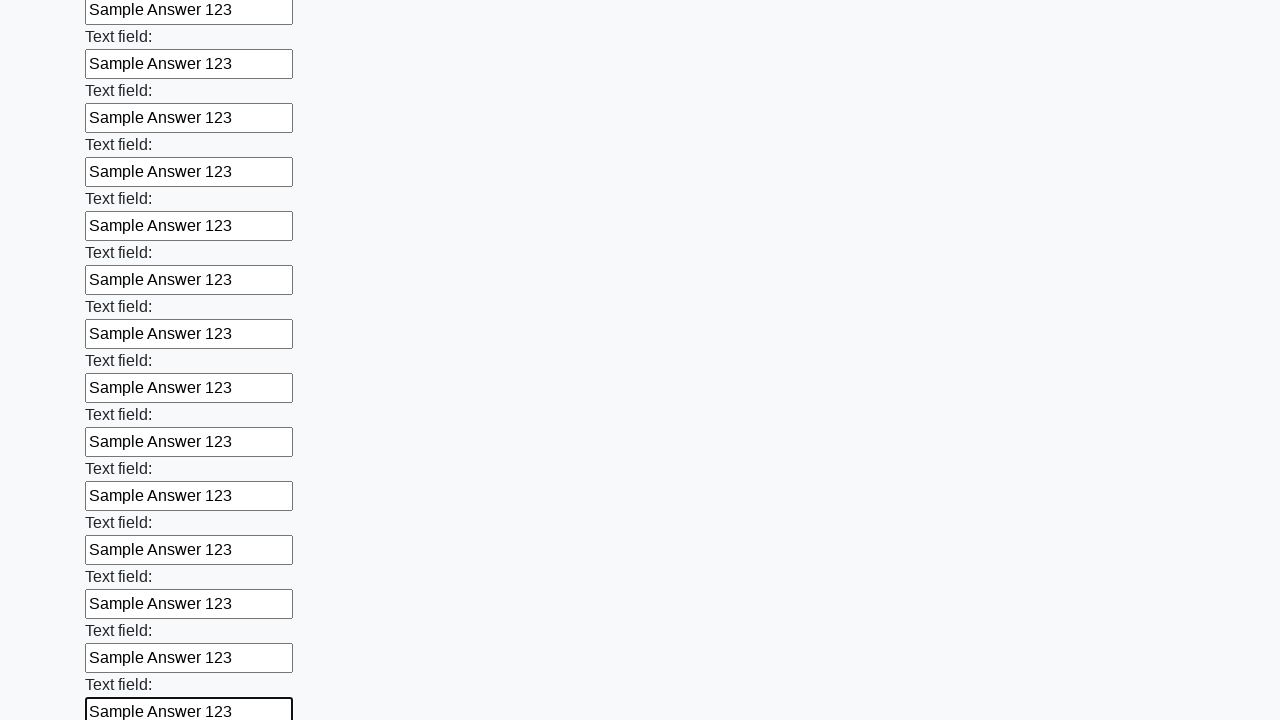

Filled input field with 'Sample Answer 123' on input >> nth=47
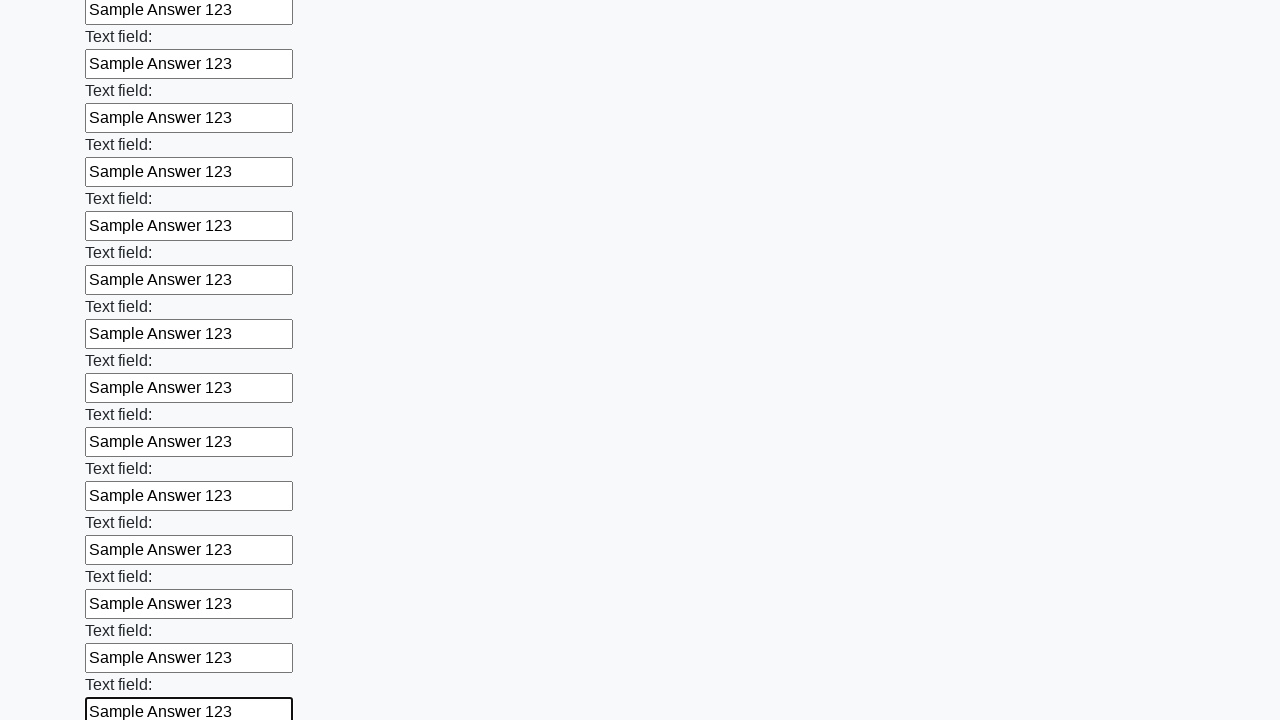

Filled input field with 'Sample Answer 123' on input >> nth=48
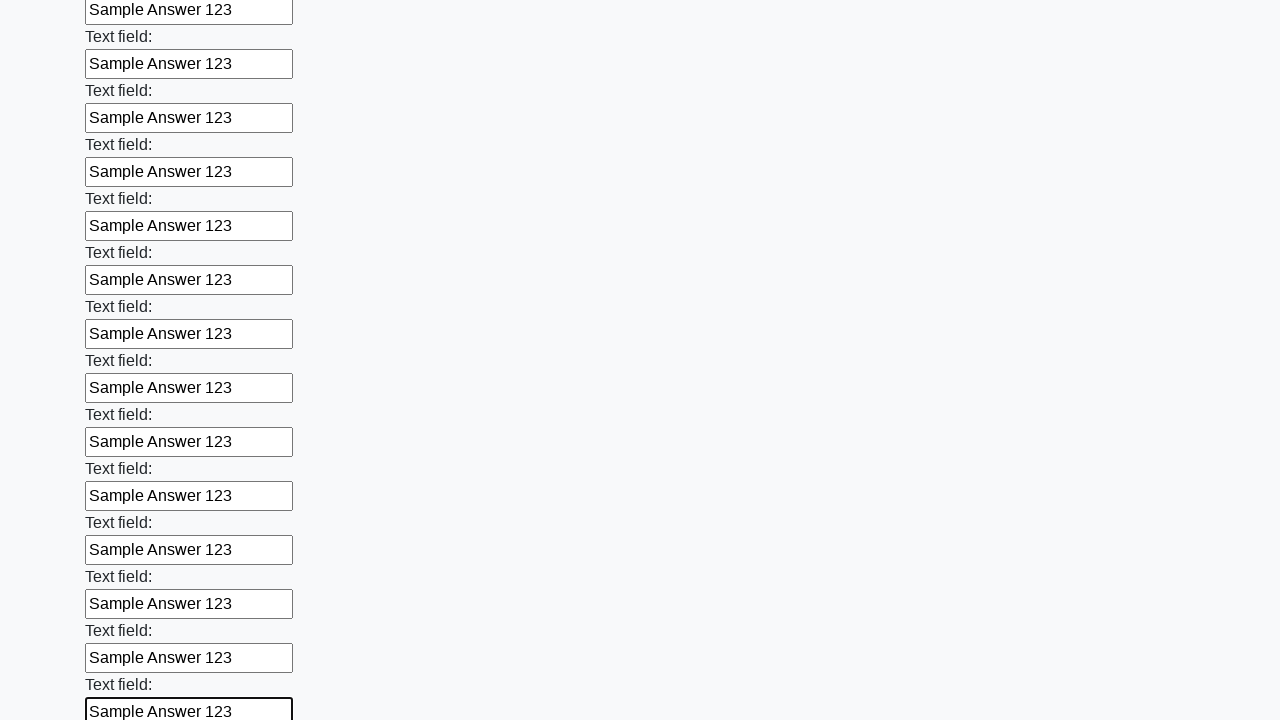

Filled input field with 'Sample Answer 123' on input >> nth=49
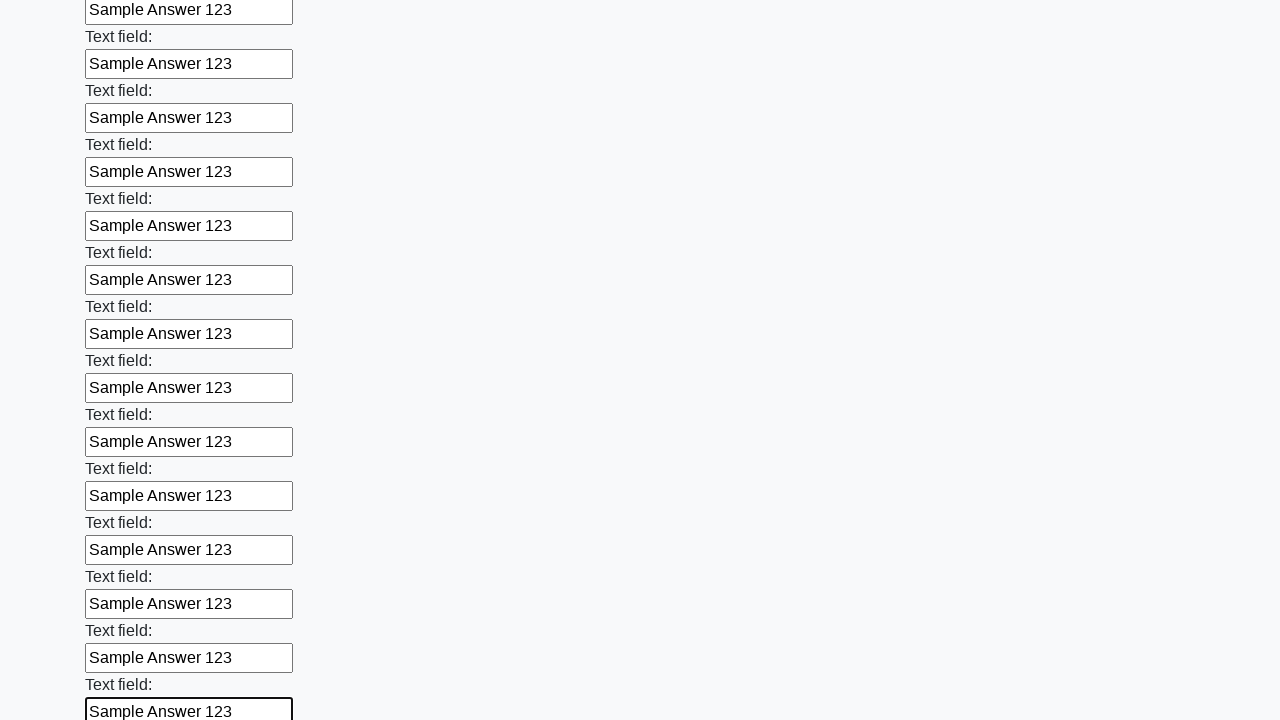

Filled input field with 'Sample Answer 123' on input >> nth=50
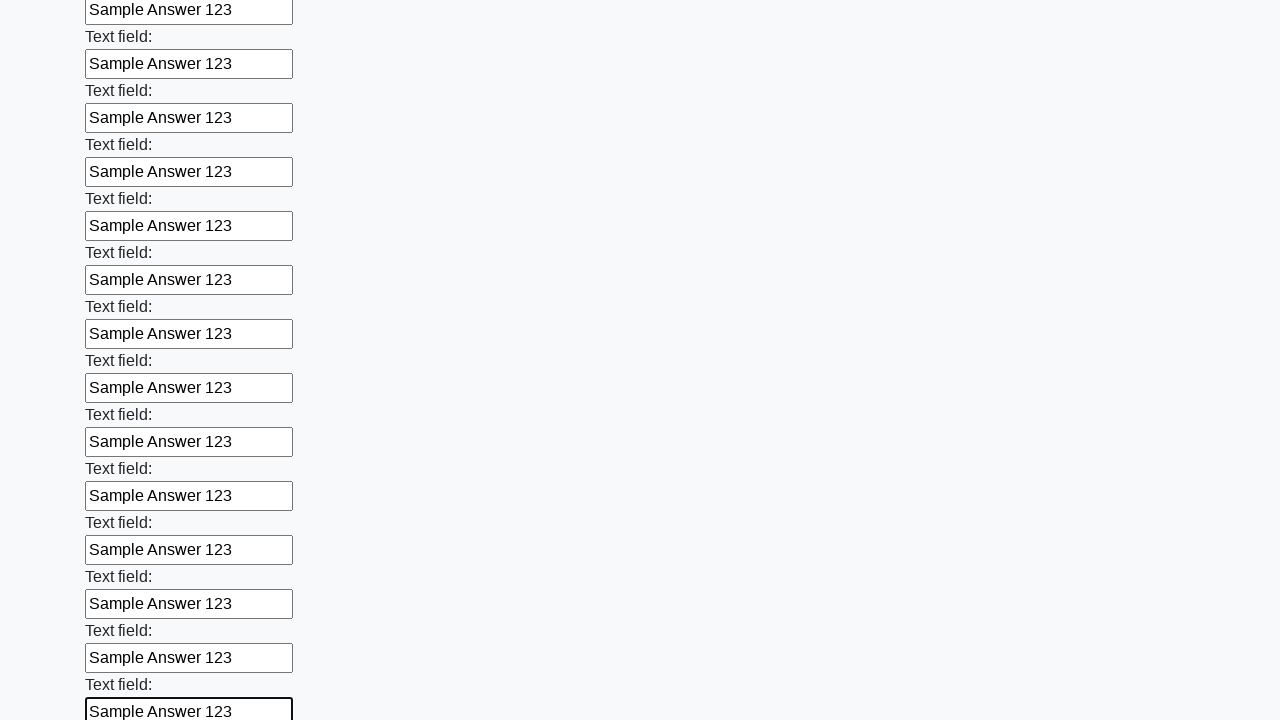

Filled input field with 'Sample Answer 123' on input >> nth=51
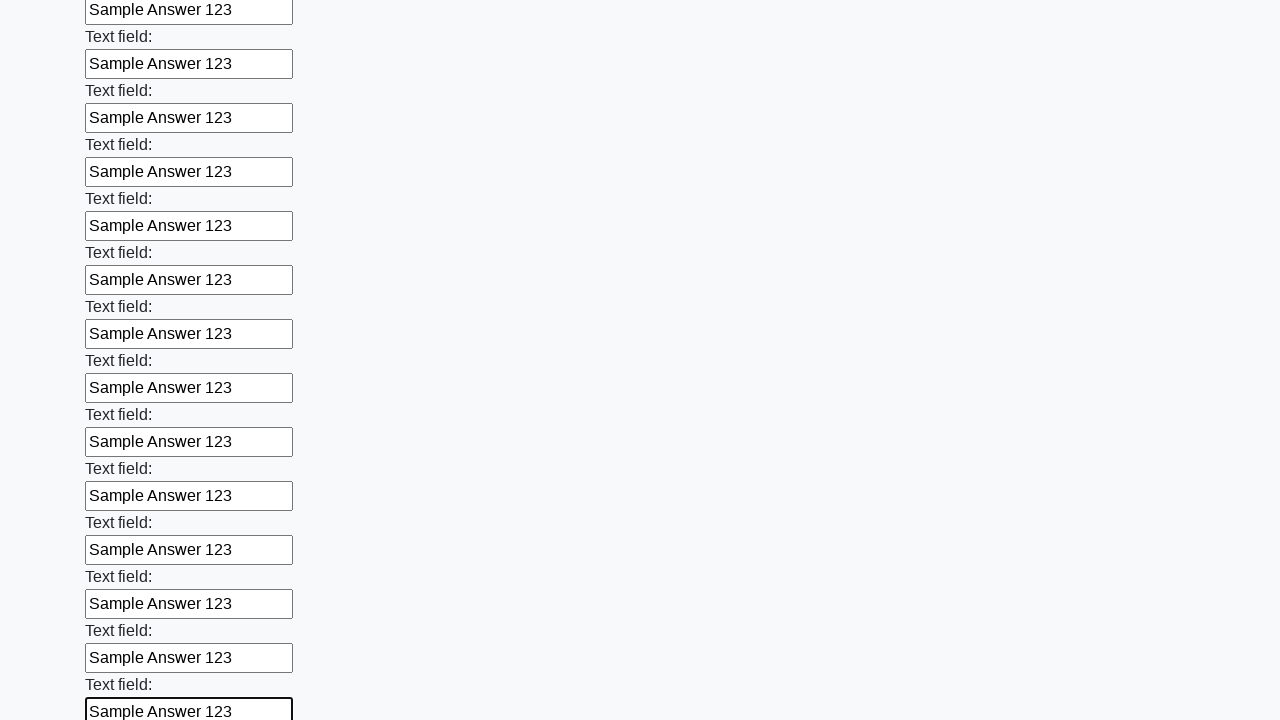

Filled input field with 'Sample Answer 123' on input >> nth=52
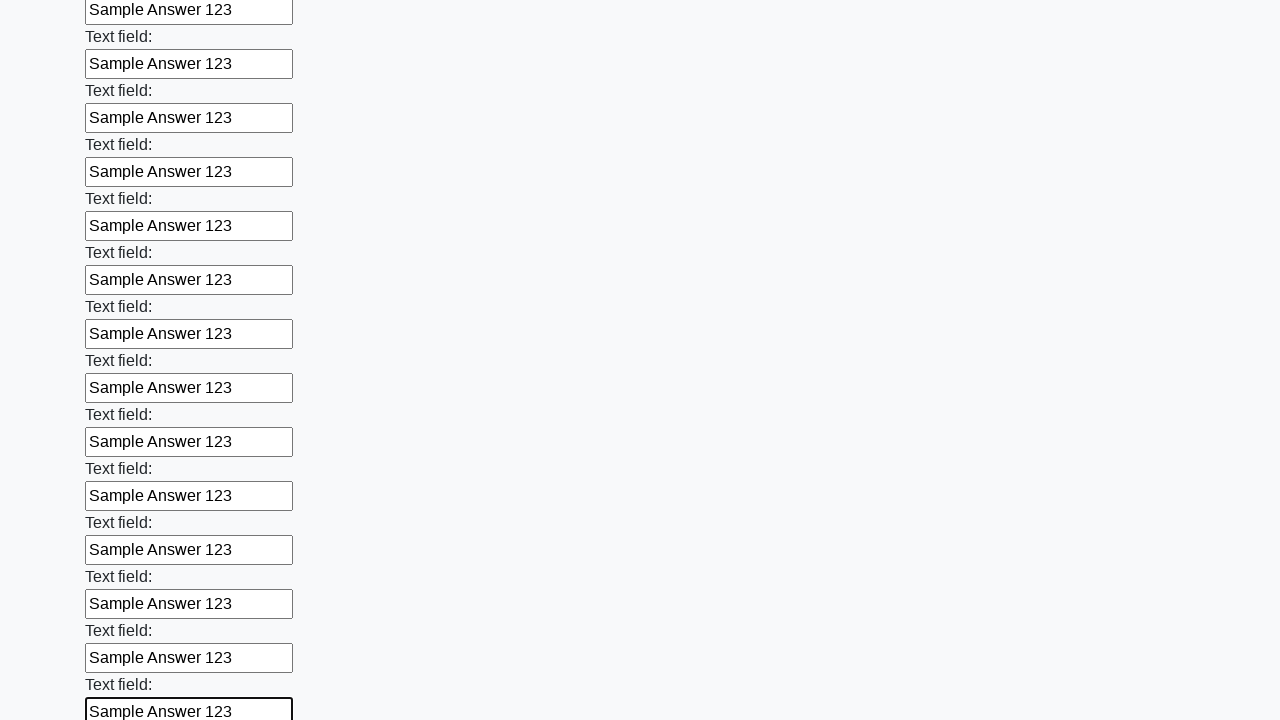

Filled input field with 'Sample Answer 123' on input >> nth=53
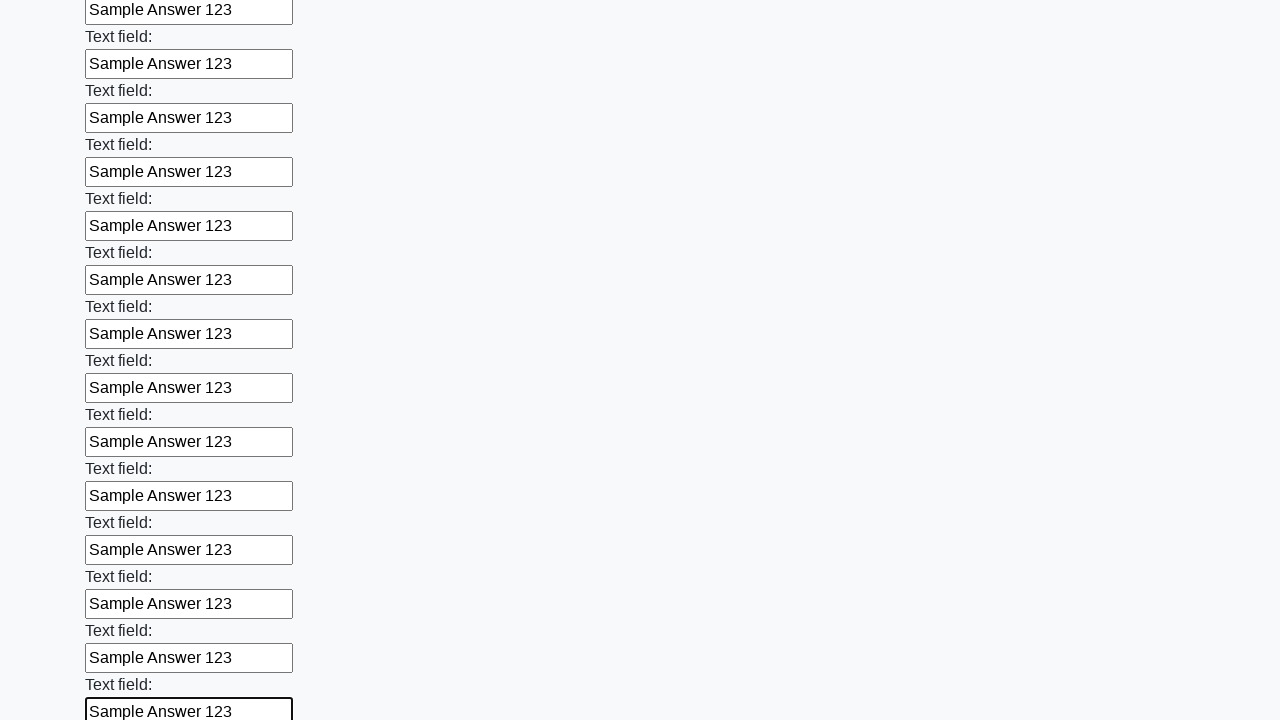

Filled input field with 'Sample Answer 123' on input >> nth=54
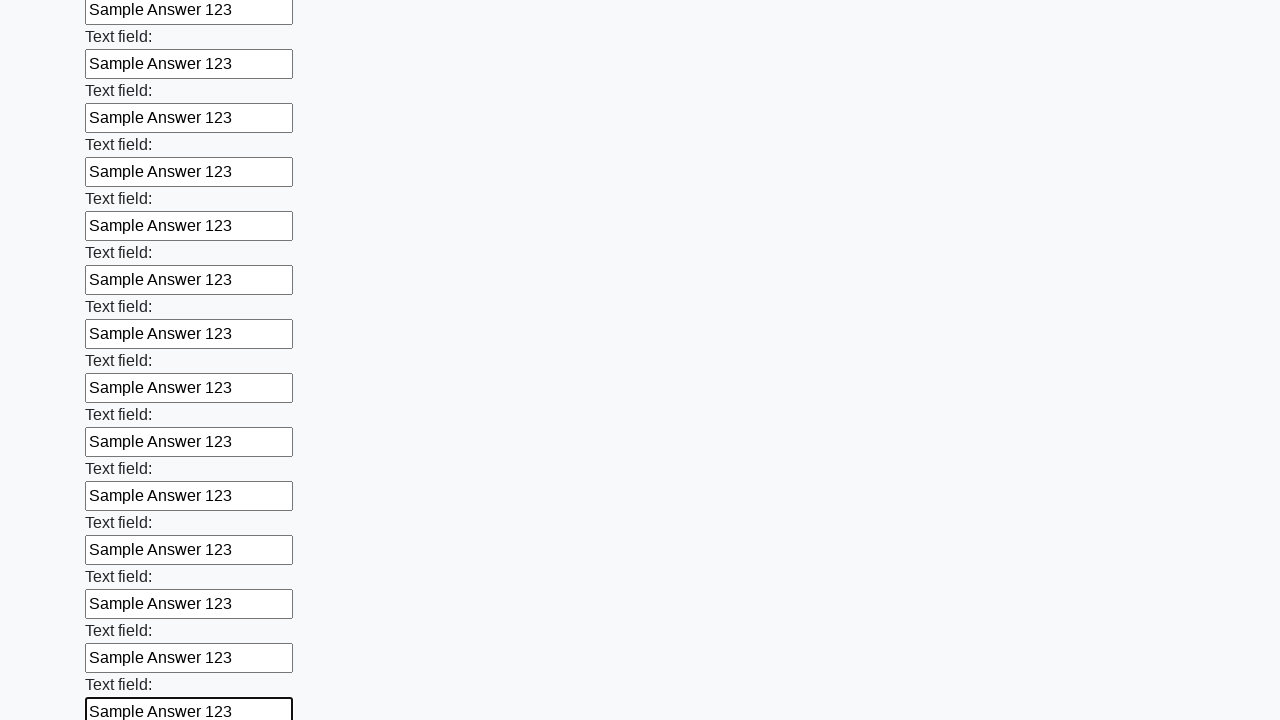

Filled input field with 'Sample Answer 123' on input >> nth=55
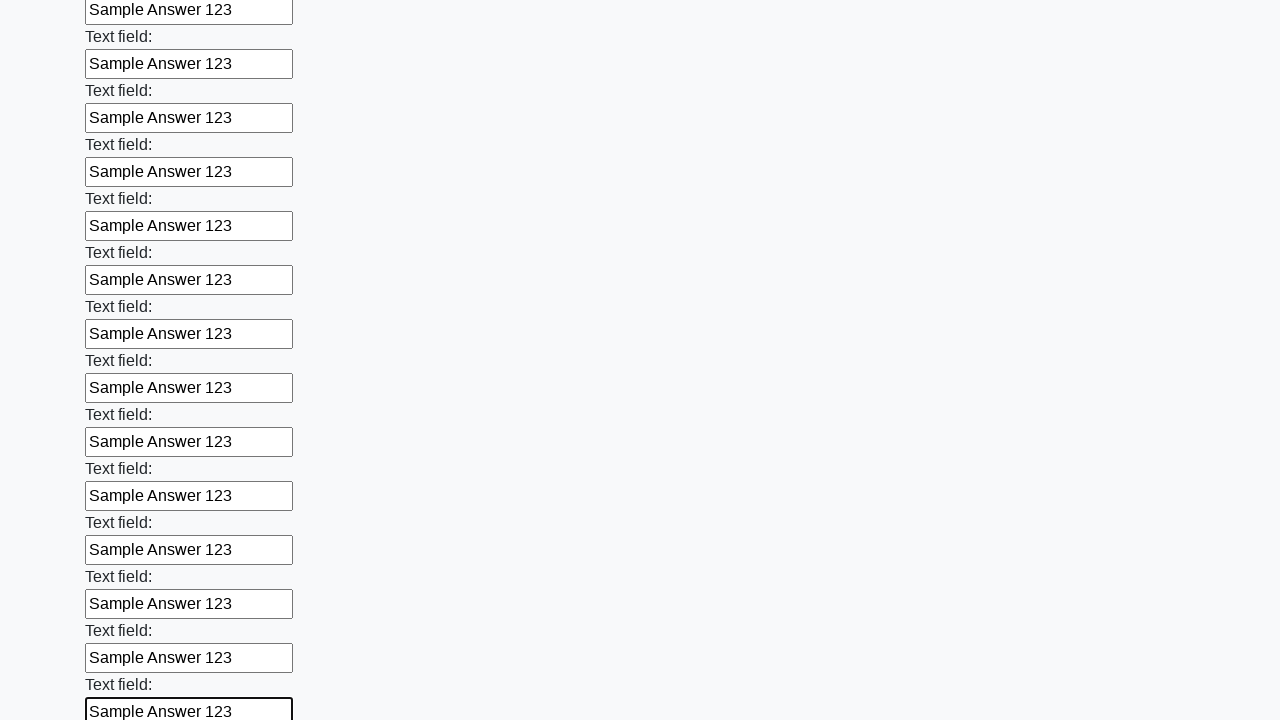

Filled input field with 'Sample Answer 123' on input >> nth=56
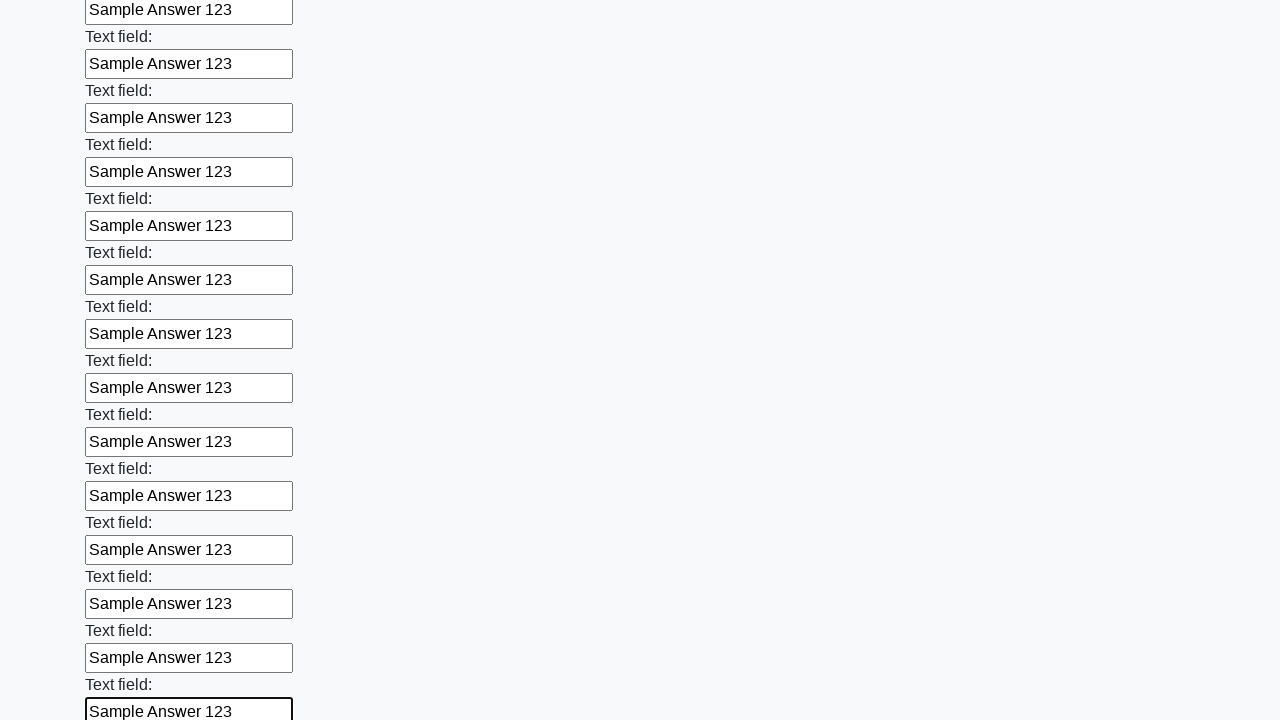

Filled input field with 'Sample Answer 123' on input >> nth=57
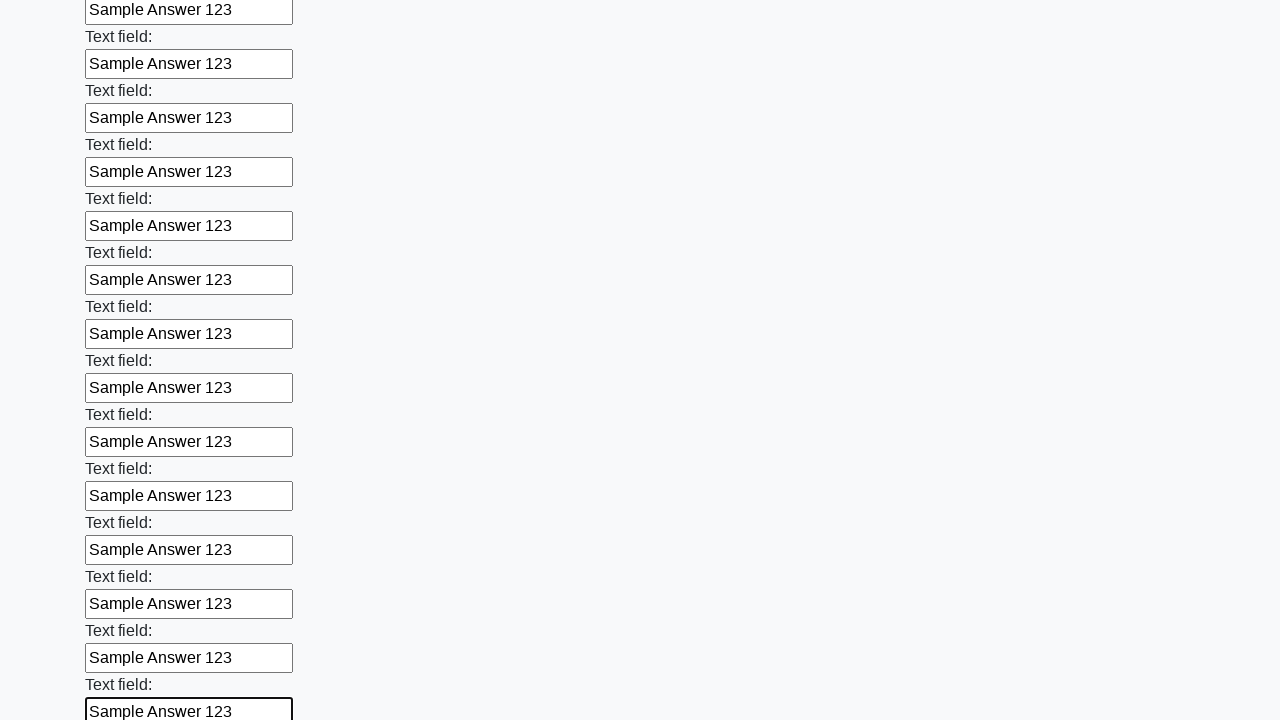

Filled input field with 'Sample Answer 123' on input >> nth=58
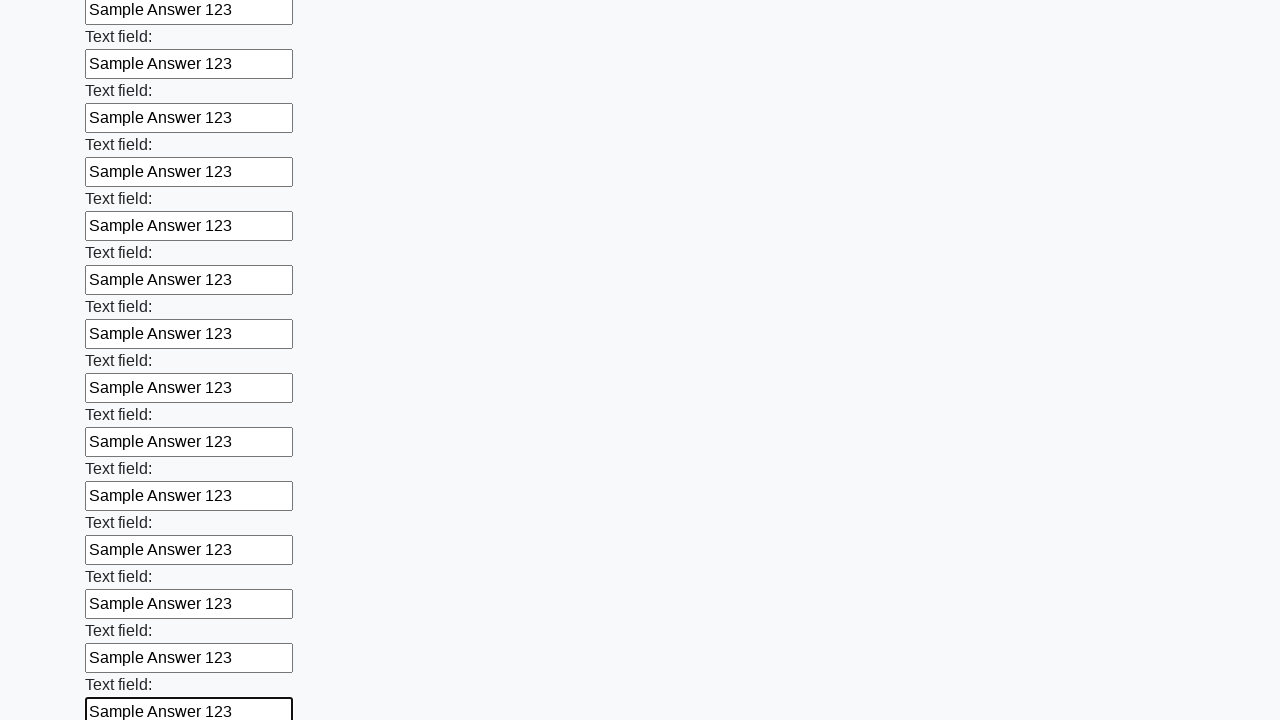

Filled input field with 'Sample Answer 123' on input >> nth=59
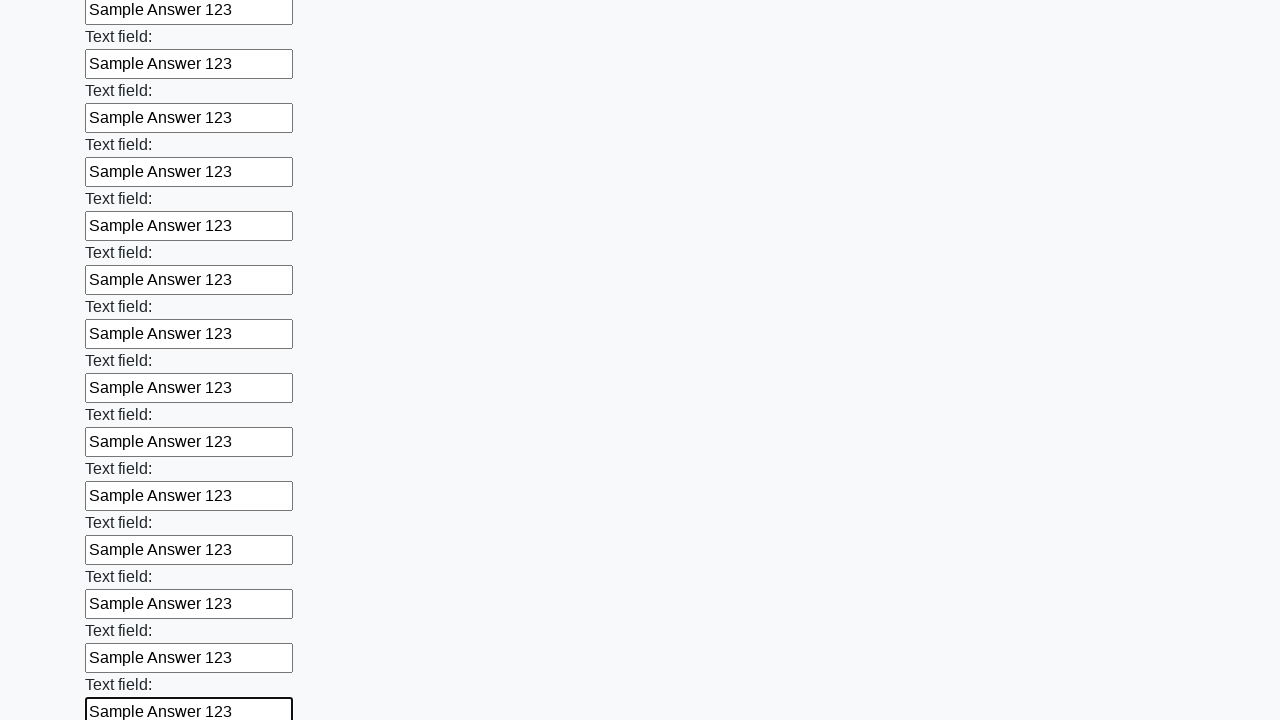

Filled input field with 'Sample Answer 123' on input >> nth=60
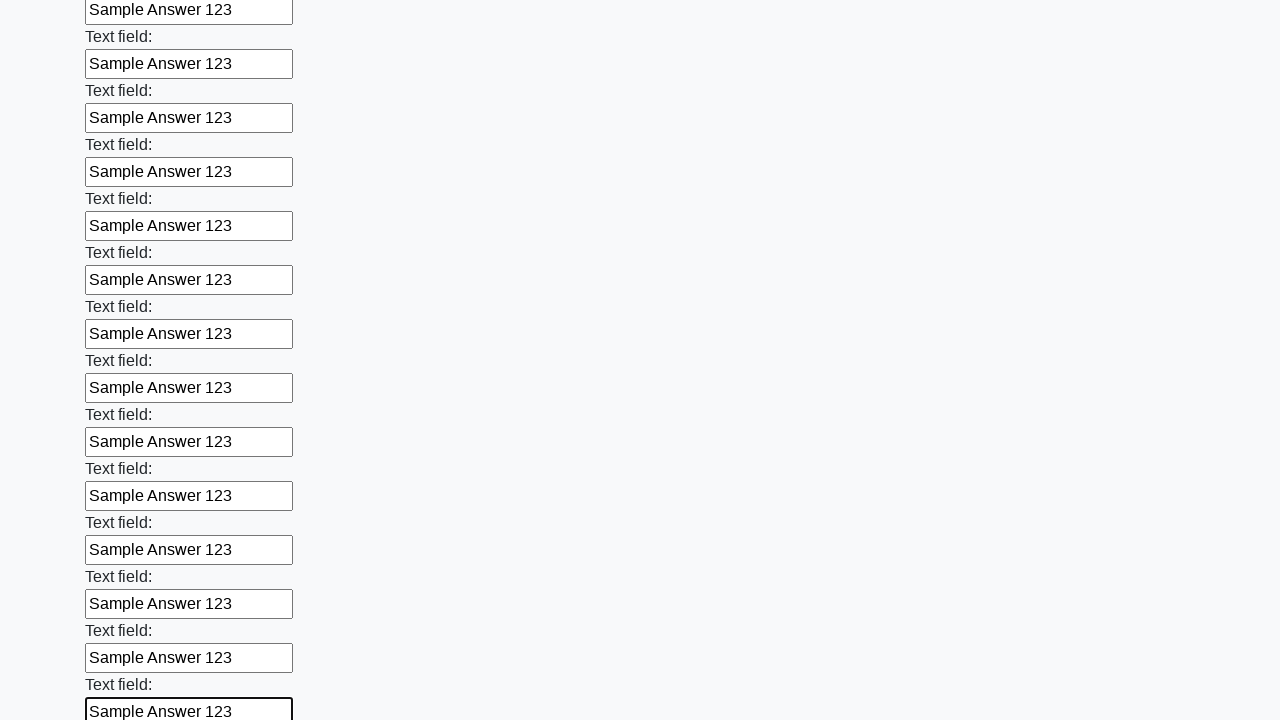

Filled input field with 'Sample Answer 123' on input >> nth=61
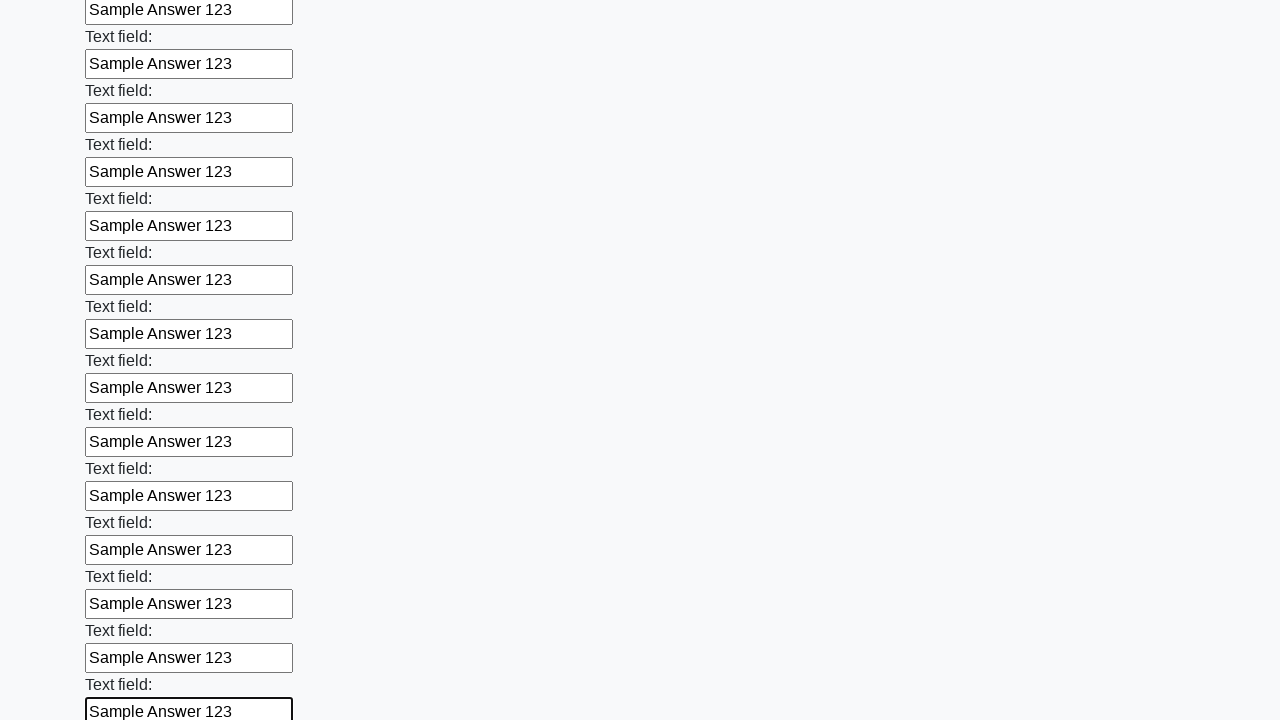

Filled input field with 'Sample Answer 123' on input >> nth=62
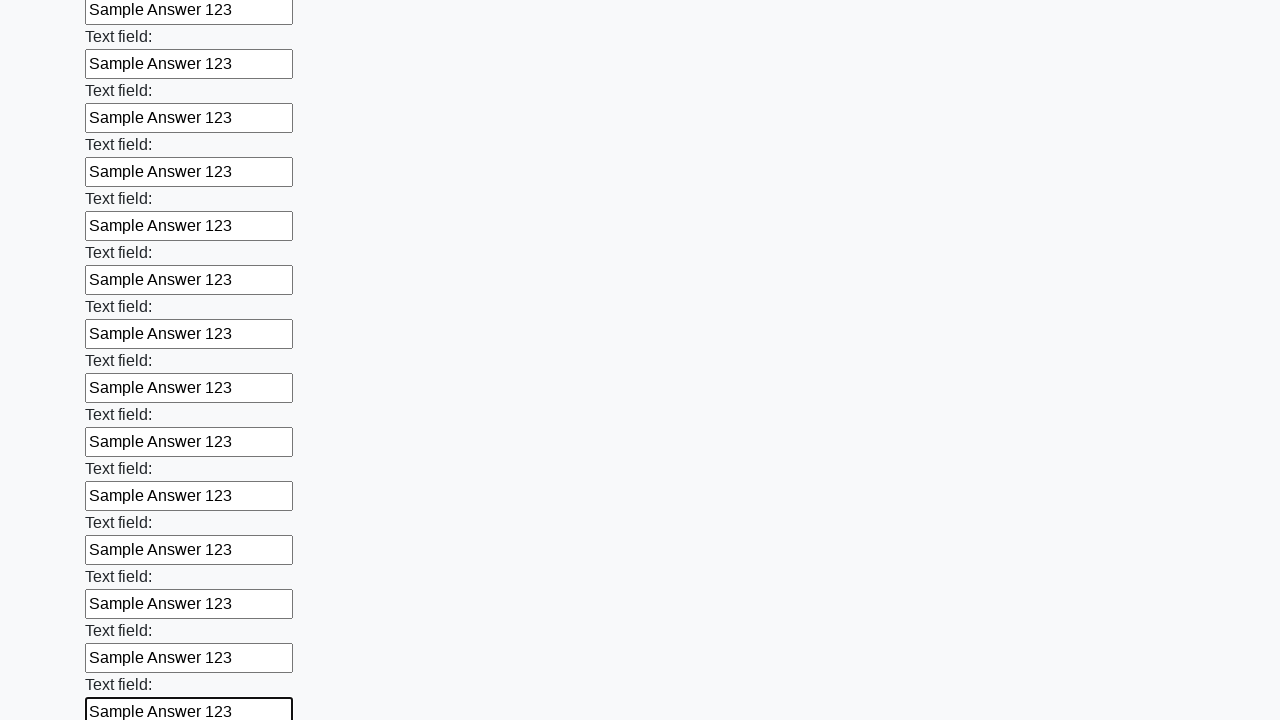

Filled input field with 'Sample Answer 123' on input >> nth=63
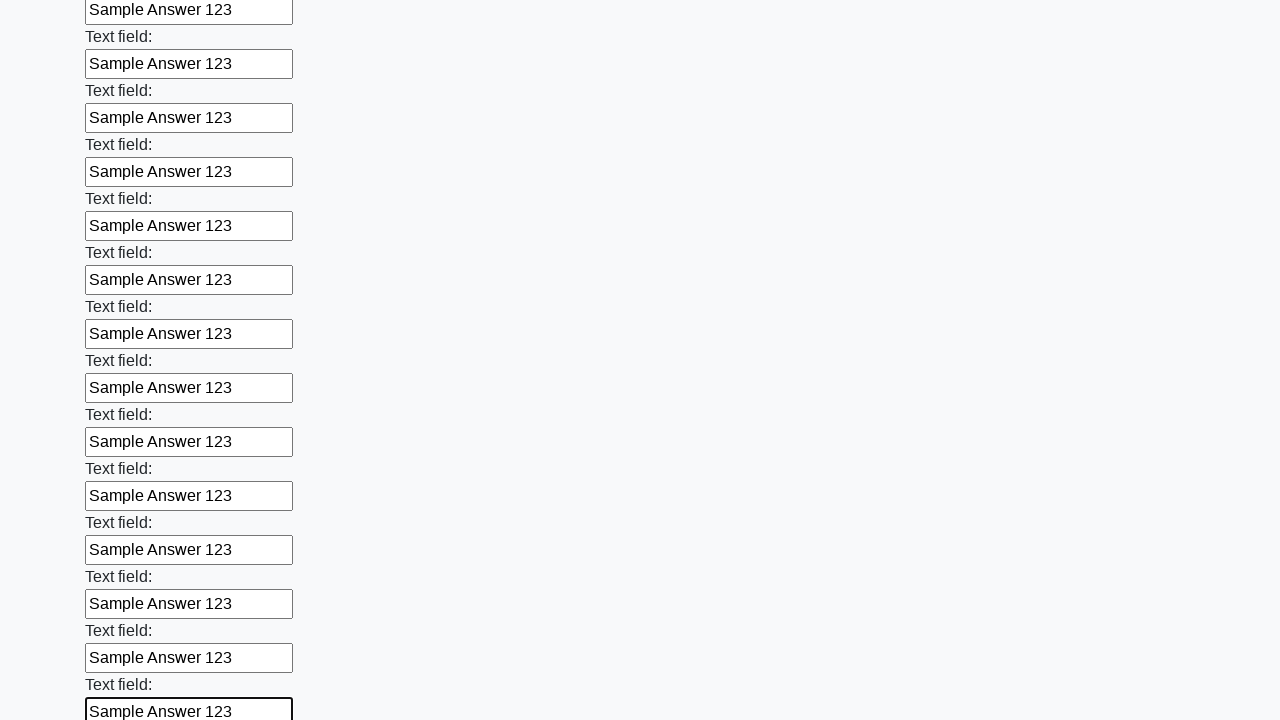

Filled input field with 'Sample Answer 123' on input >> nth=64
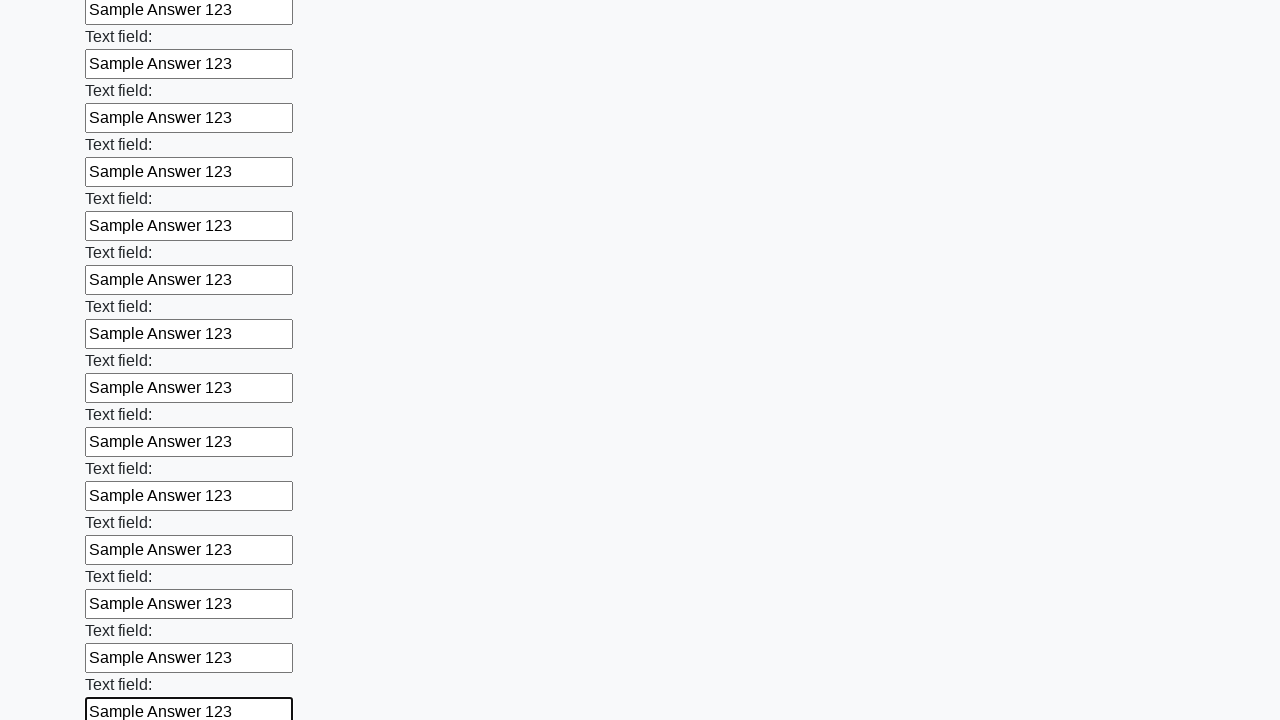

Filled input field with 'Sample Answer 123' on input >> nth=65
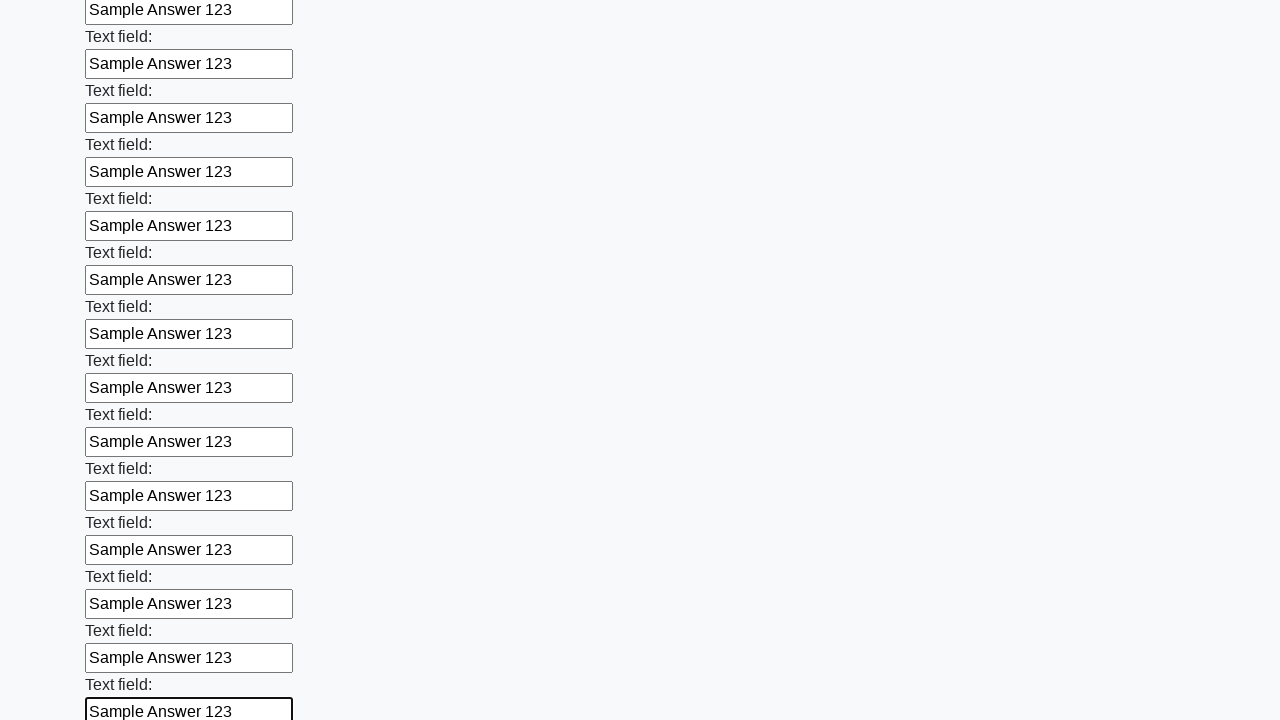

Filled input field with 'Sample Answer 123' on input >> nth=66
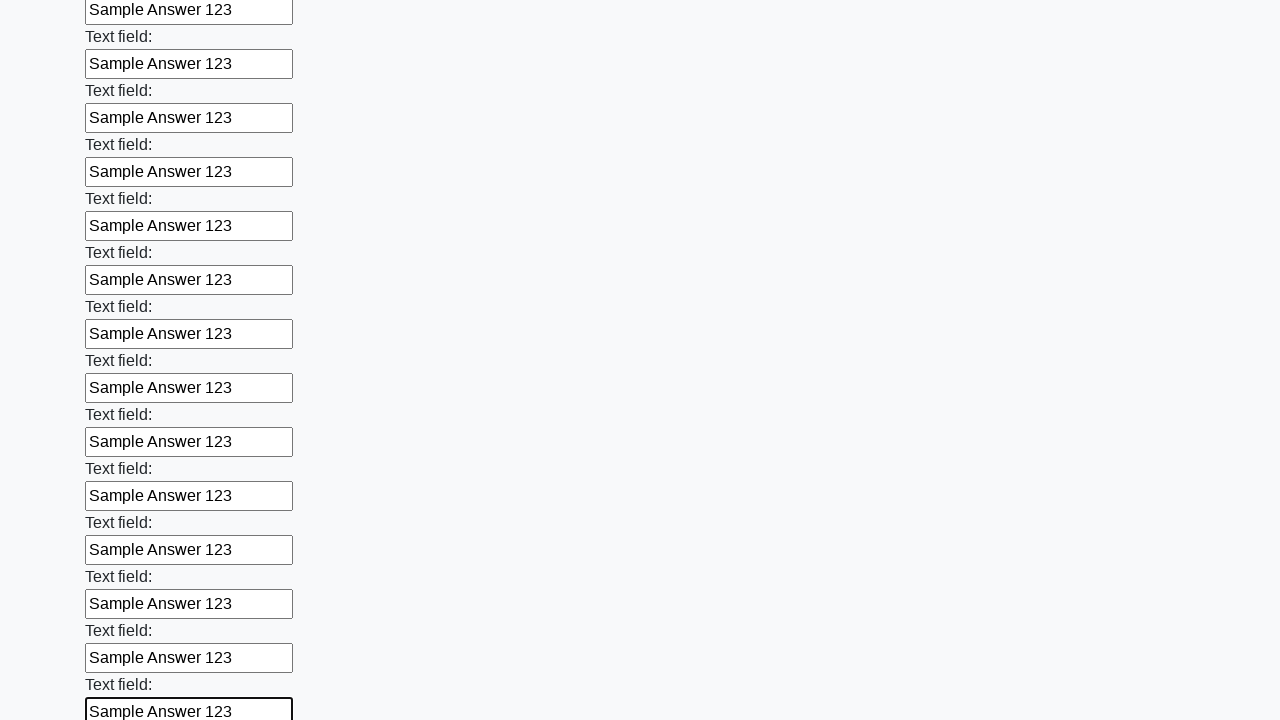

Filled input field with 'Sample Answer 123' on input >> nth=67
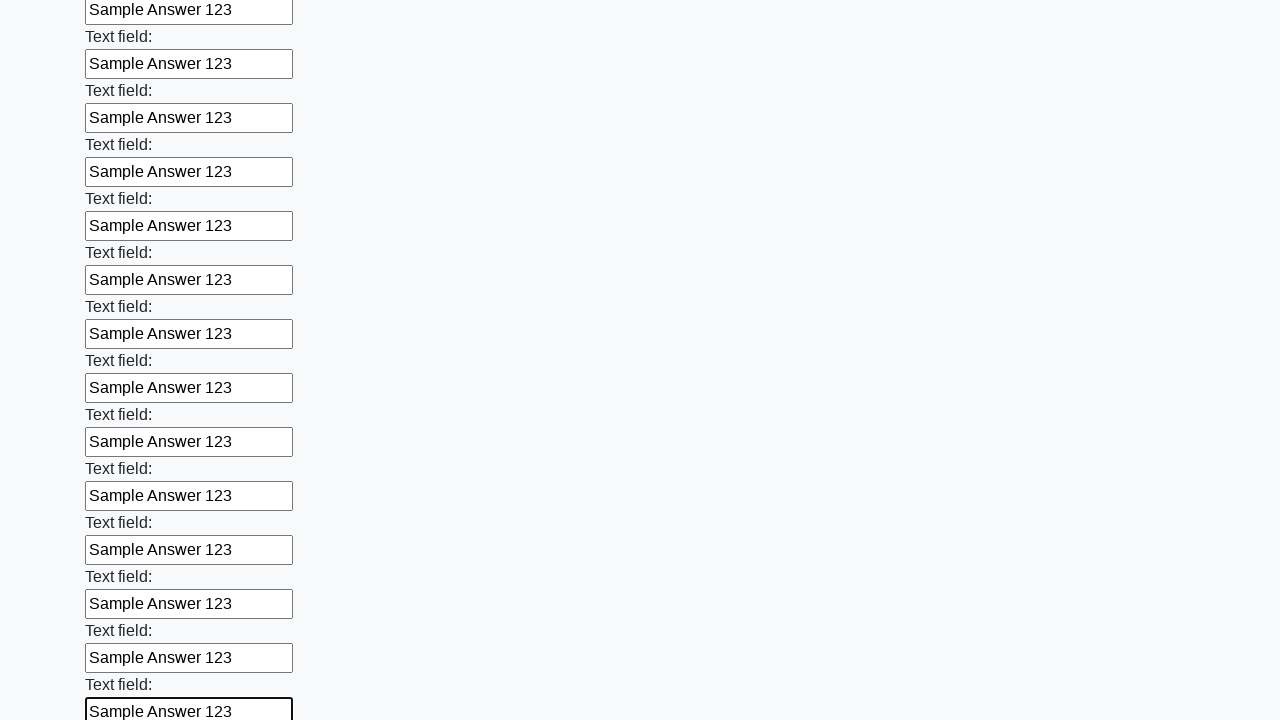

Filled input field with 'Sample Answer 123' on input >> nth=68
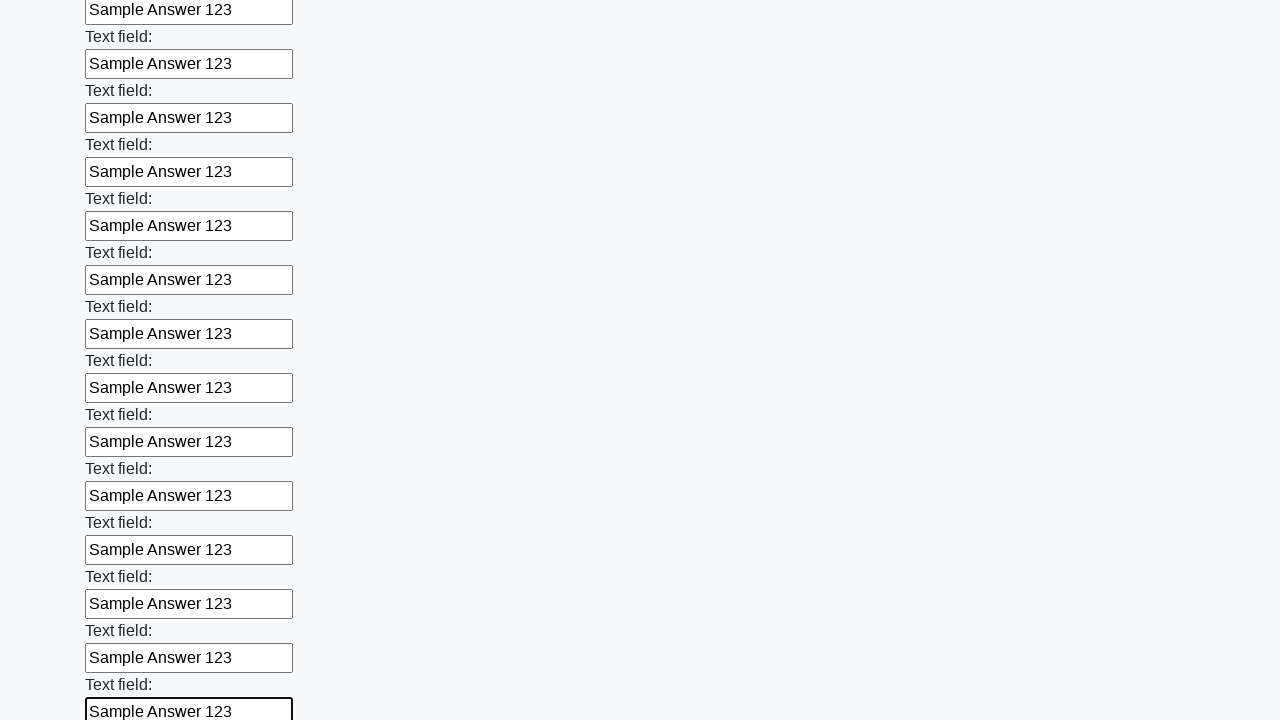

Filled input field with 'Sample Answer 123' on input >> nth=69
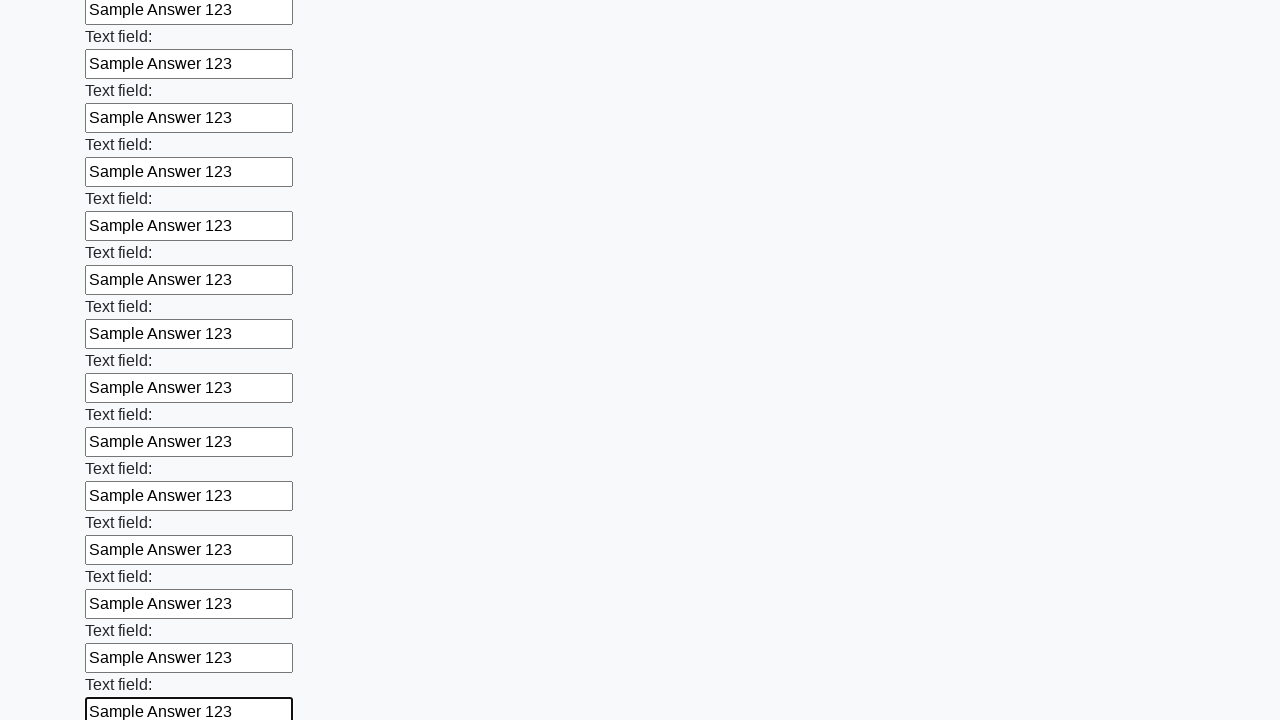

Filled input field with 'Sample Answer 123' on input >> nth=70
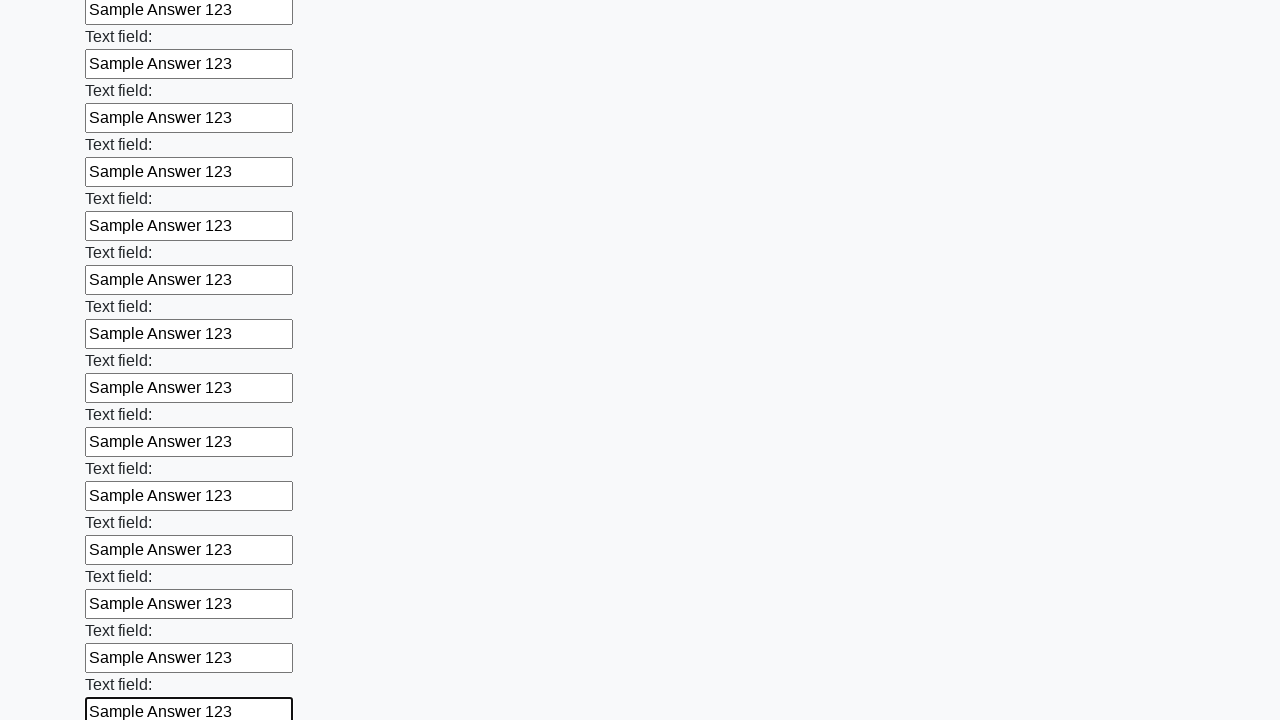

Filled input field with 'Sample Answer 123' on input >> nth=71
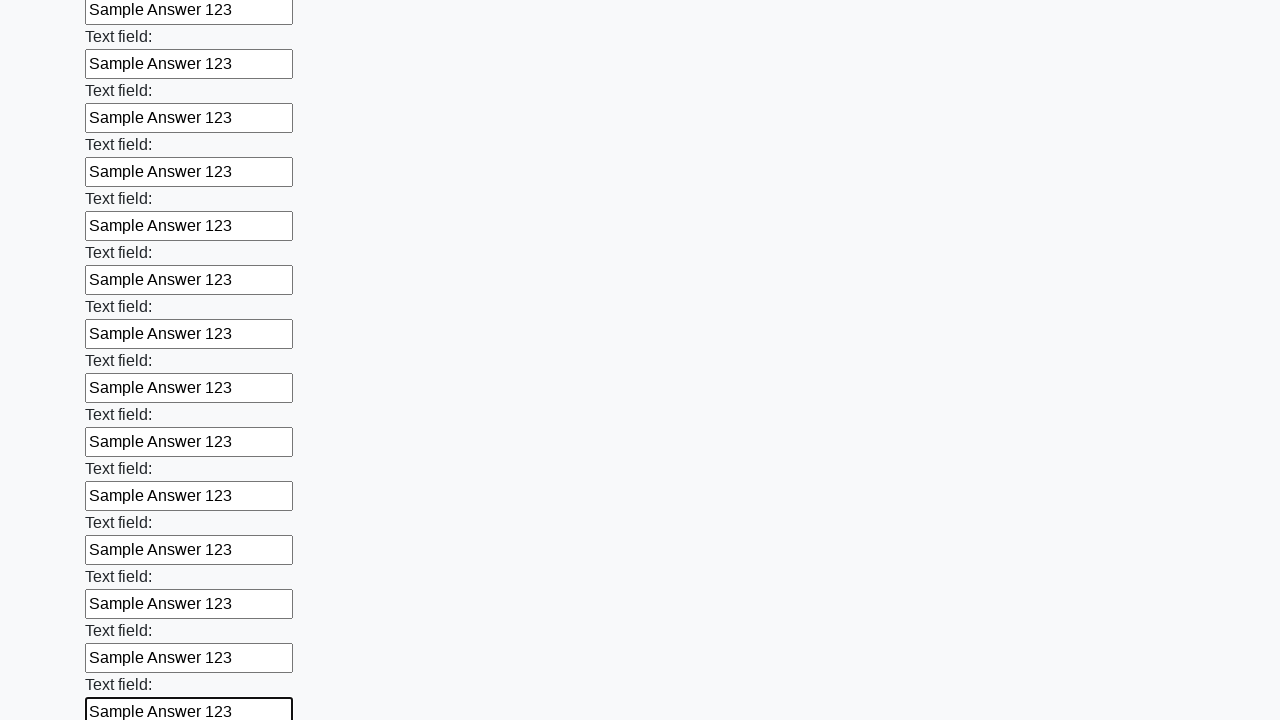

Filled input field with 'Sample Answer 123' on input >> nth=72
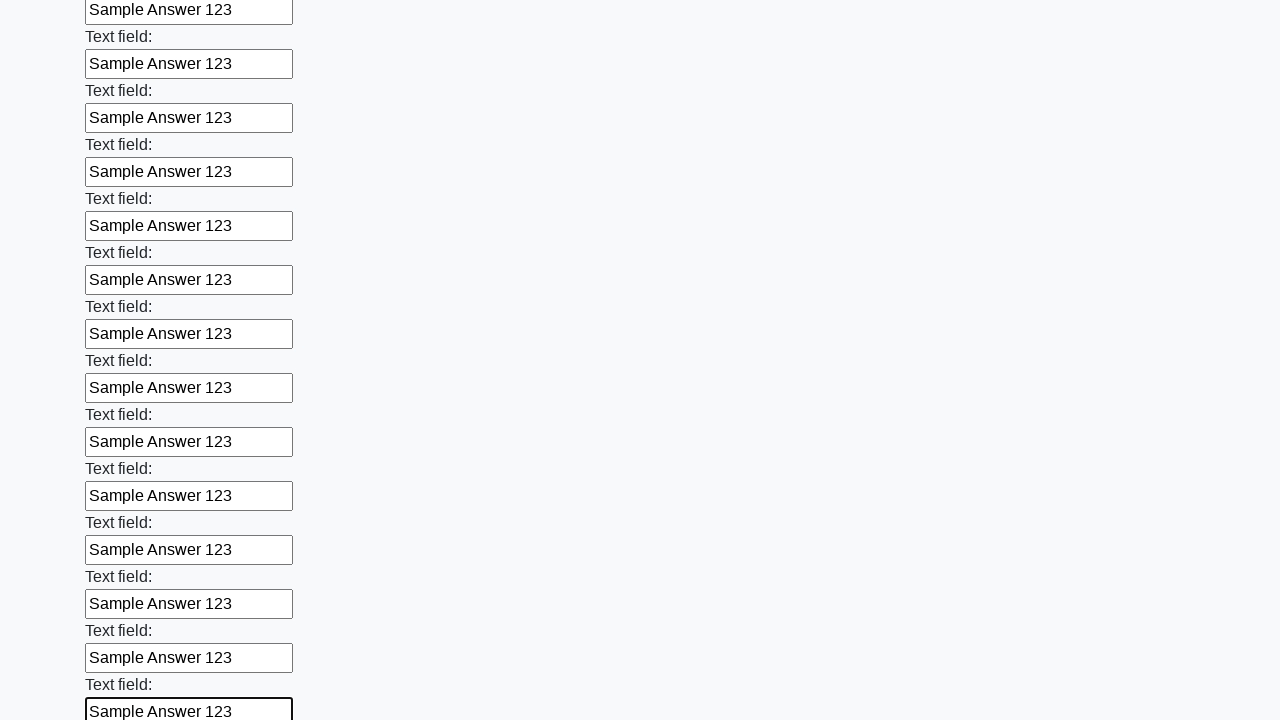

Filled input field with 'Sample Answer 123' on input >> nth=73
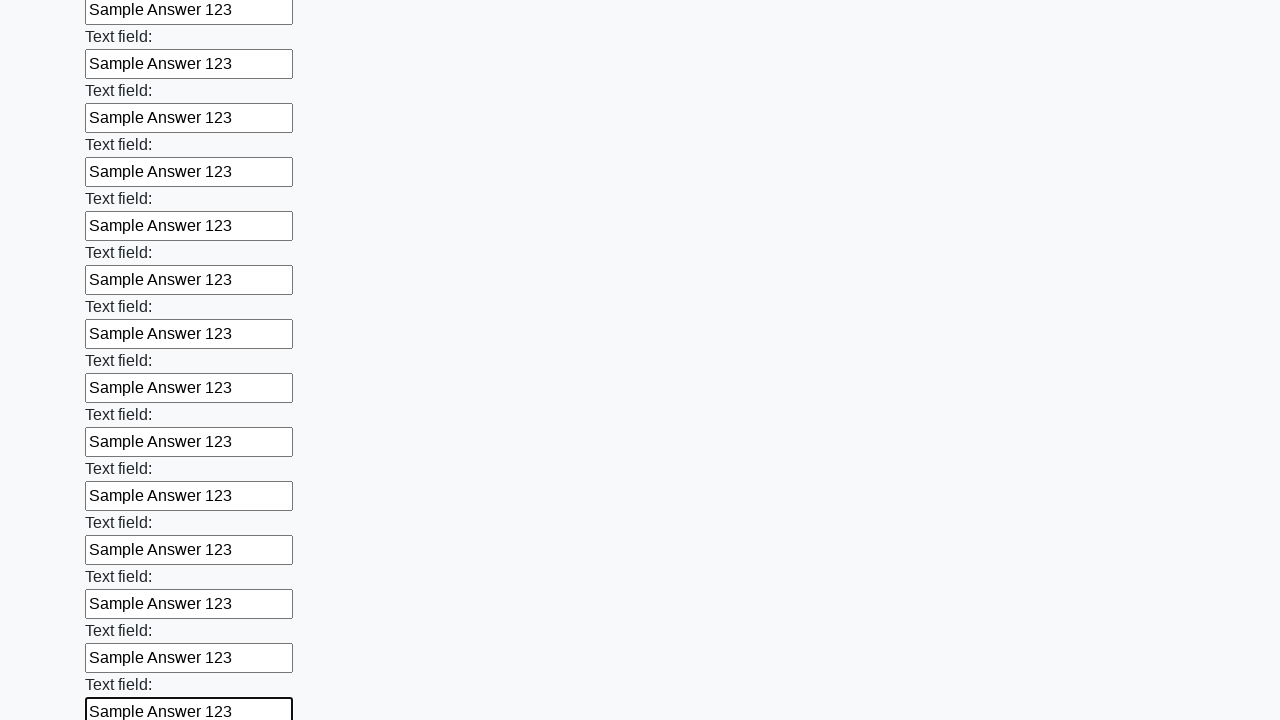

Filled input field with 'Sample Answer 123' on input >> nth=74
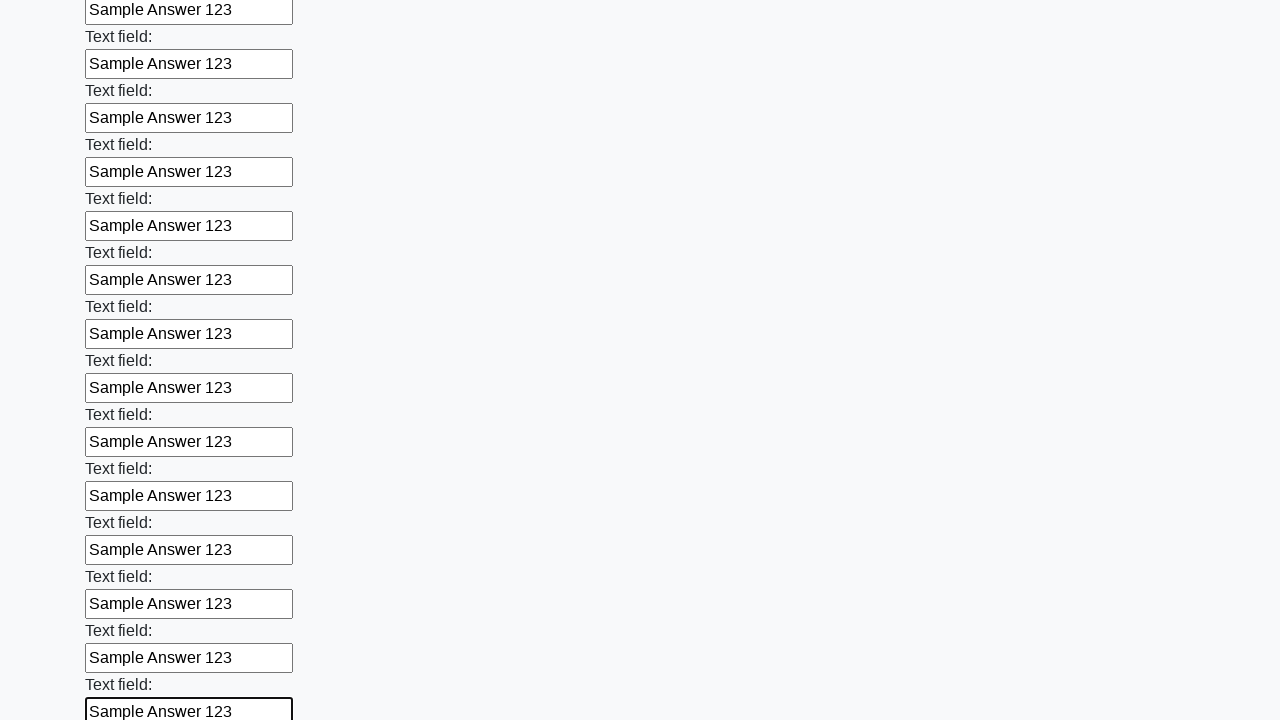

Filled input field with 'Sample Answer 123' on input >> nth=75
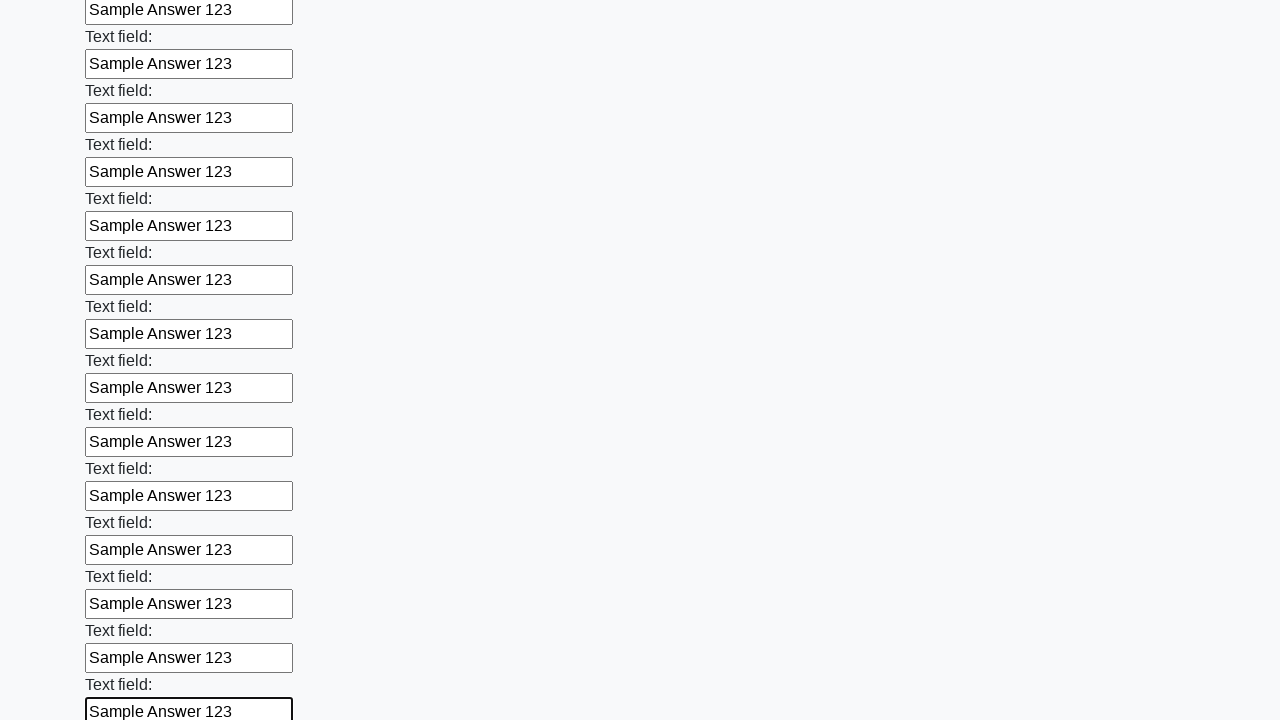

Filled input field with 'Sample Answer 123' on input >> nth=76
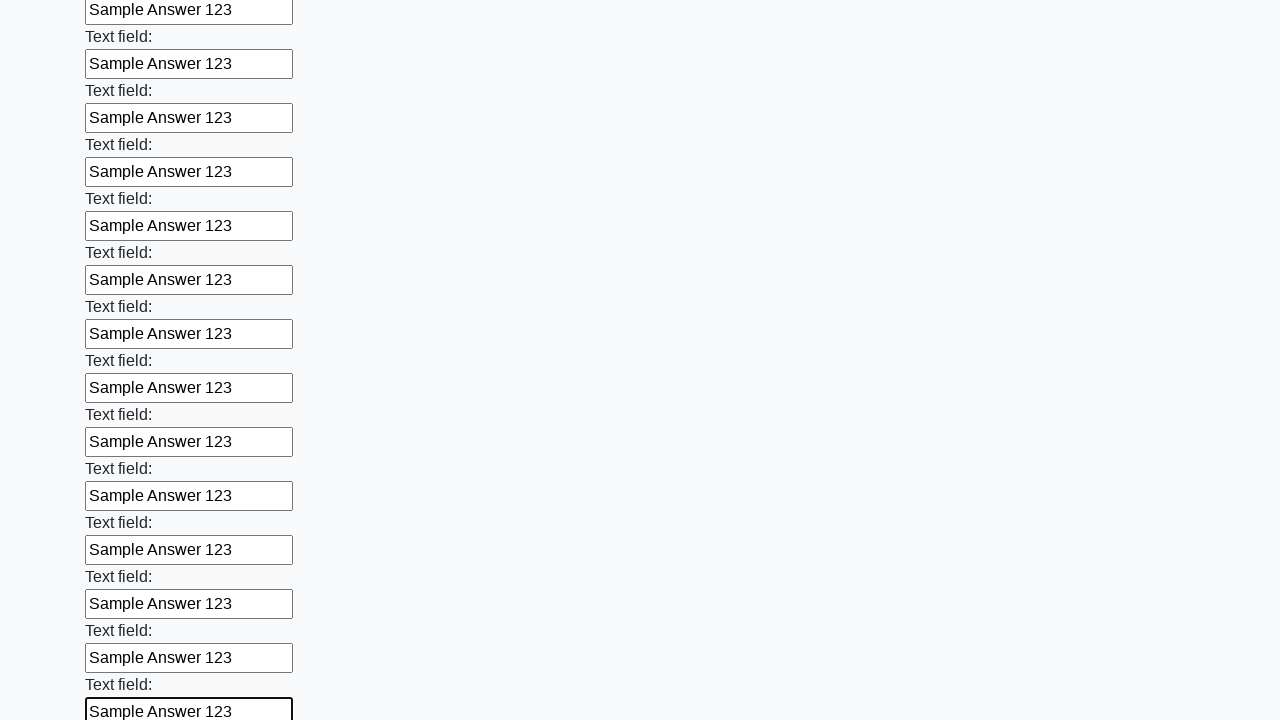

Filled input field with 'Sample Answer 123' on input >> nth=77
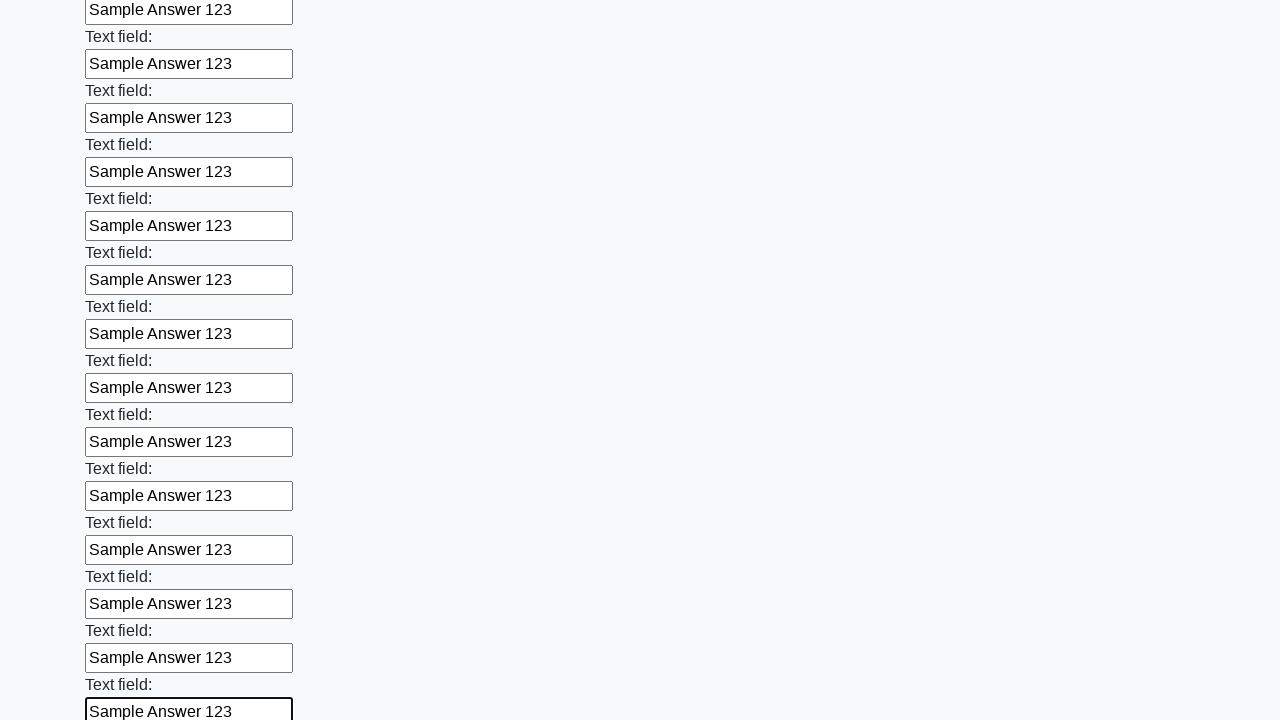

Filled input field with 'Sample Answer 123' on input >> nth=78
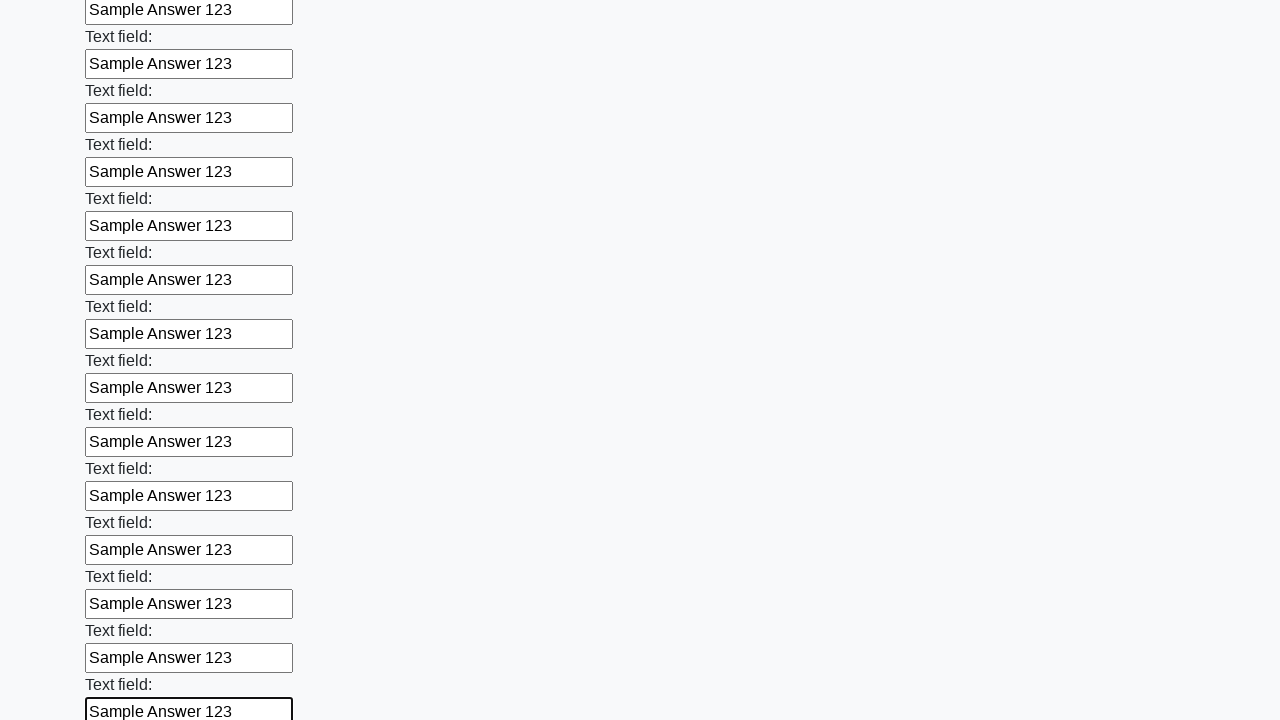

Filled input field with 'Sample Answer 123' on input >> nth=79
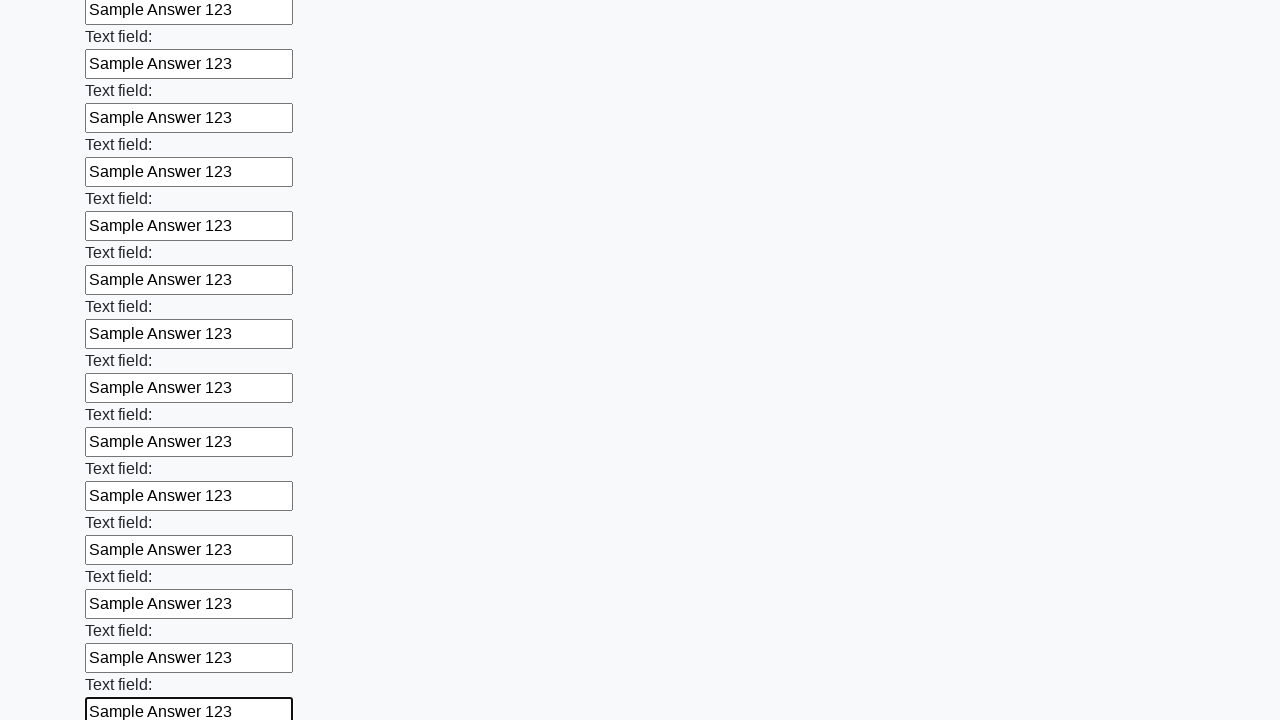

Filled input field with 'Sample Answer 123' on input >> nth=80
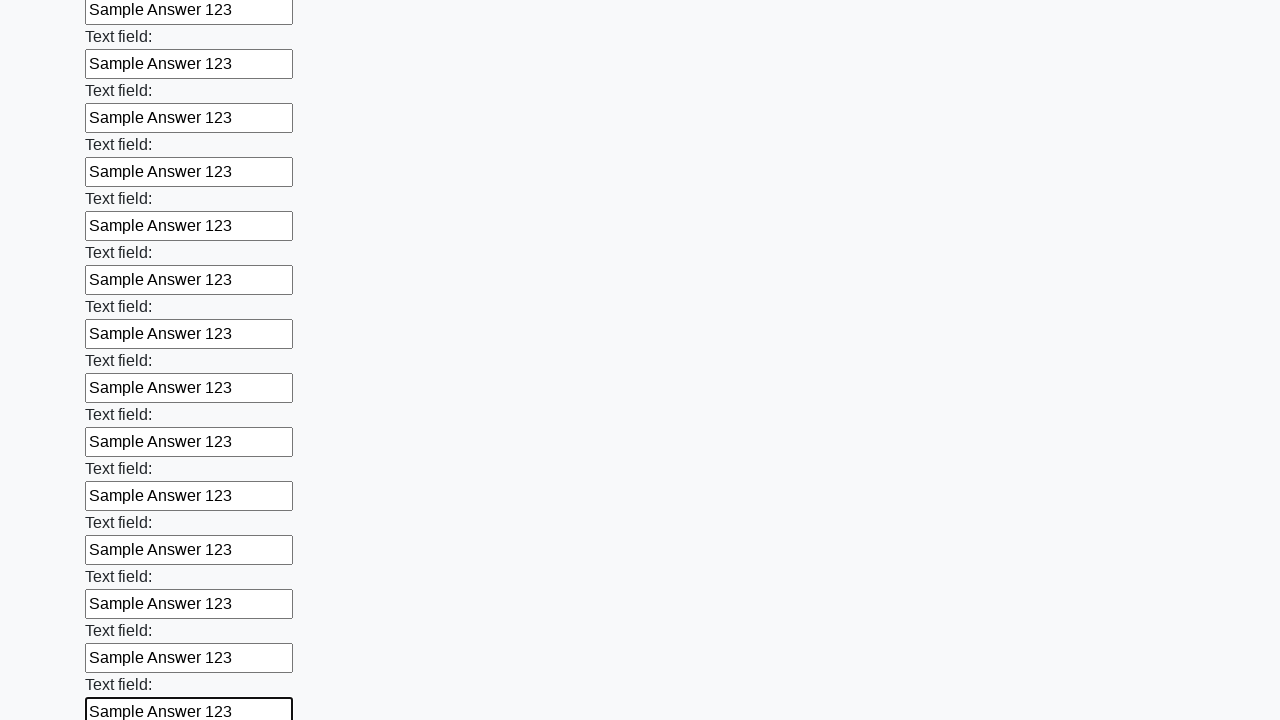

Filled input field with 'Sample Answer 123' on input >> nth=81
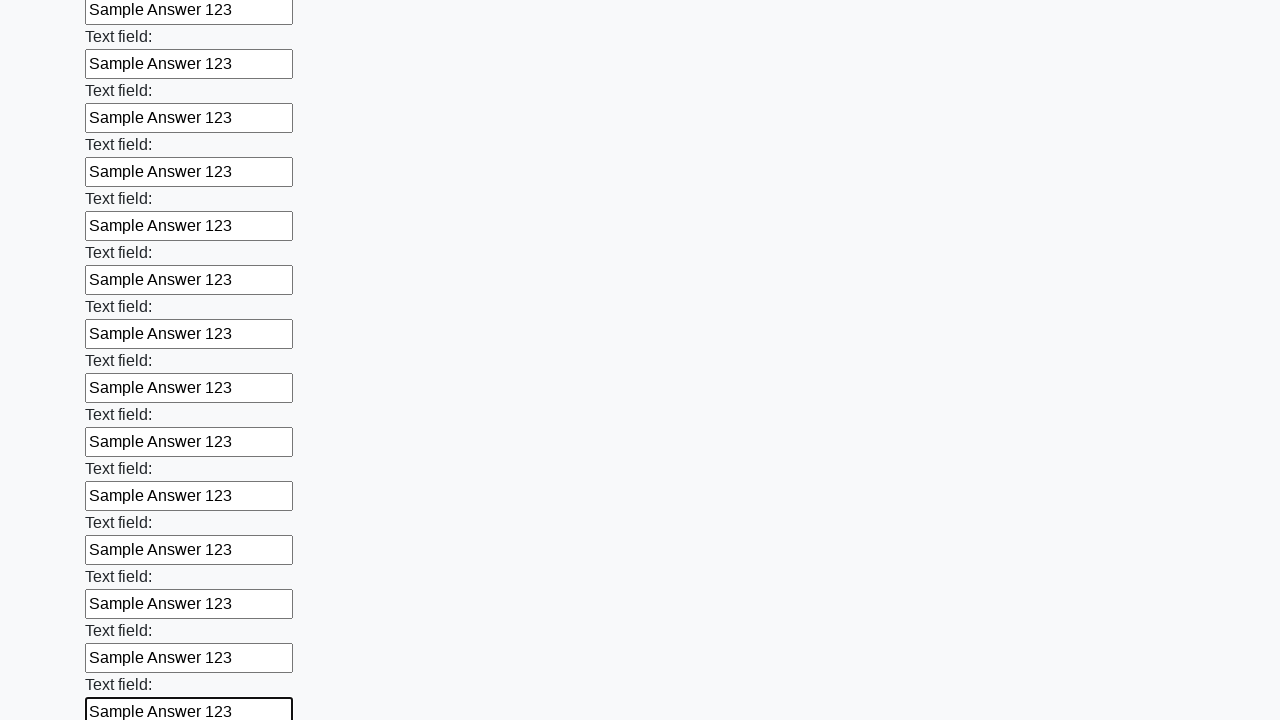

Filled input field with 'Sample Answer 123' on input >> nth=82
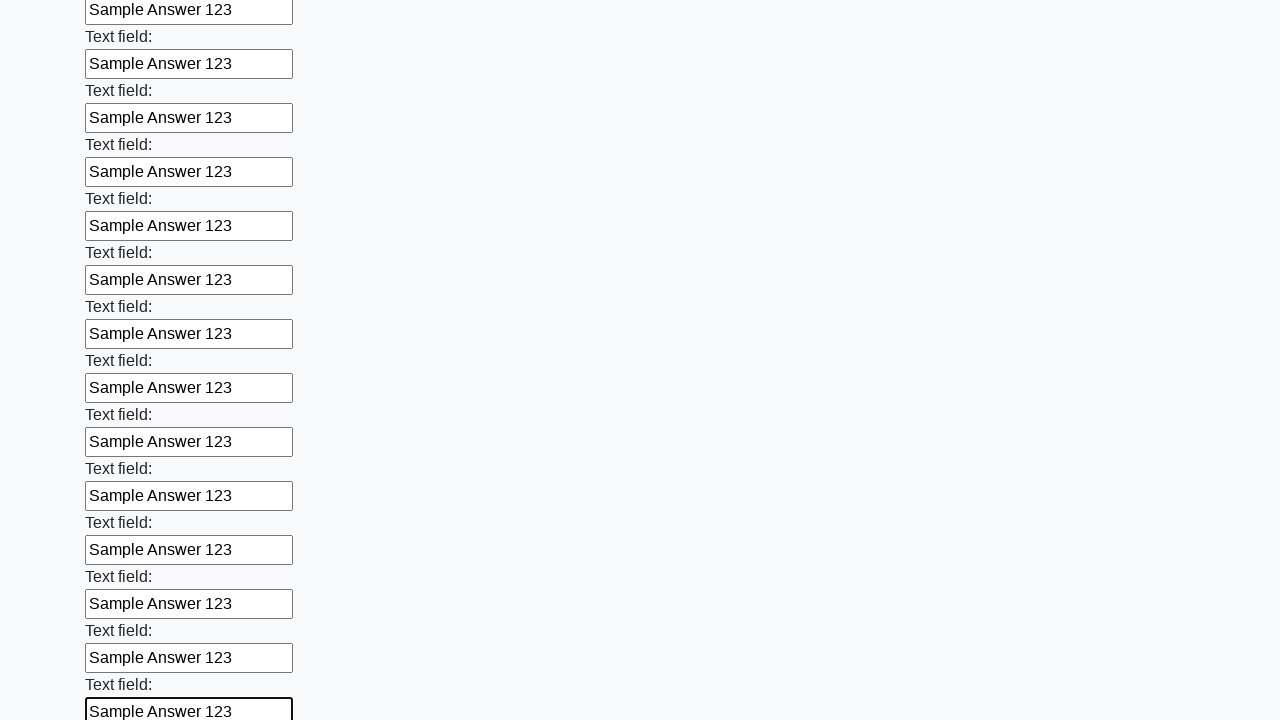

Filled input field with 'Sample Answer 123' on input >> nth=83
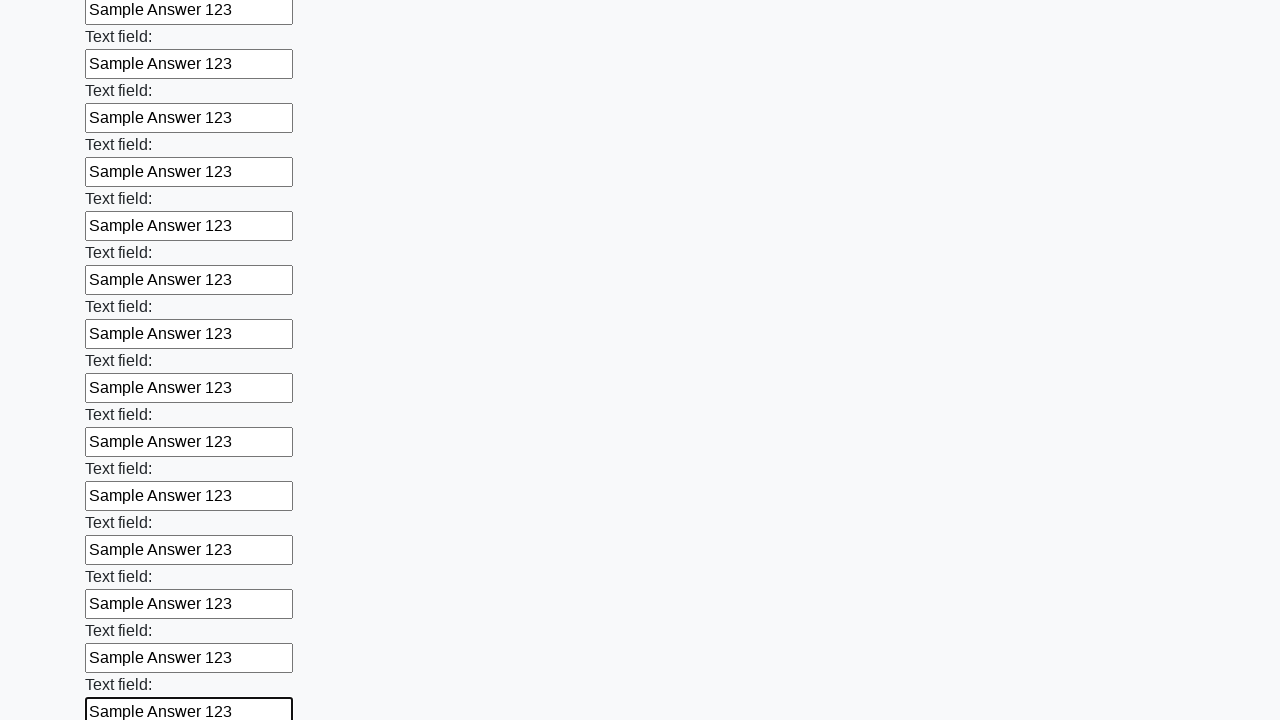

Filled input field with 'Sample Answer 123' on input >> nth=84
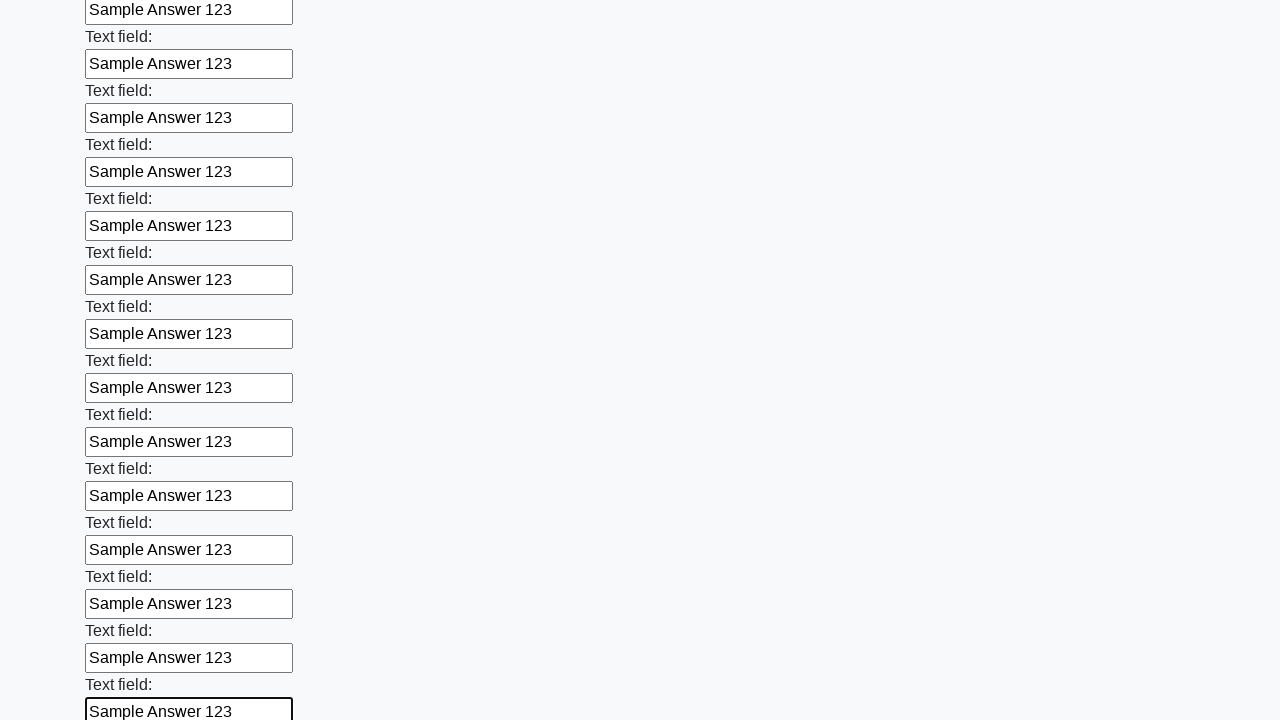

Filled input field with 'Sample Answer 123' on input >> nth=85
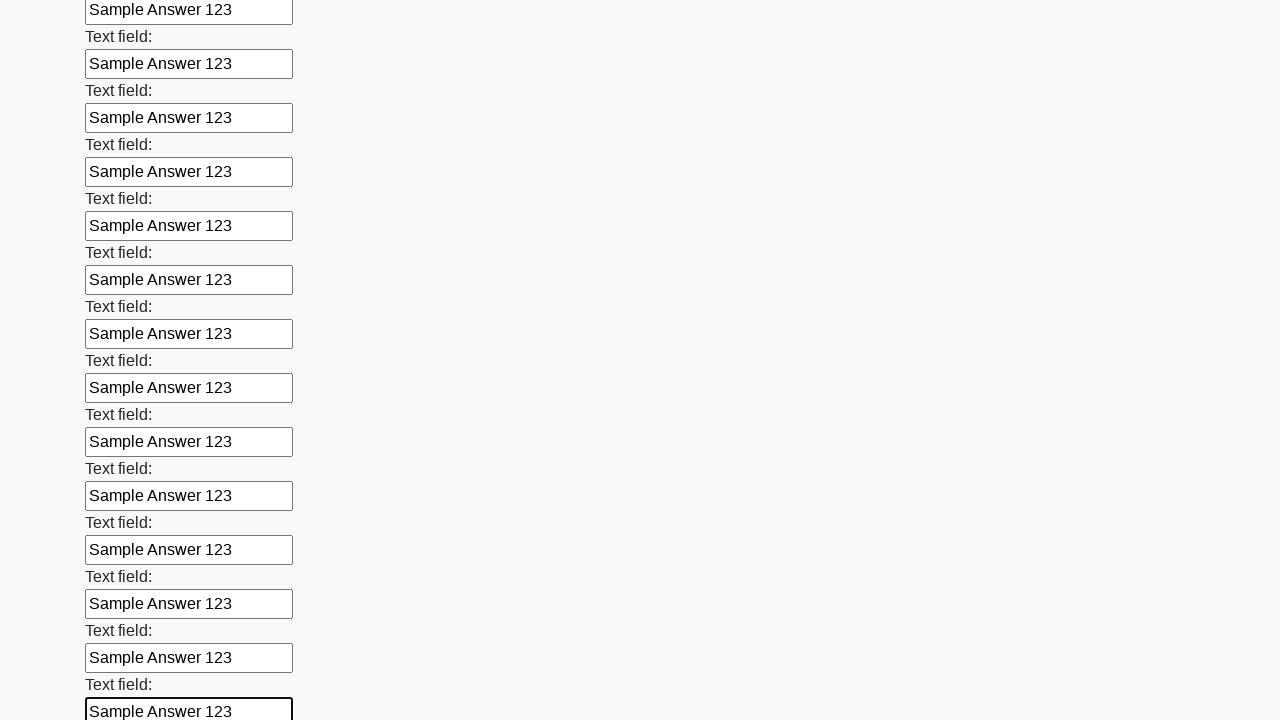

Filled input field with 'Sample Answer 123' on input >> nth=86
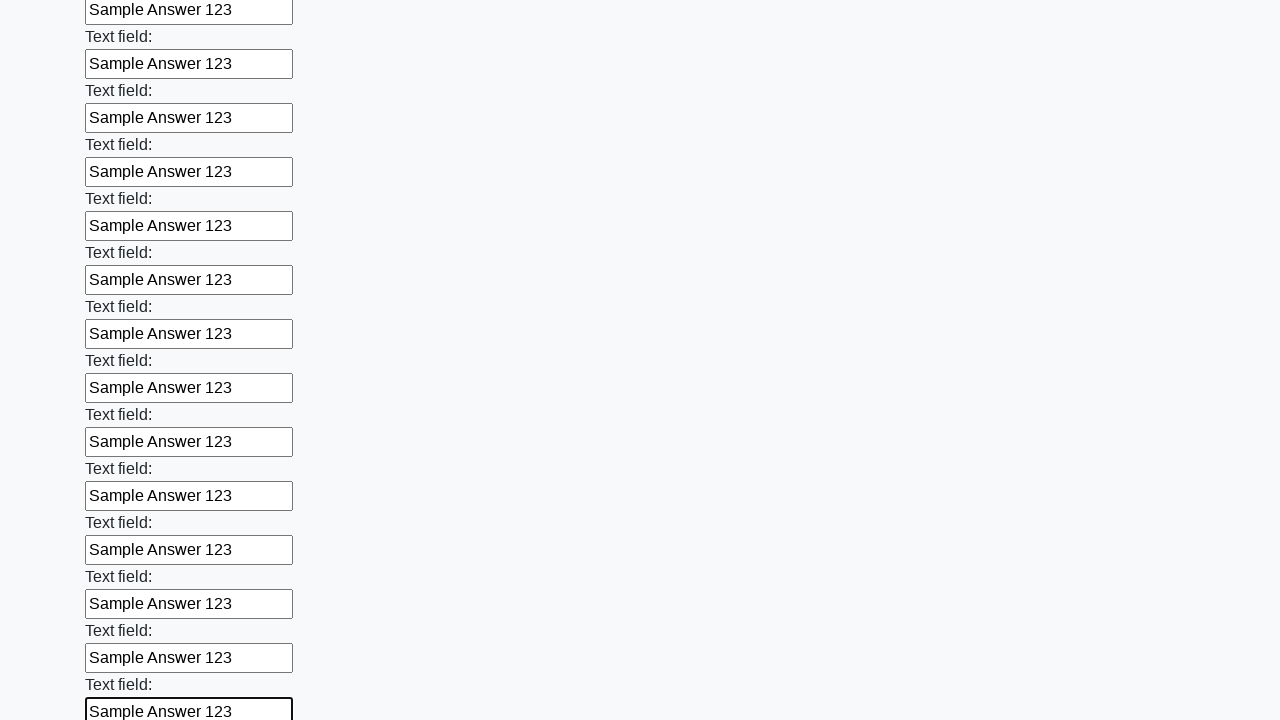

Filled input field with 'Sample Answer 123' on input >> nth=87
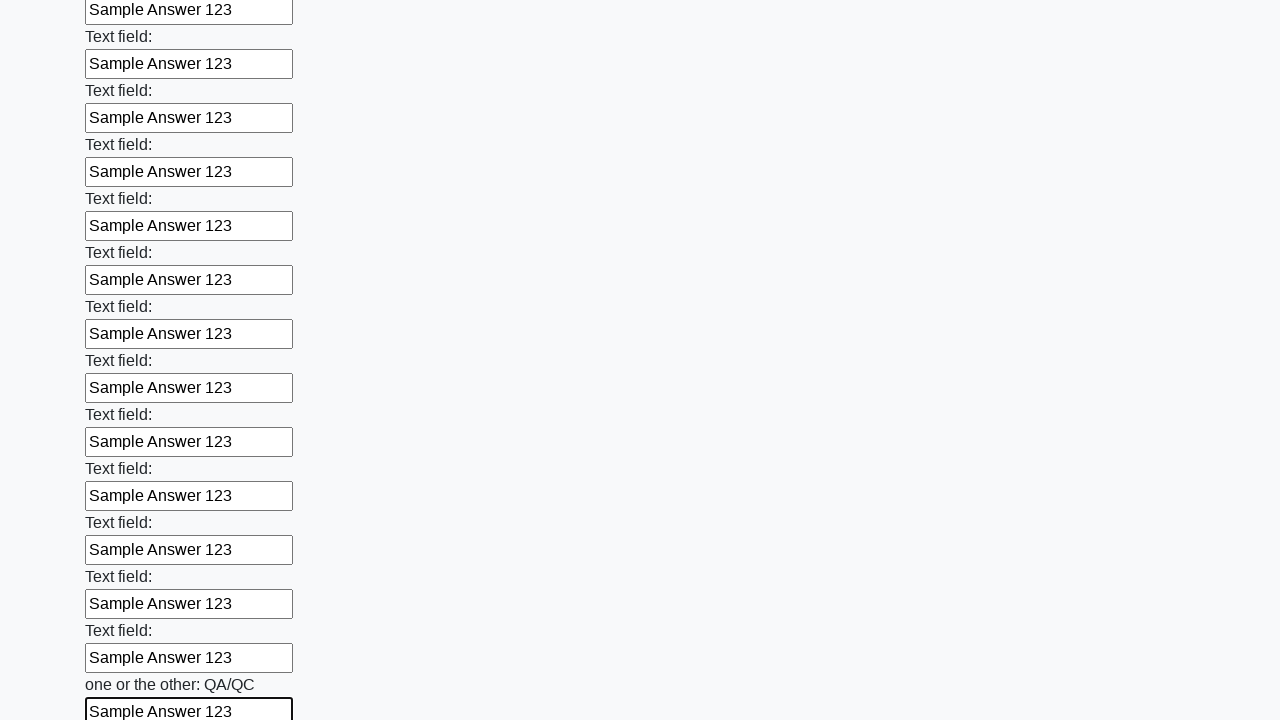

Filled input field with 'Sample Answer 123' on input >> nth=88
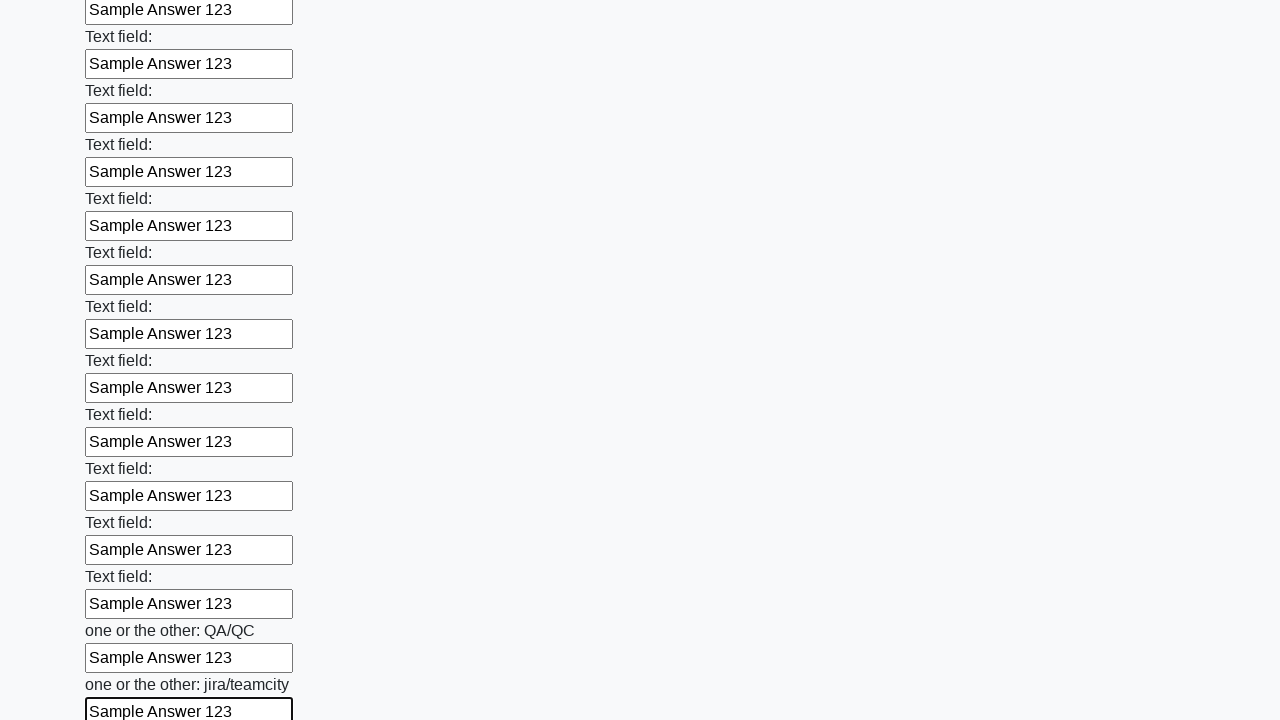

Filled input field with 'Sample Answer 123' on input >> nth=89
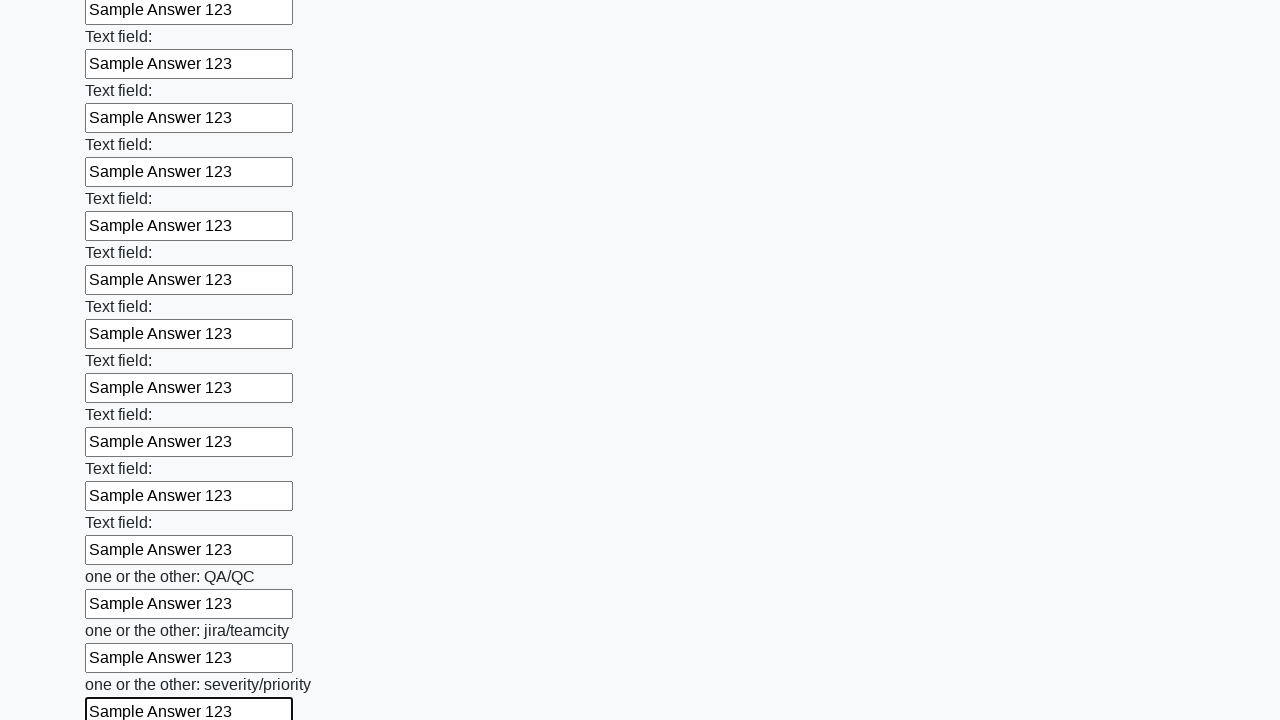

Filled input field with 'Sample Answer 123' on input >> nth=90
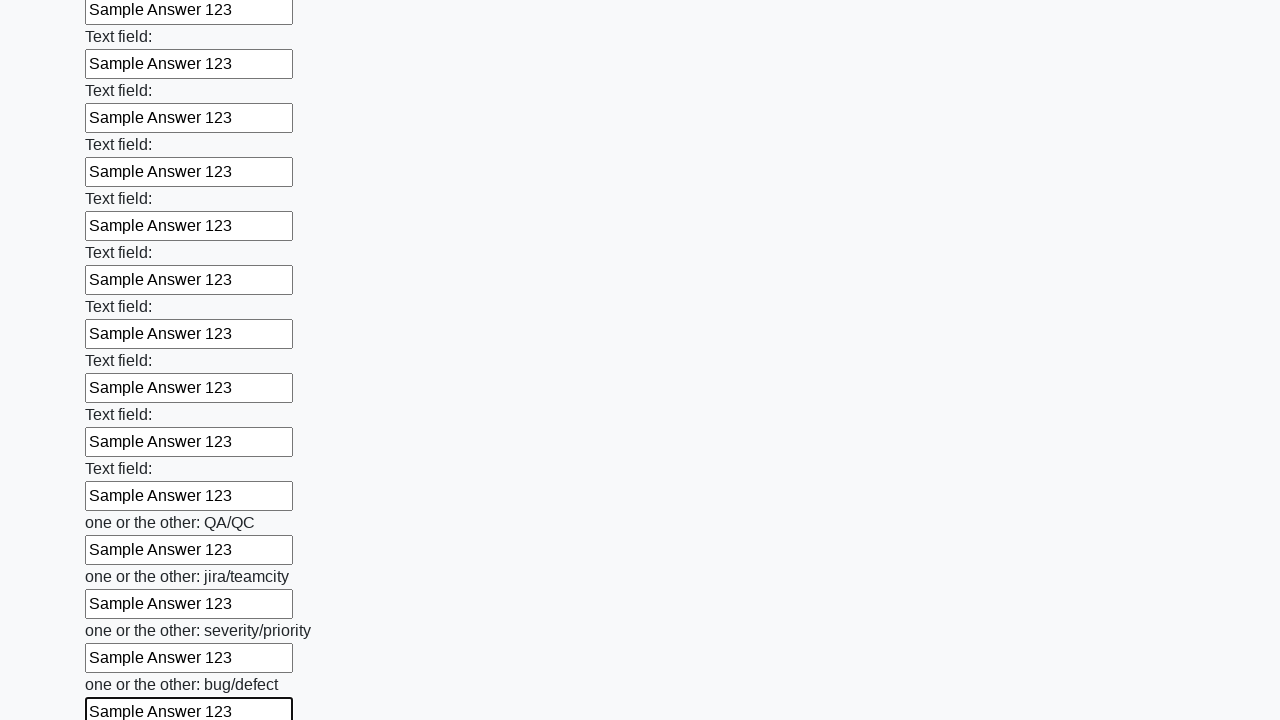

Filled input field with 'Sample Answer 123' on input >> nth=91
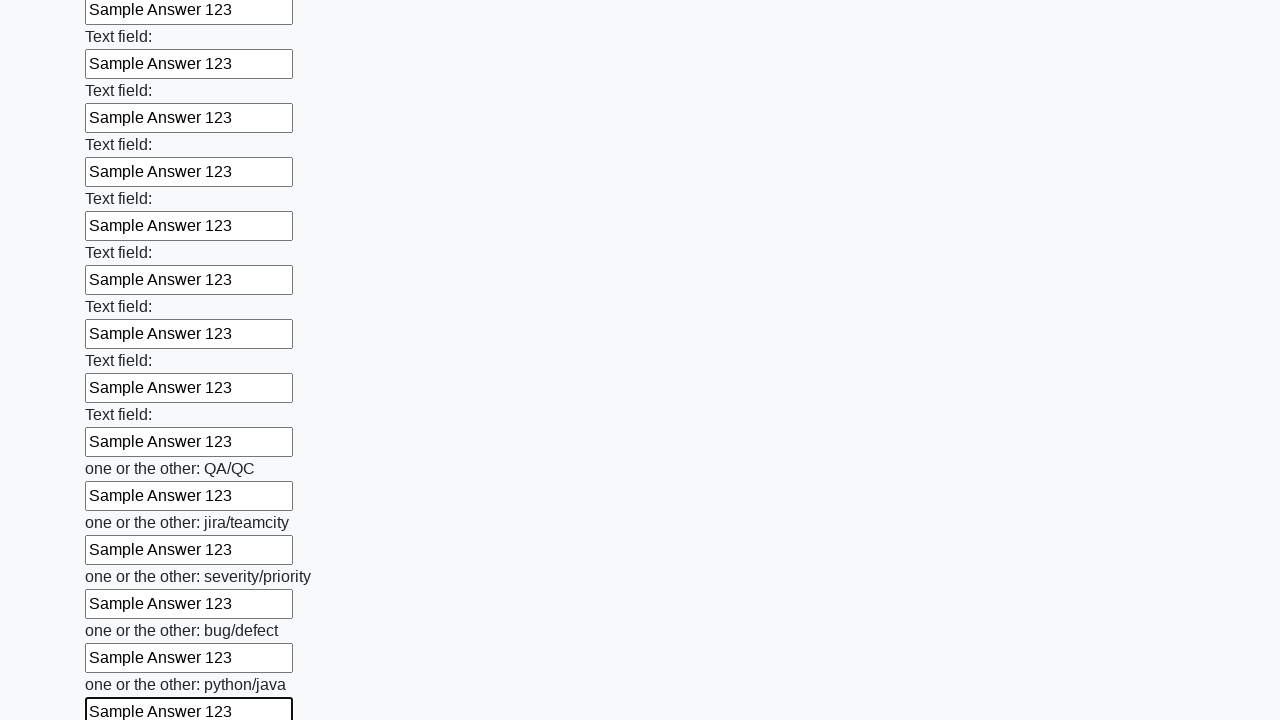

Filled input field with 'Sample Answer 123' on input >> nth=92
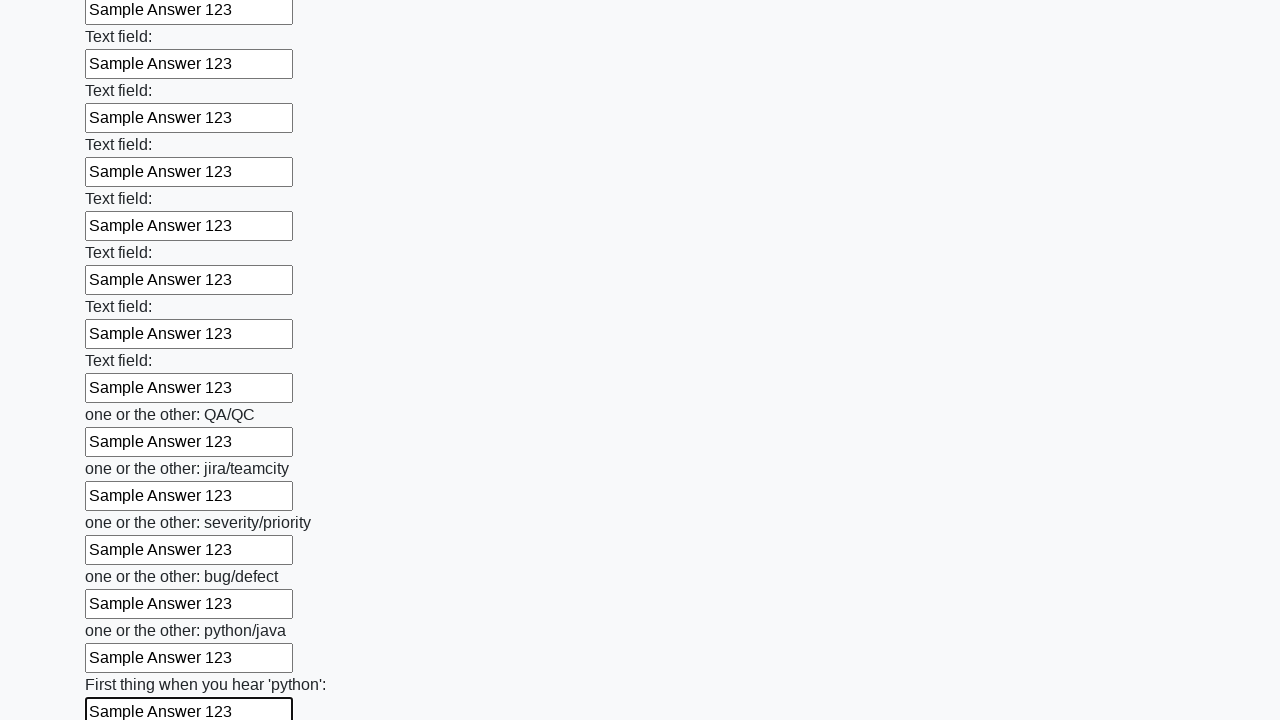

Filled input field with 'Sample Answer 123' on input >> nth=93
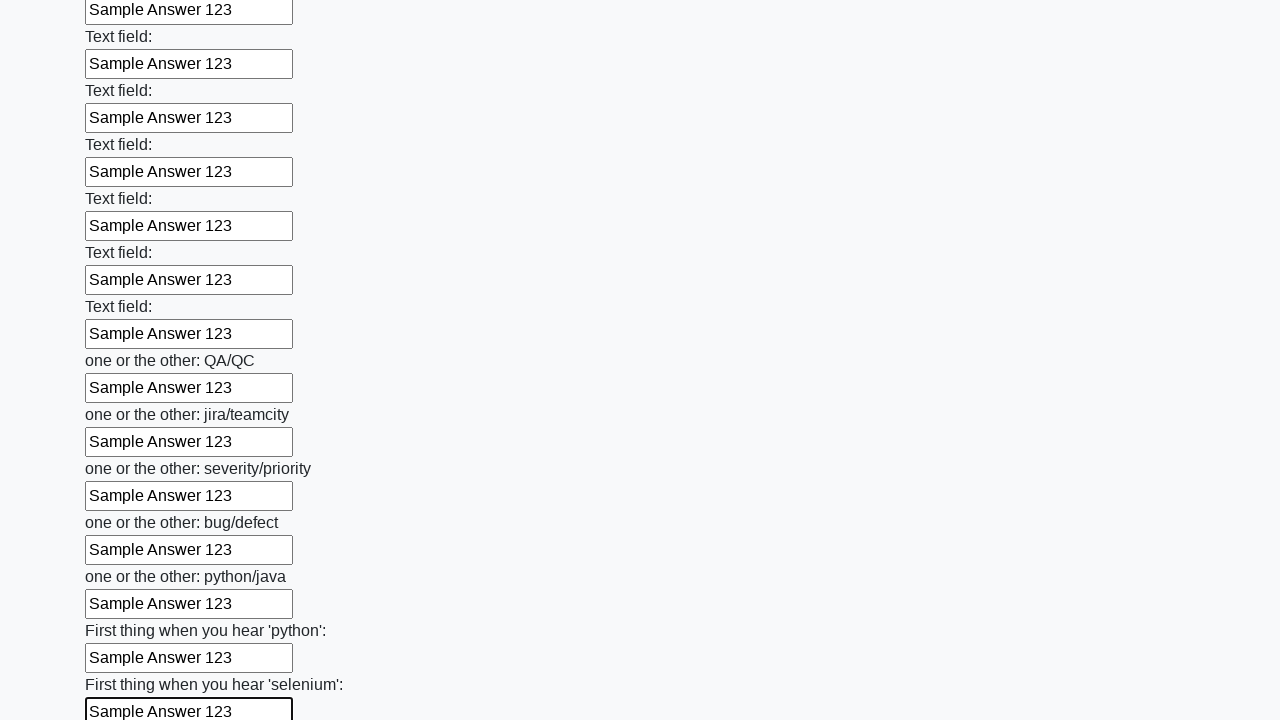

Filled input field with 'Sample Answer 123' on input >> nth=94
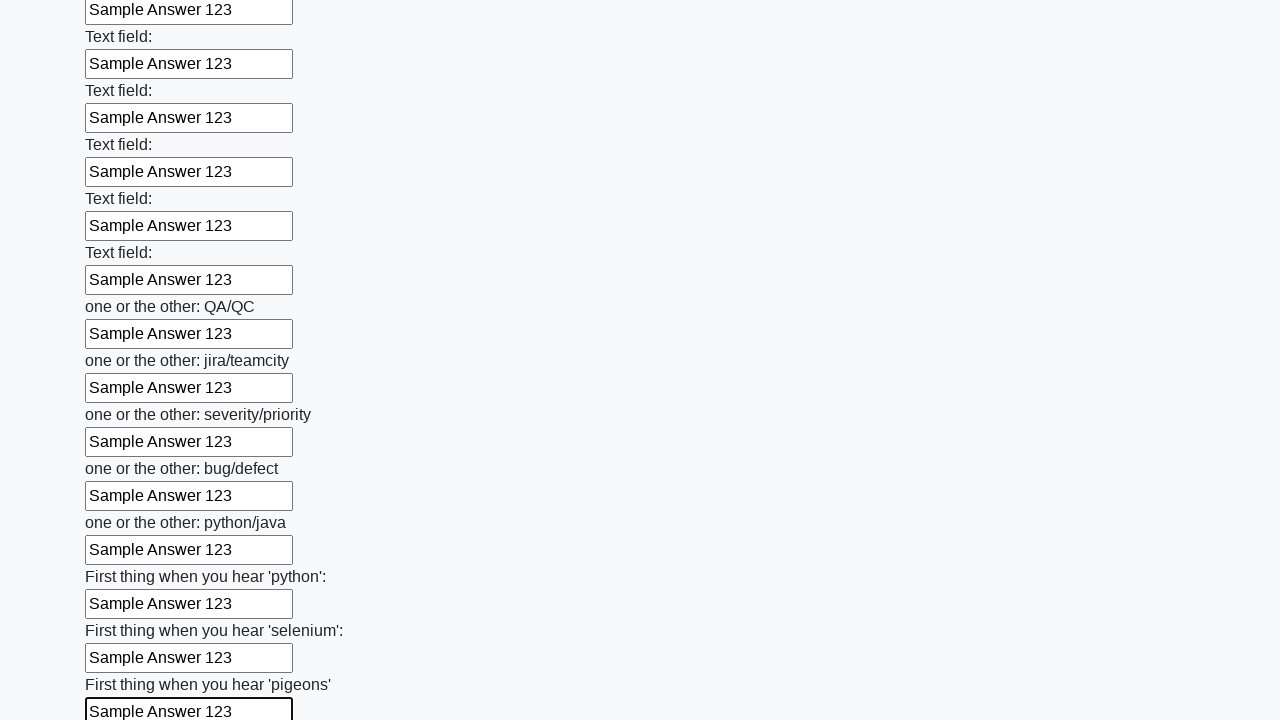

Filled input field with 'Sample Answer 123' on input >> nth=95
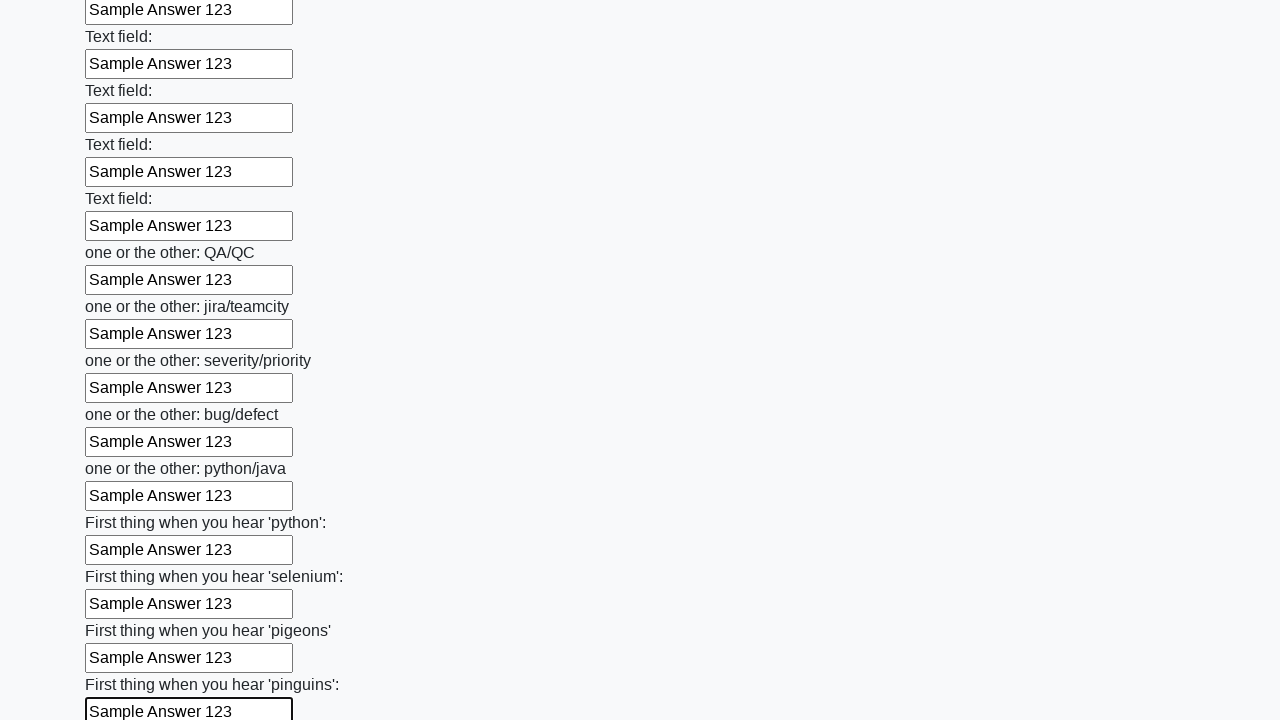

Filled input field with 'Sample Answer 123' on input >> nth=96
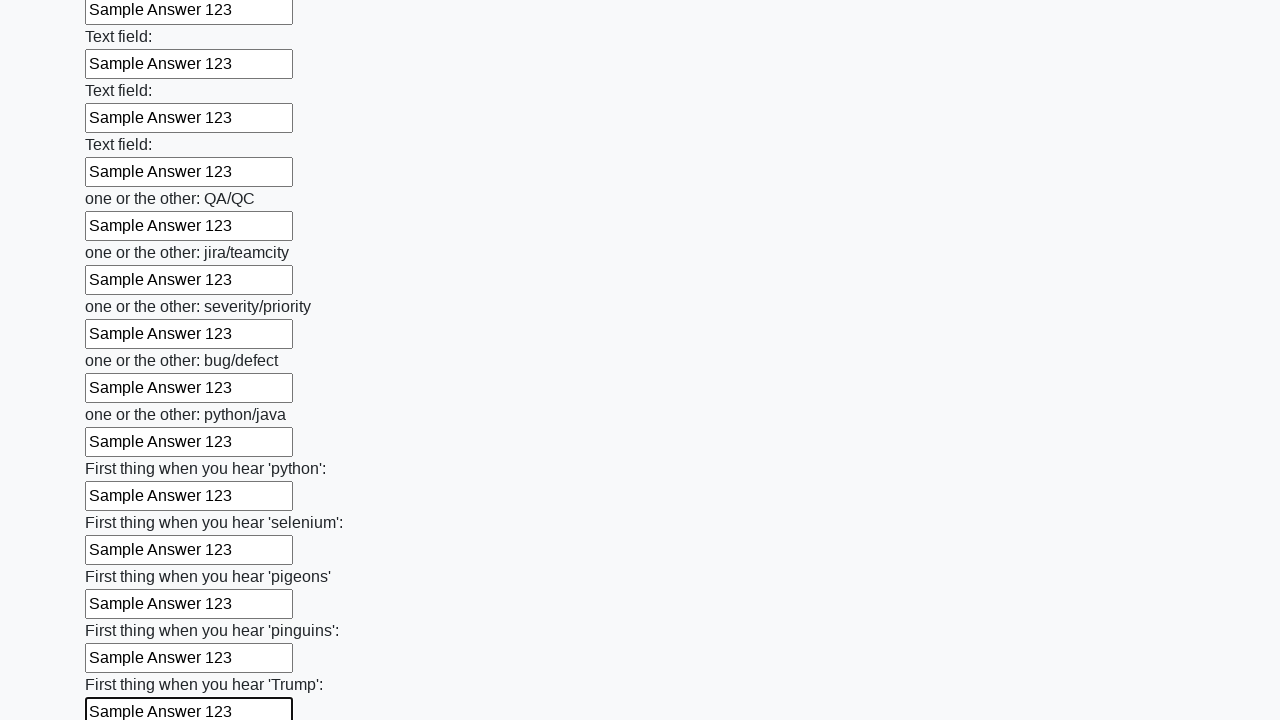

Filled input field with 'Sample Answer 123' on input >> nth=97
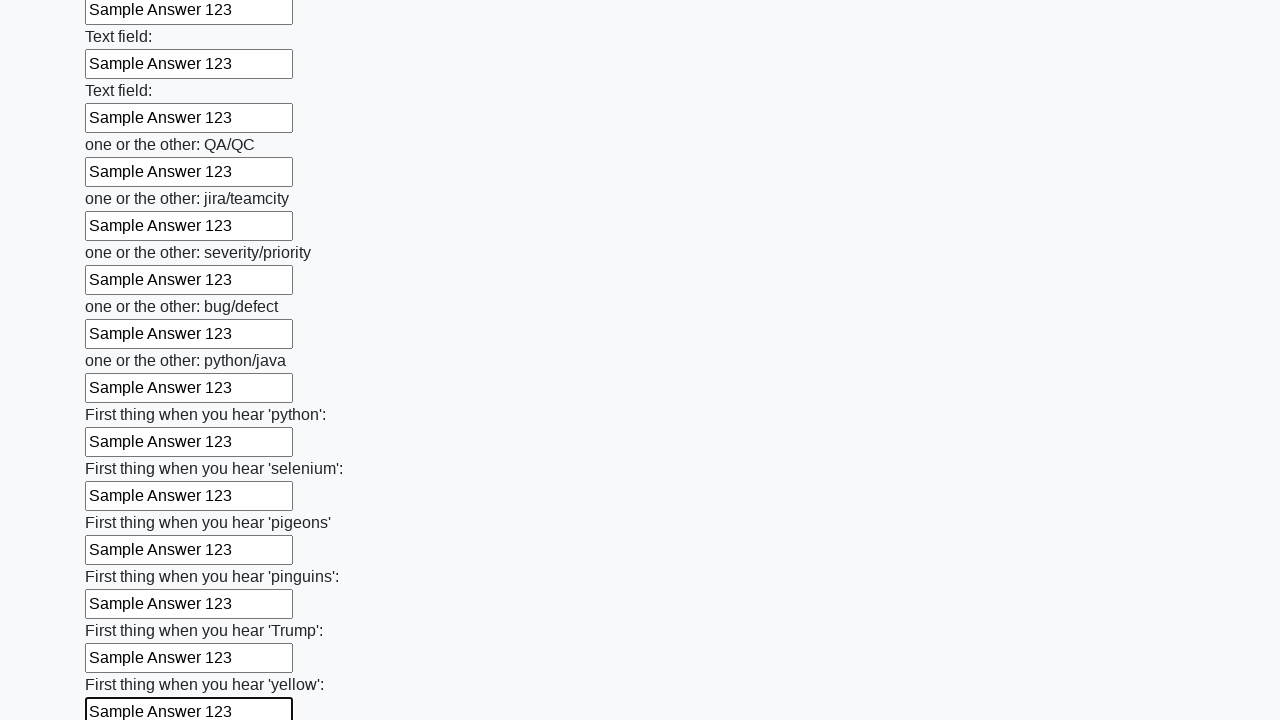

Filled input field with 'Sample Answer 123' on input >> nth=98
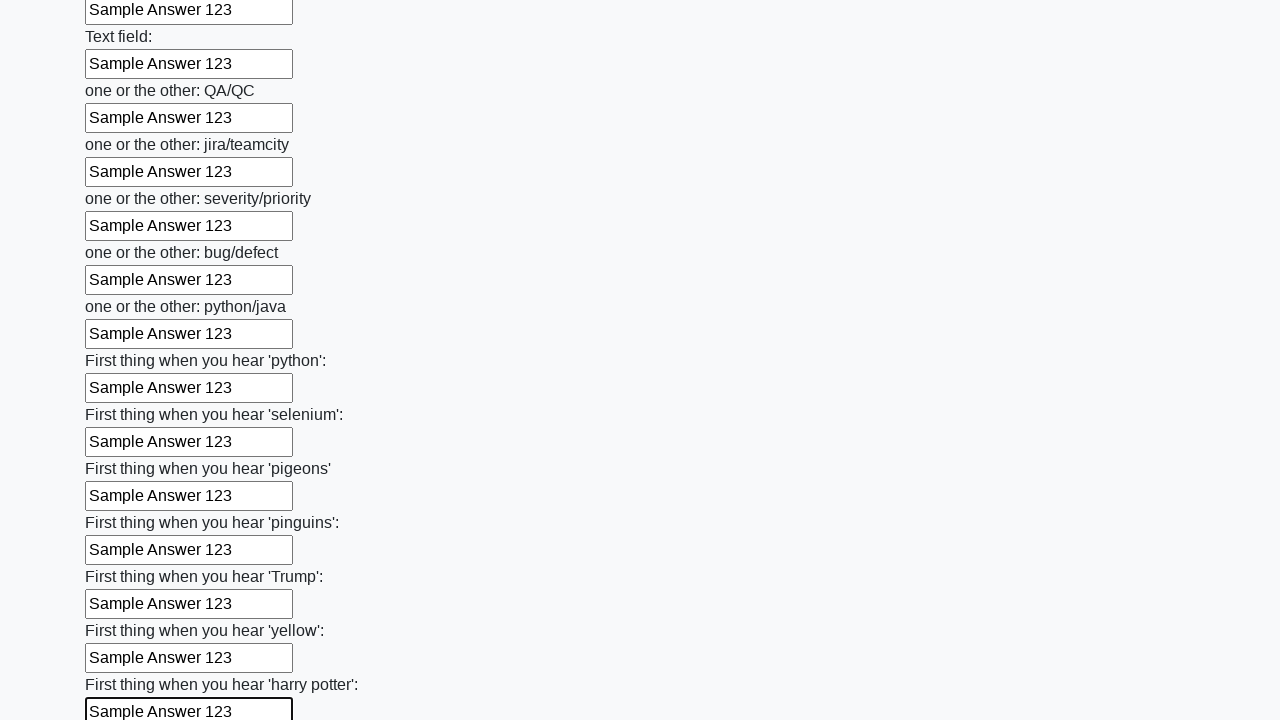

Filled input field with 'Sample Answer 123' on input >> nth=99
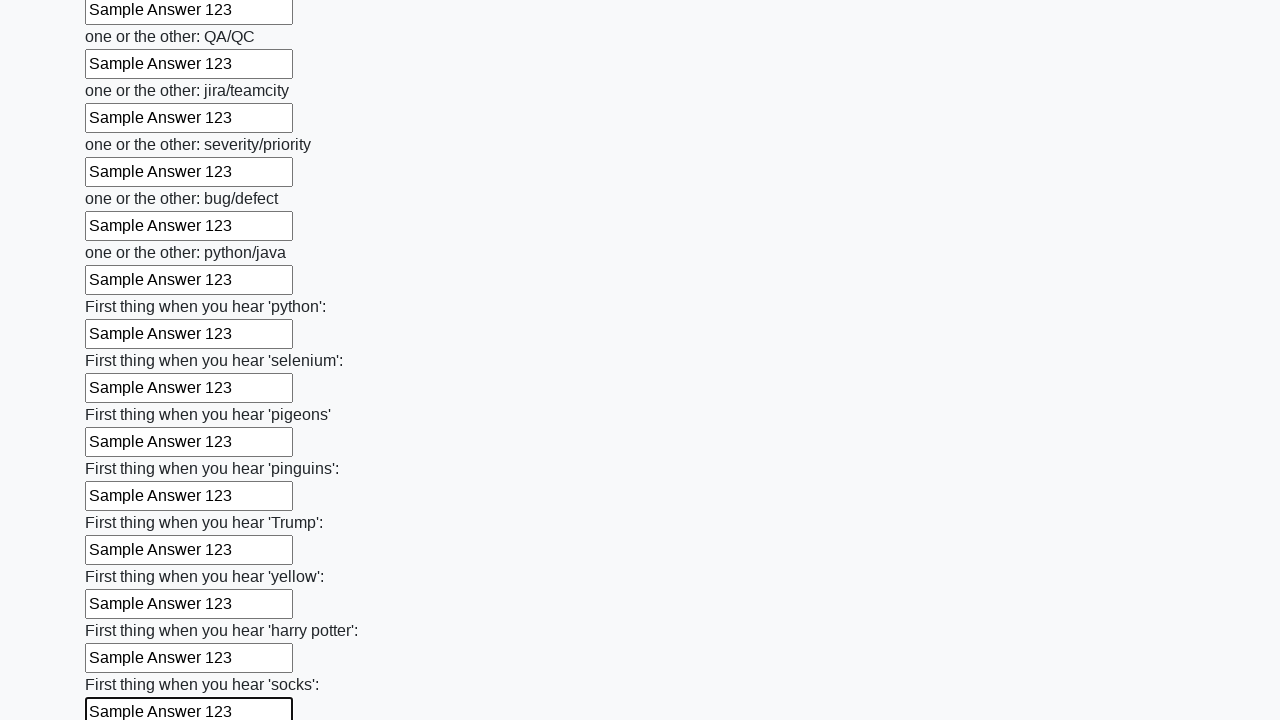

Clicked submit button to submit the form at (123, 611) on button.btn
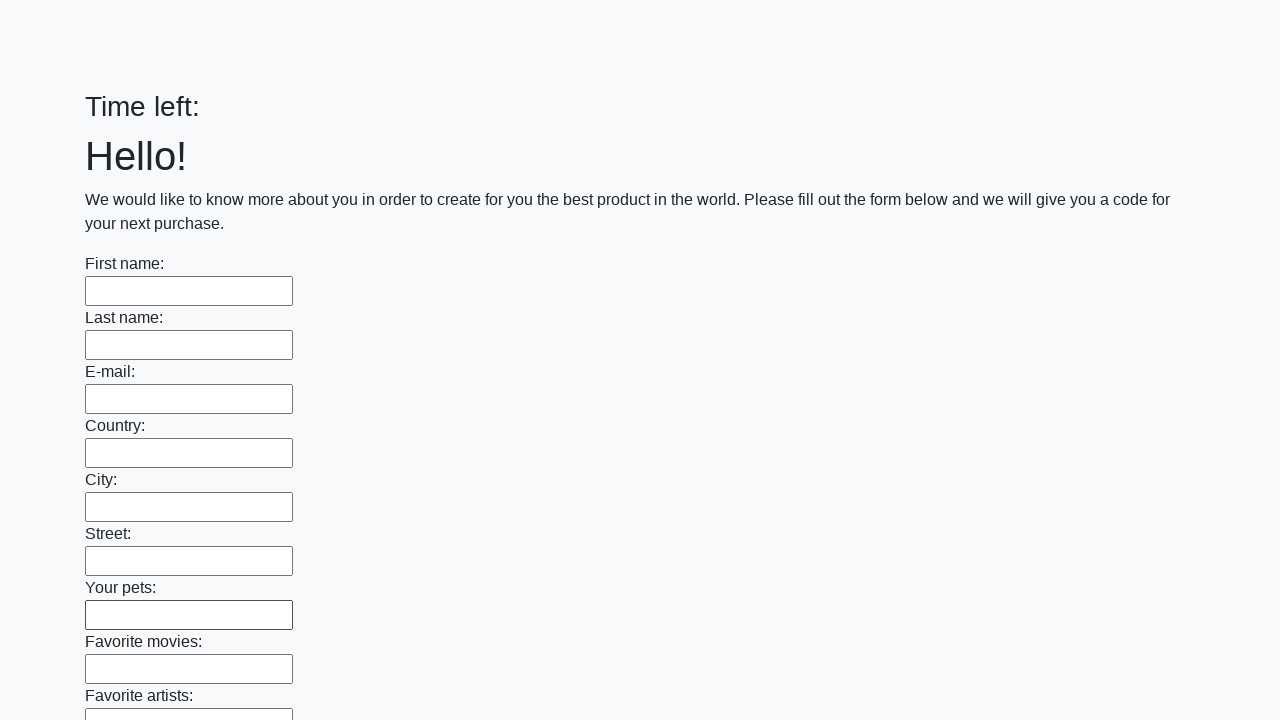

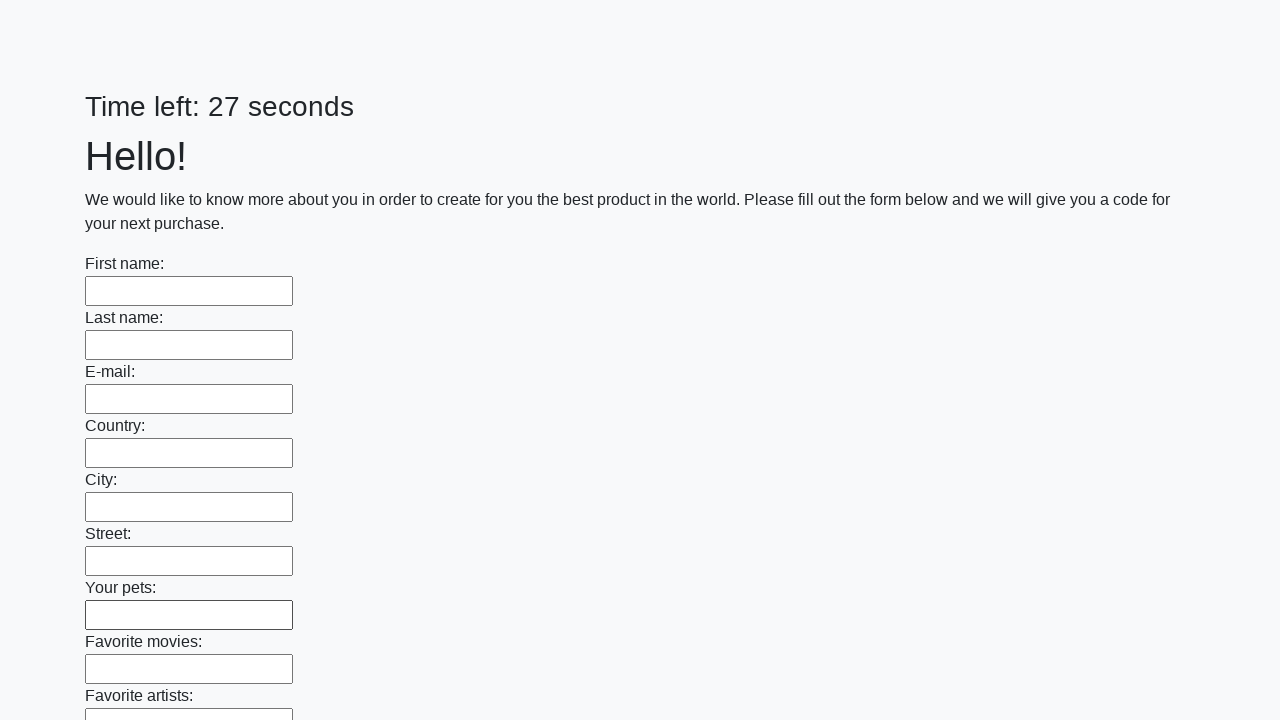